Tests filling a large form with multiple input fields, submitting it, and handling the resulting alert dialog to extract a numeric answer.

Starting URL: http://suninjuly.github.io/huge_form.html

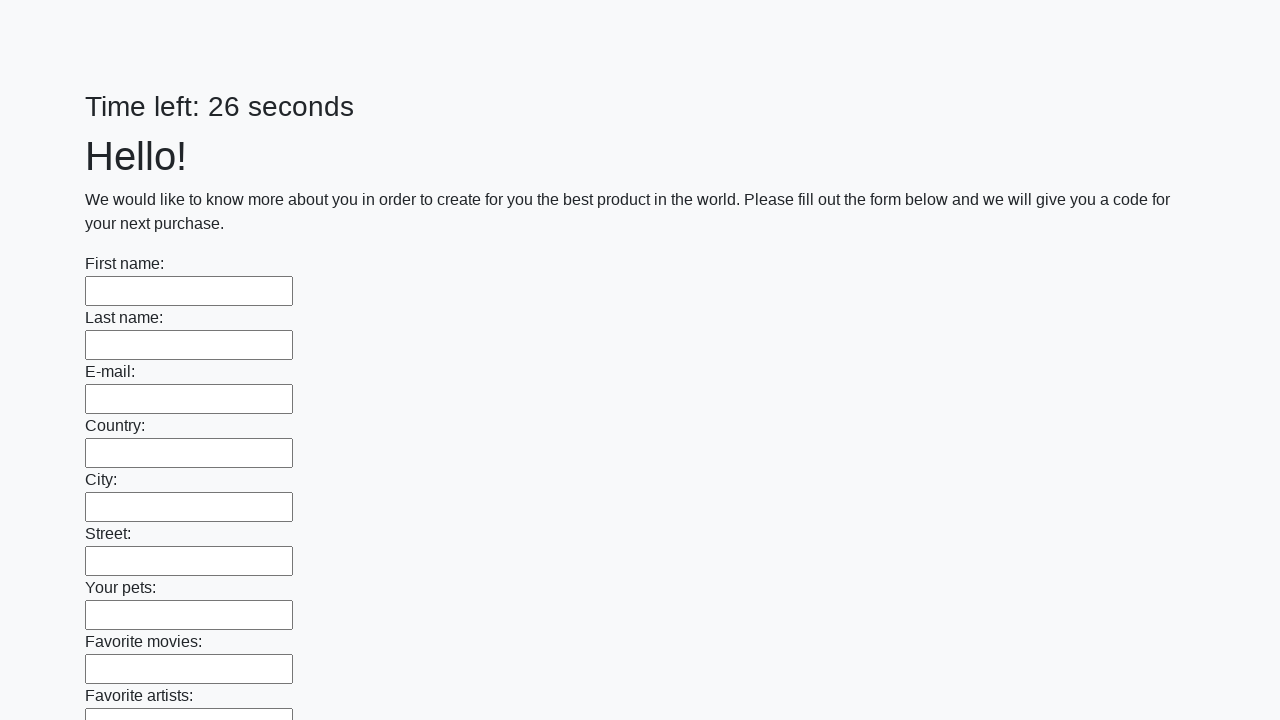

Waited for form to load
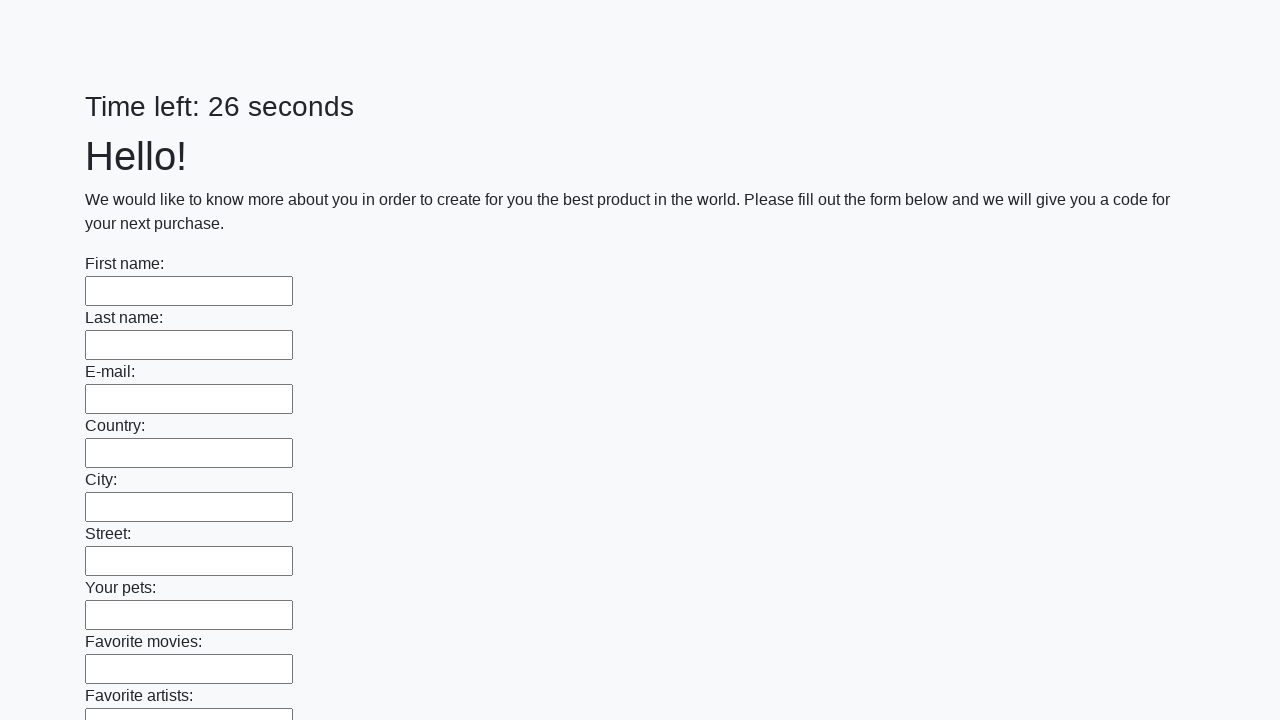

Located all input elements in the form
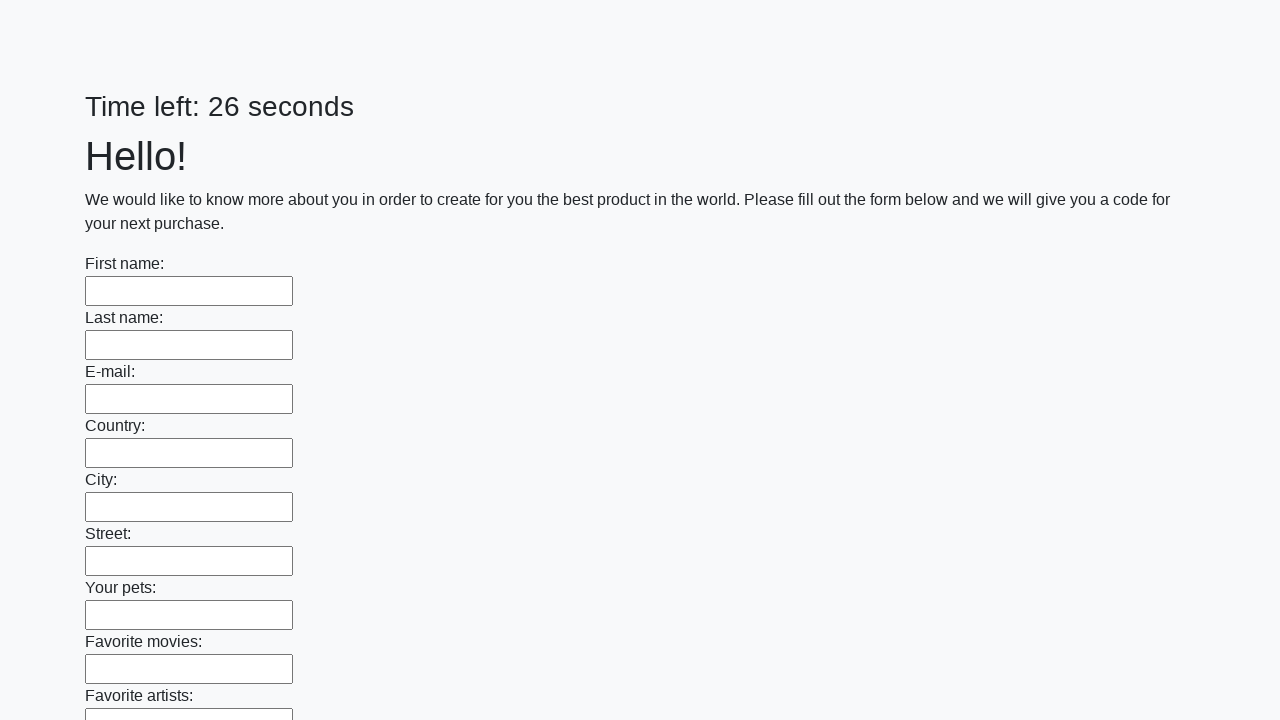

Filled an input field with 'Custom user text' on form[action="#"][method="get"] input >> nth=0
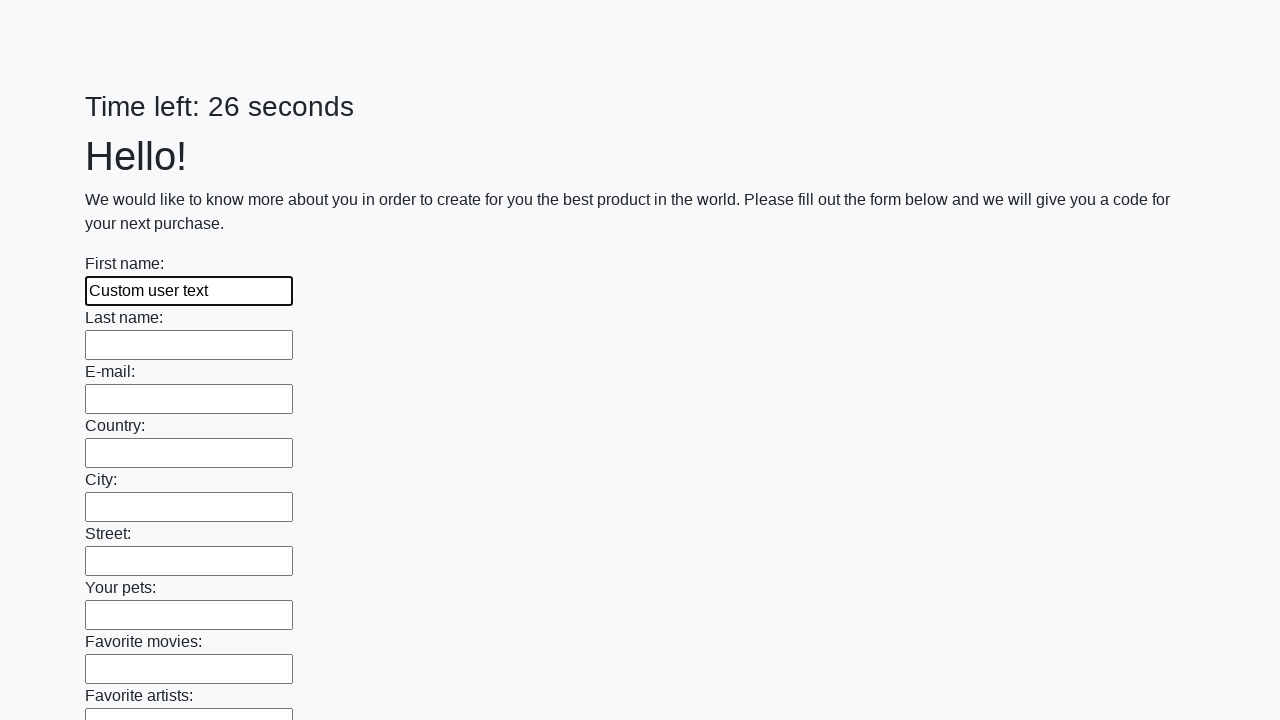

Filled an input field with 'Custom user text' on form[action="#"][method="get"] input >> nth=1
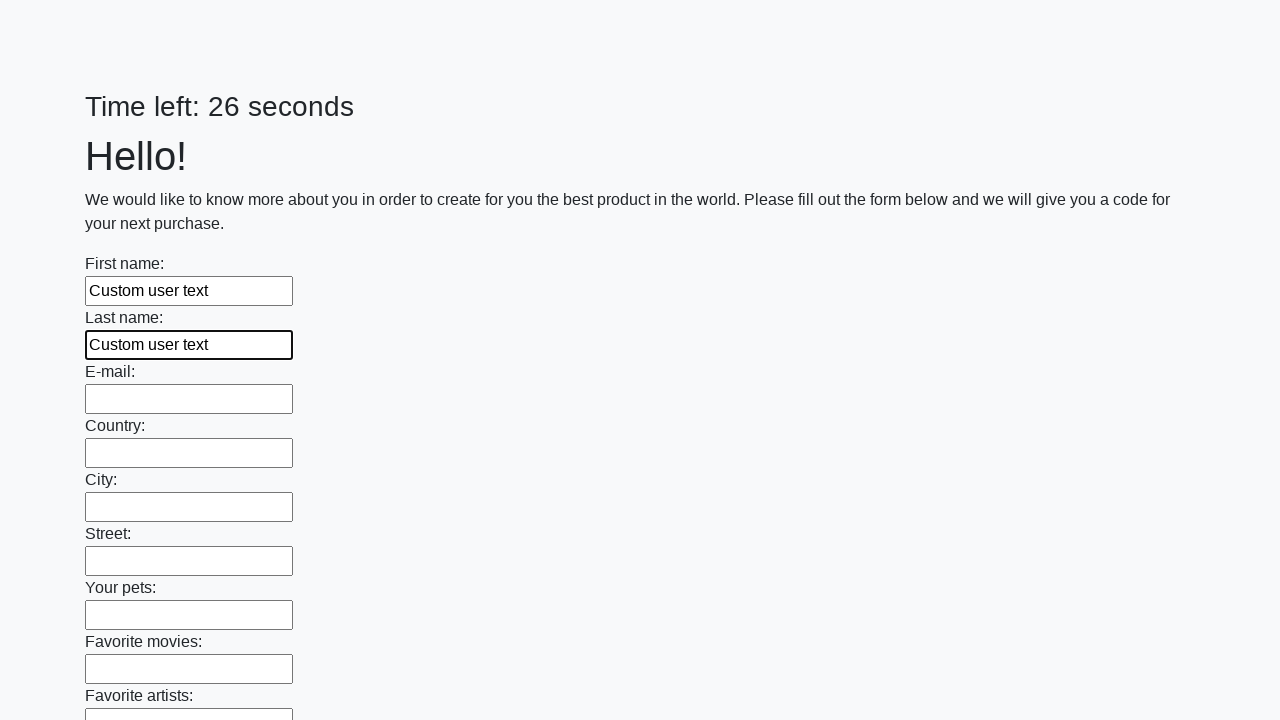

Filled an input field with 'Custom user text' on form[action="#"][method="get"] input >> nth=2
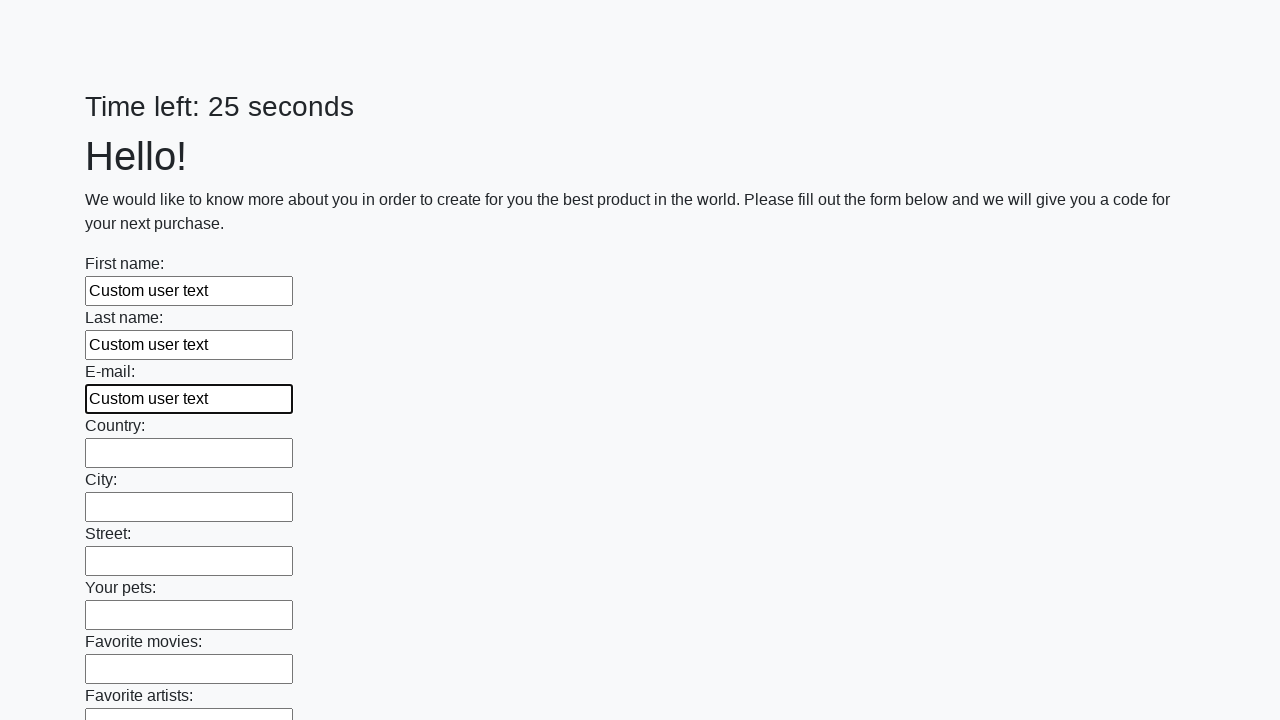

Filled an input field with 'Custom user text' on form[action="#"][method="get"] input >> nth=3
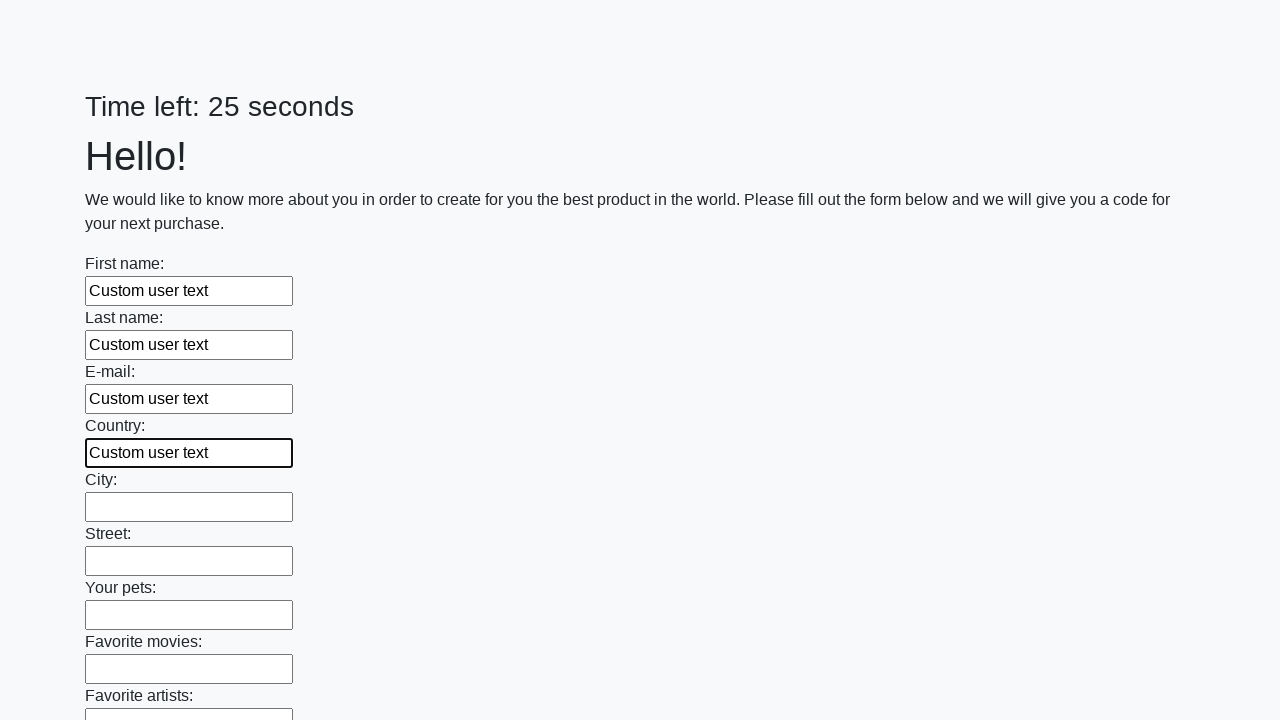

Filled an input field with 'Custom user text' on form[action="#"][method="get"] input >> nth=4
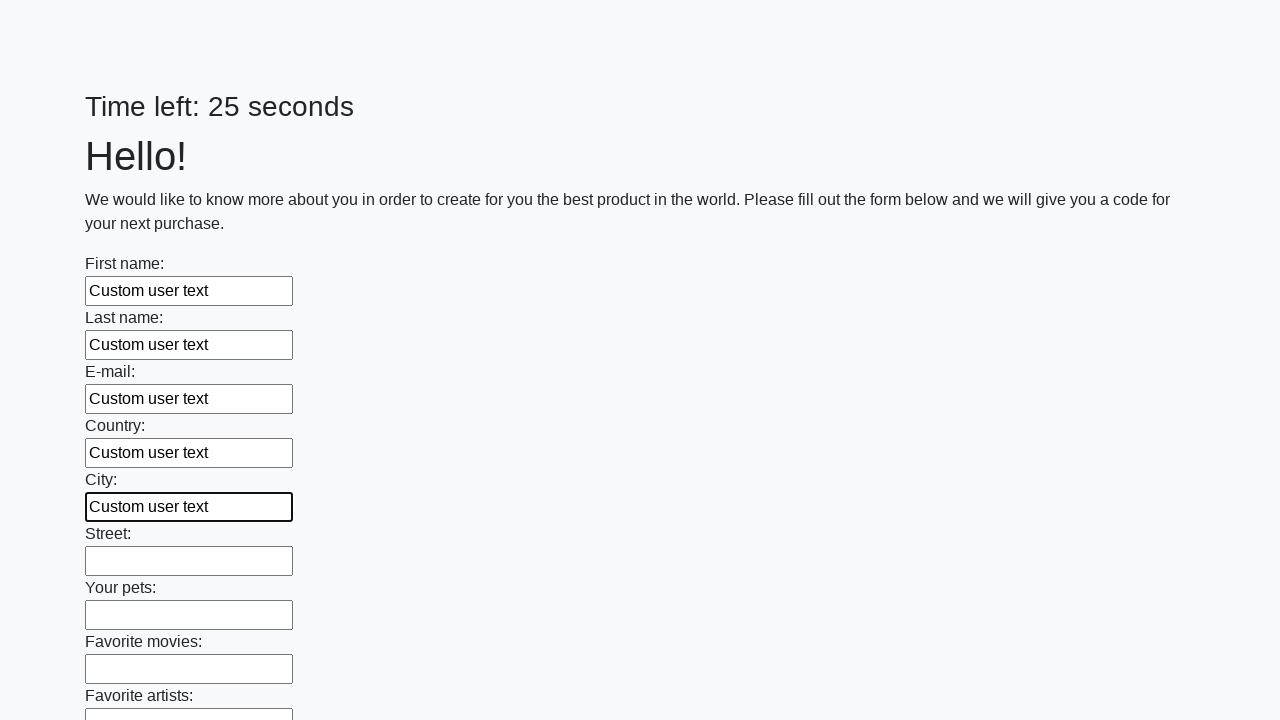

Filled an input field with 'Custom user text' on form[action="#"][method="get"] input >> nth=5
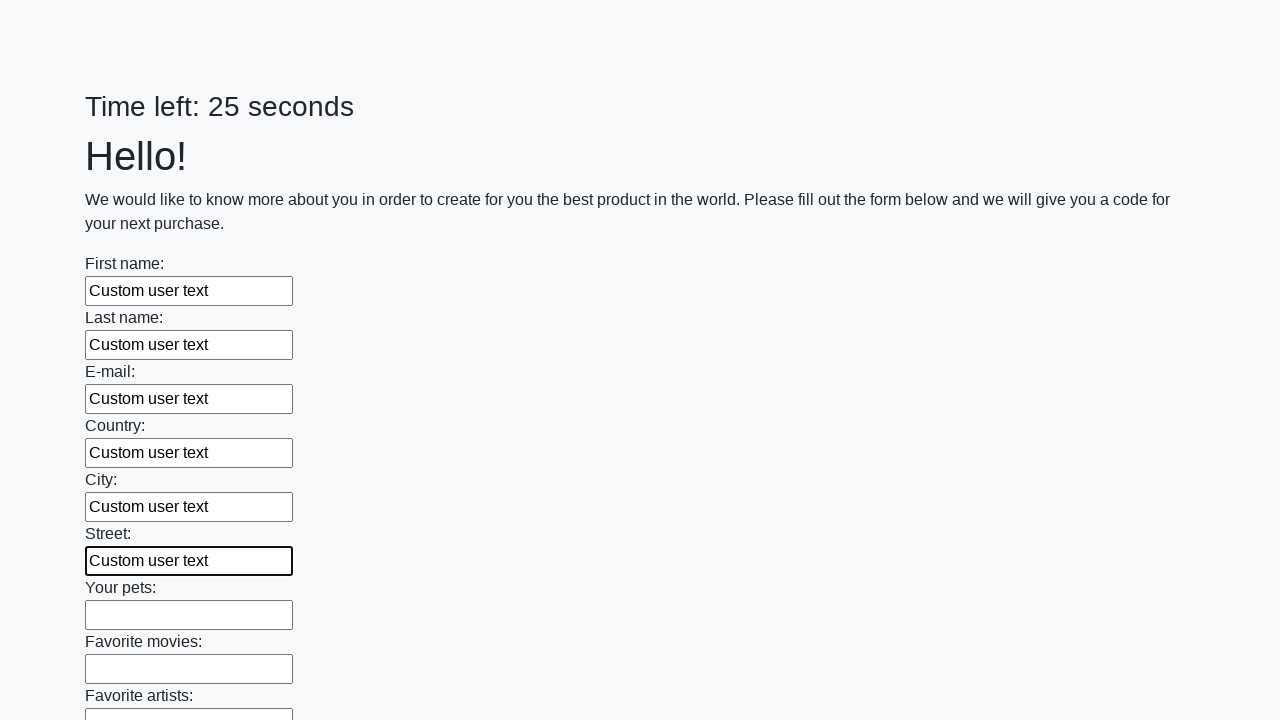

Filled an input field with 'Custom user text' on form[action="#"][method="get"] input >> nth=6
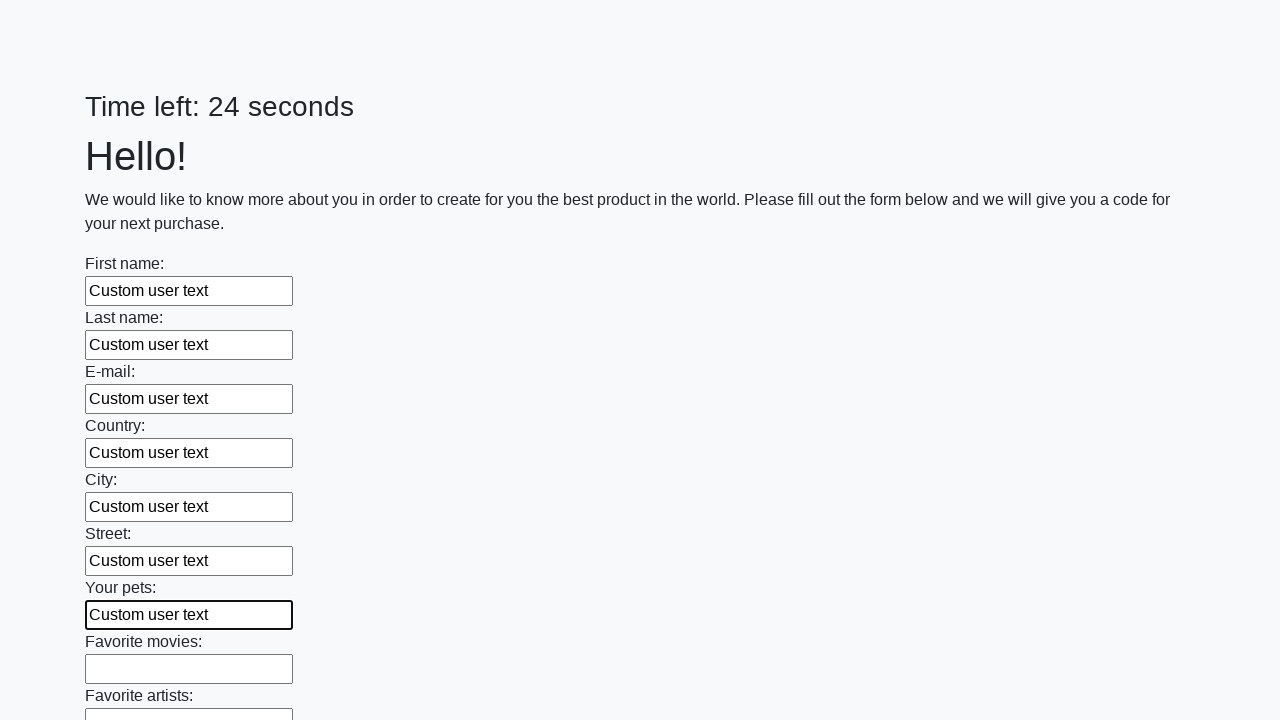

Filled an input field with 'Custom user text' on form[action="#"][method="get"] input >> nth=7
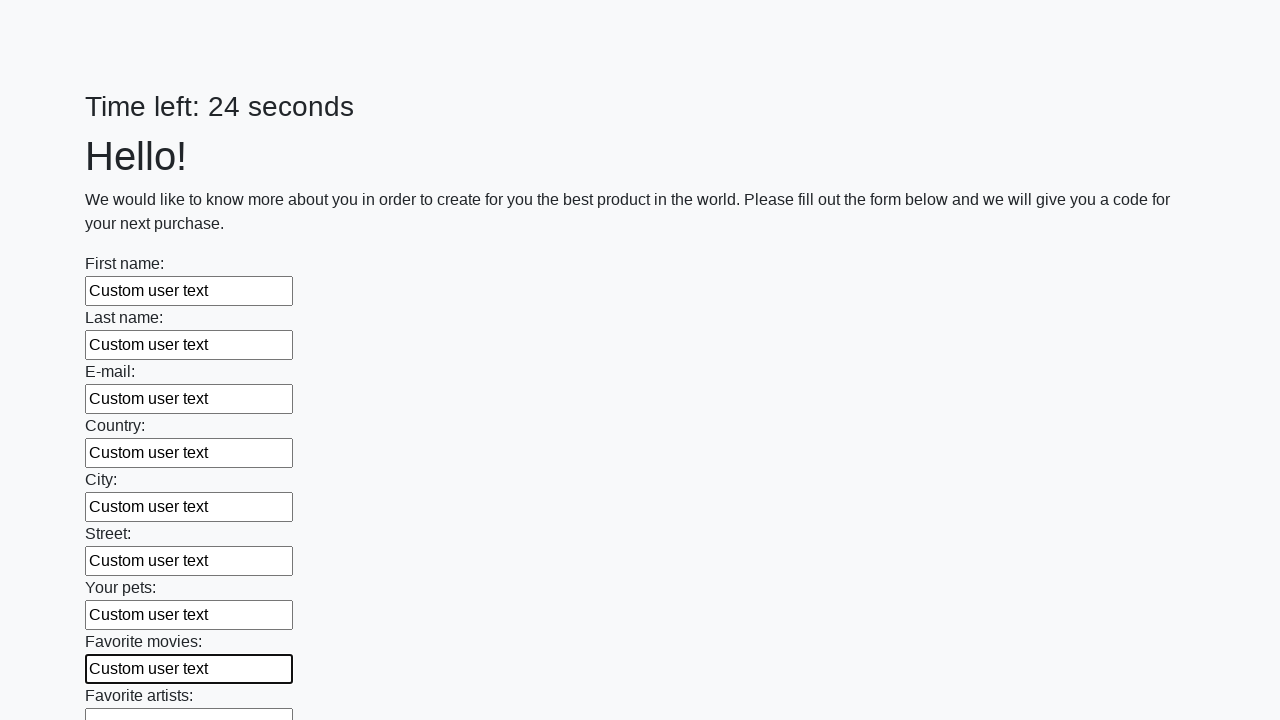

Filled an input field with 'Custom user text' on form[action="#"][method="get"] input >> nth=8
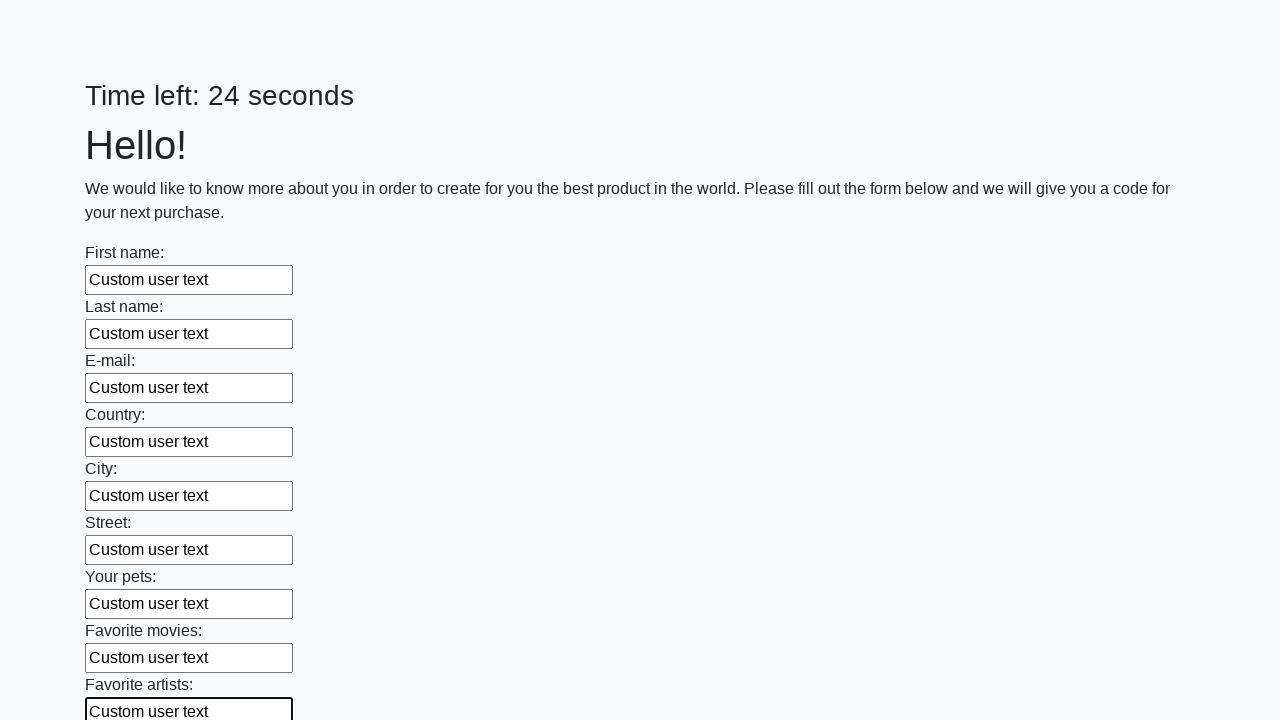

Filled an input field with 'Custom user text' on form[action="#"][method="get"] input >> nth=9
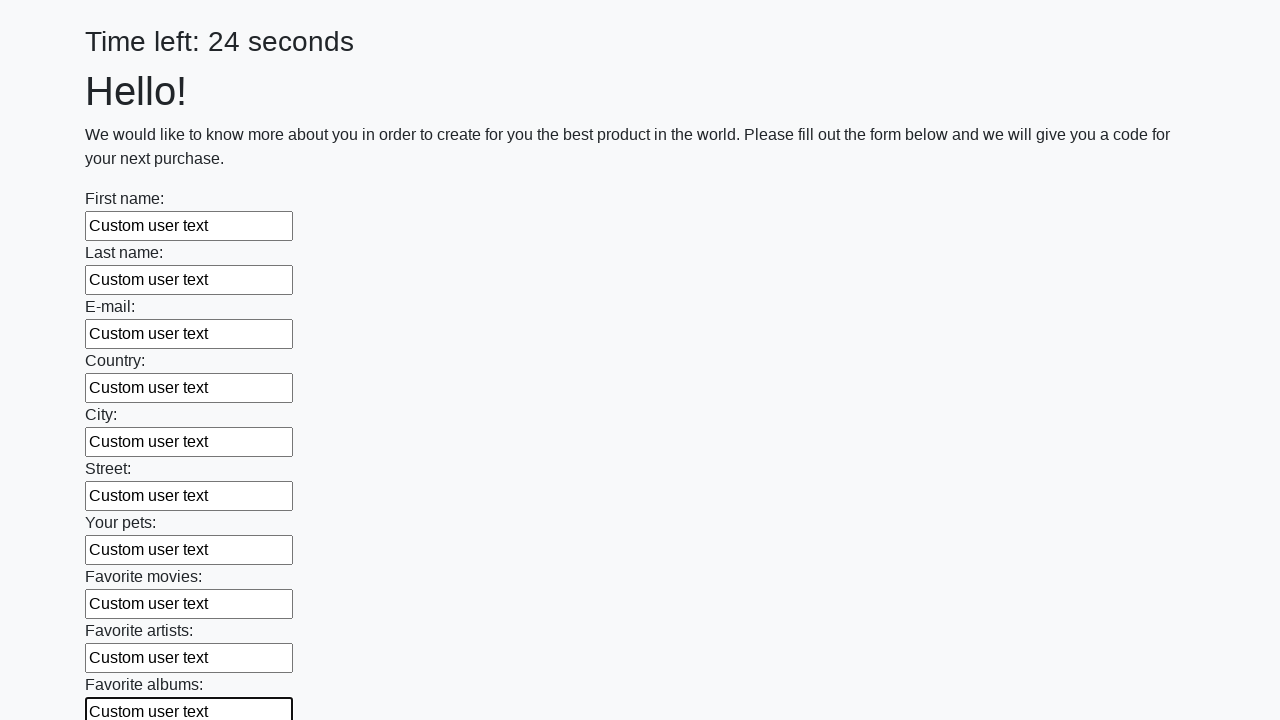

Filled an input field with 'Custom user text' on form[action="#"][method="get"] input >> nth=10
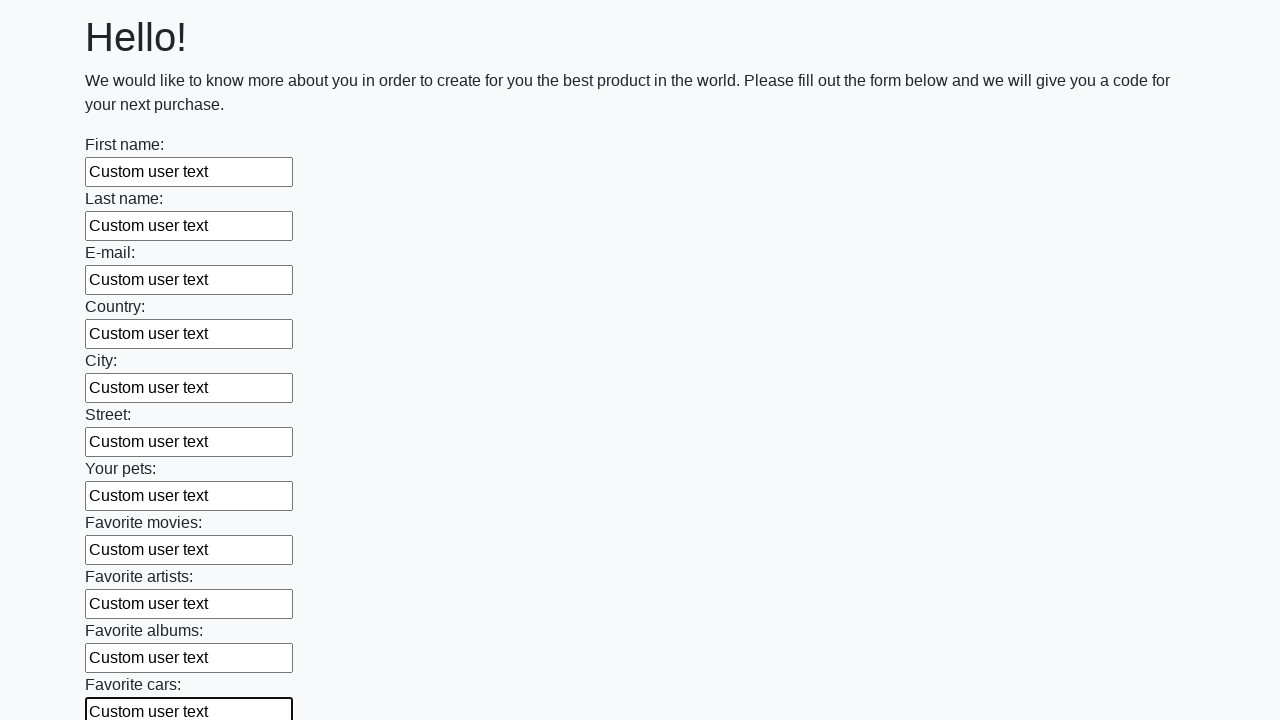

Filled an input field with 'Custom user text' on form[action="#"][method="get"] input >> nth=11
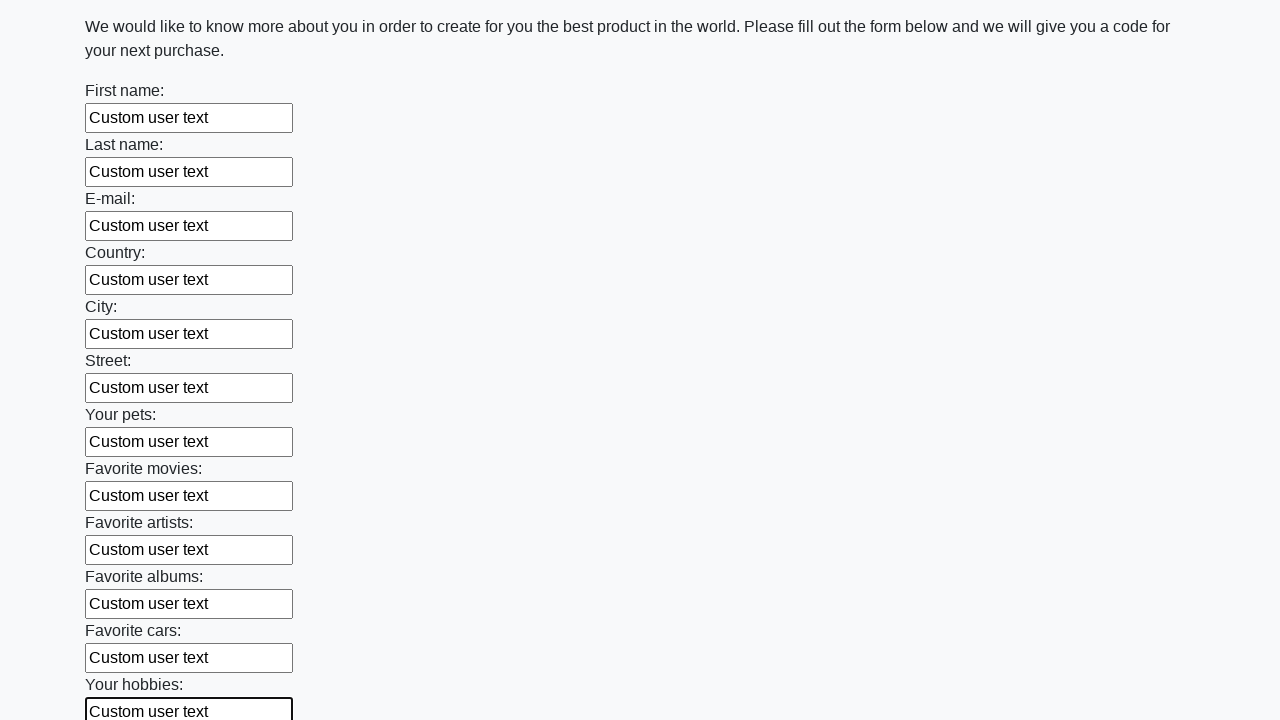

Filled an input field with 'Custom user text' on form[action="#"][method="get"] input >> nth=12
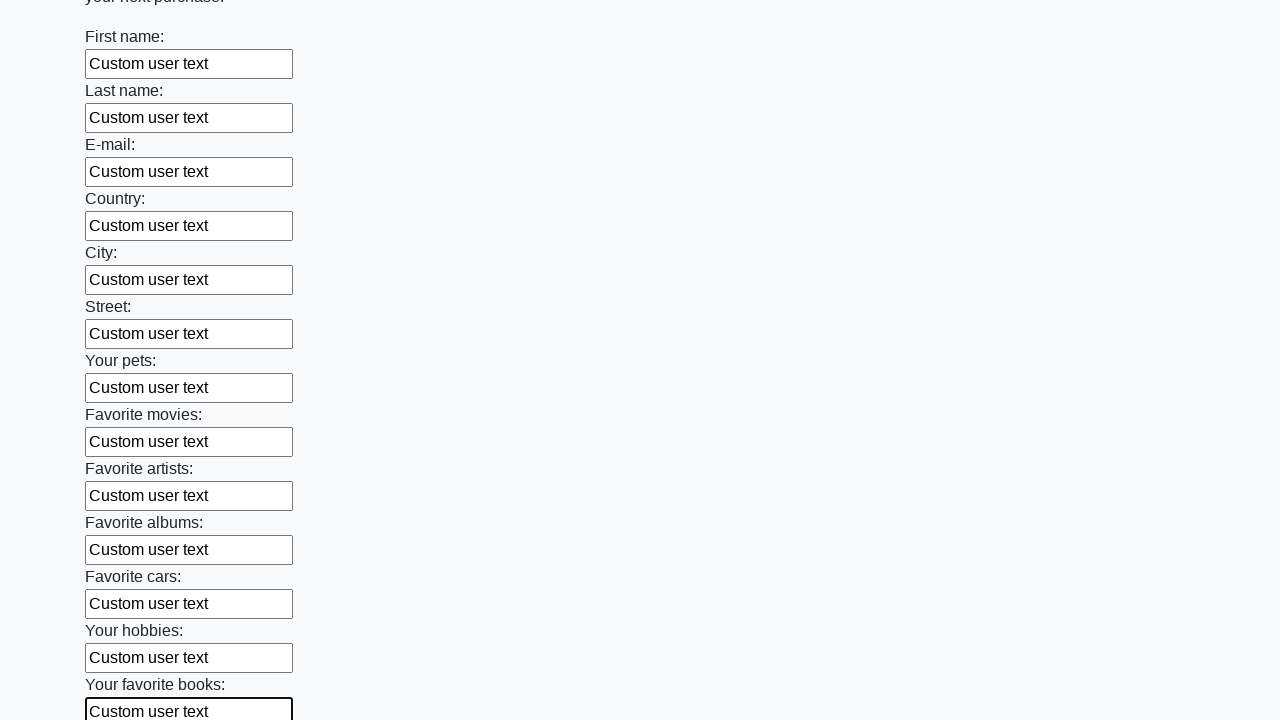

Filled an input field with 'Custom user text' on form[action="#"][method="get"] input >> nth=13
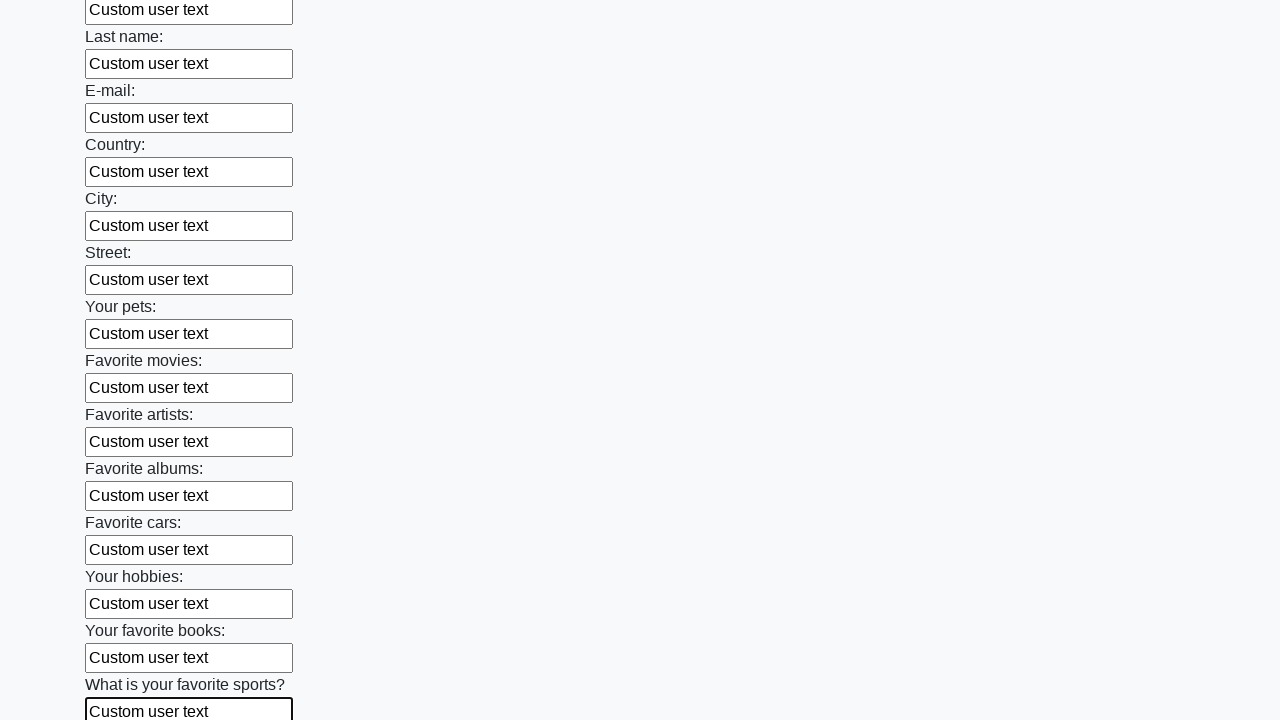

Filled an input field with 'Custom user text' on form[action="#"][method="get"] input >> nth=14
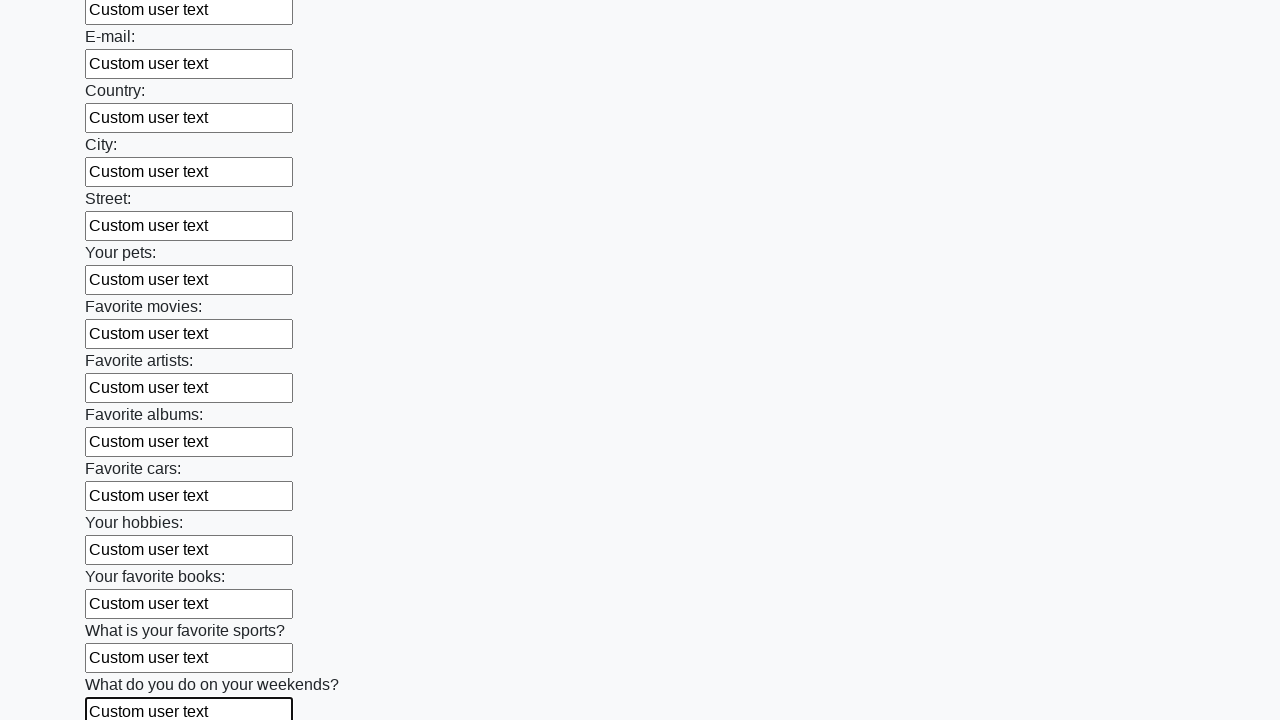

Filled an input field with 'Custom user text' on form[action="#"][method="get"] input >> nth=15
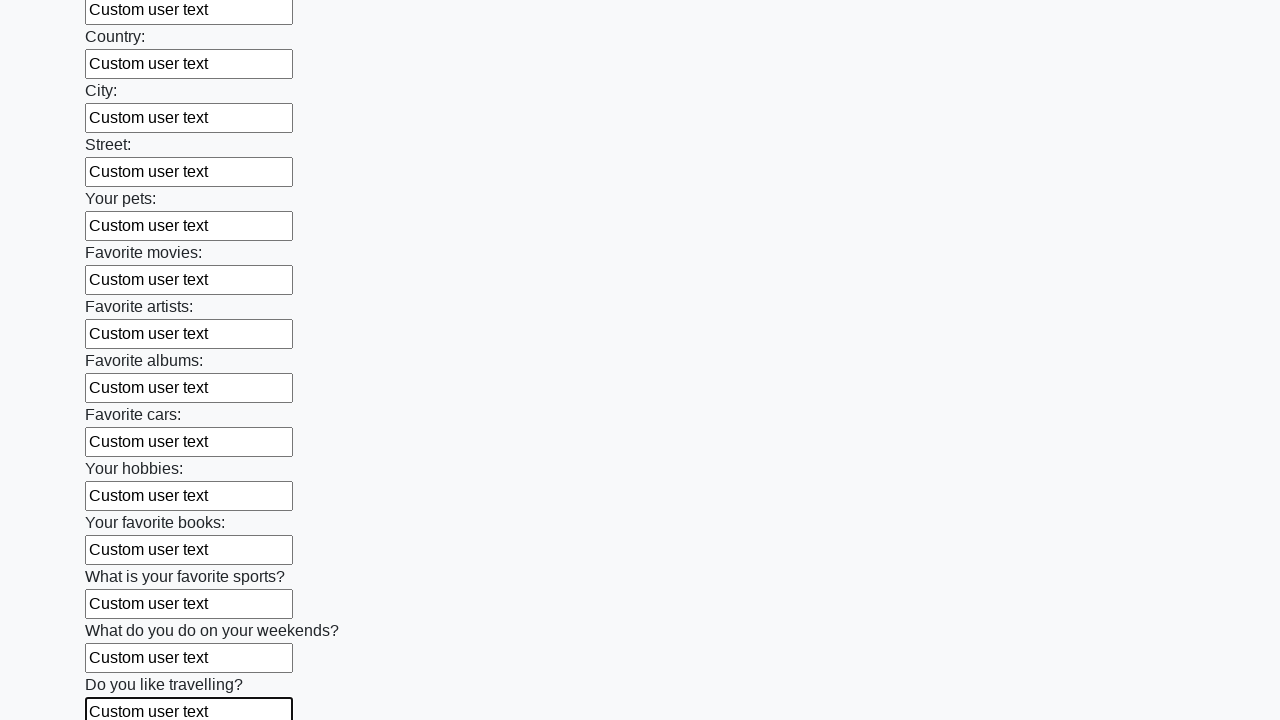

Filled an input field with 'Custom user text' on form[action="#"][method="get"] input >> nth=16
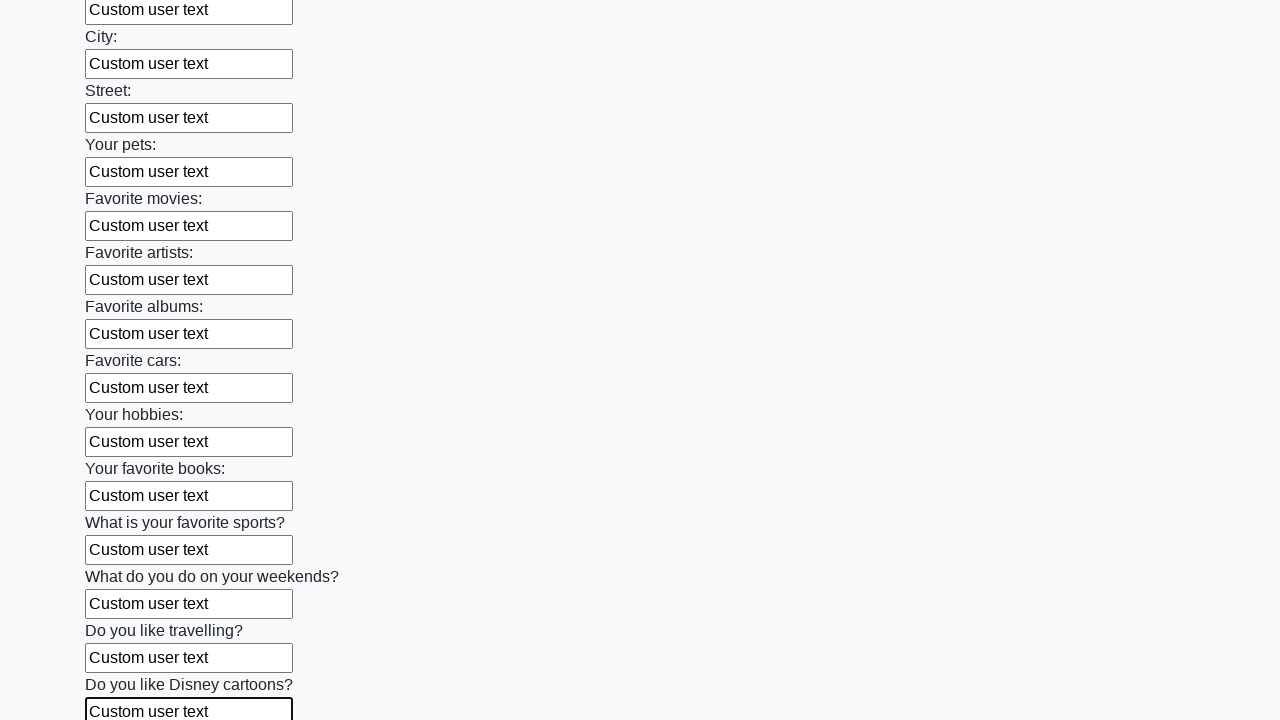

Filled an input field with 'Custom user text' on form[action="#"][method="get"] input >> nth=17
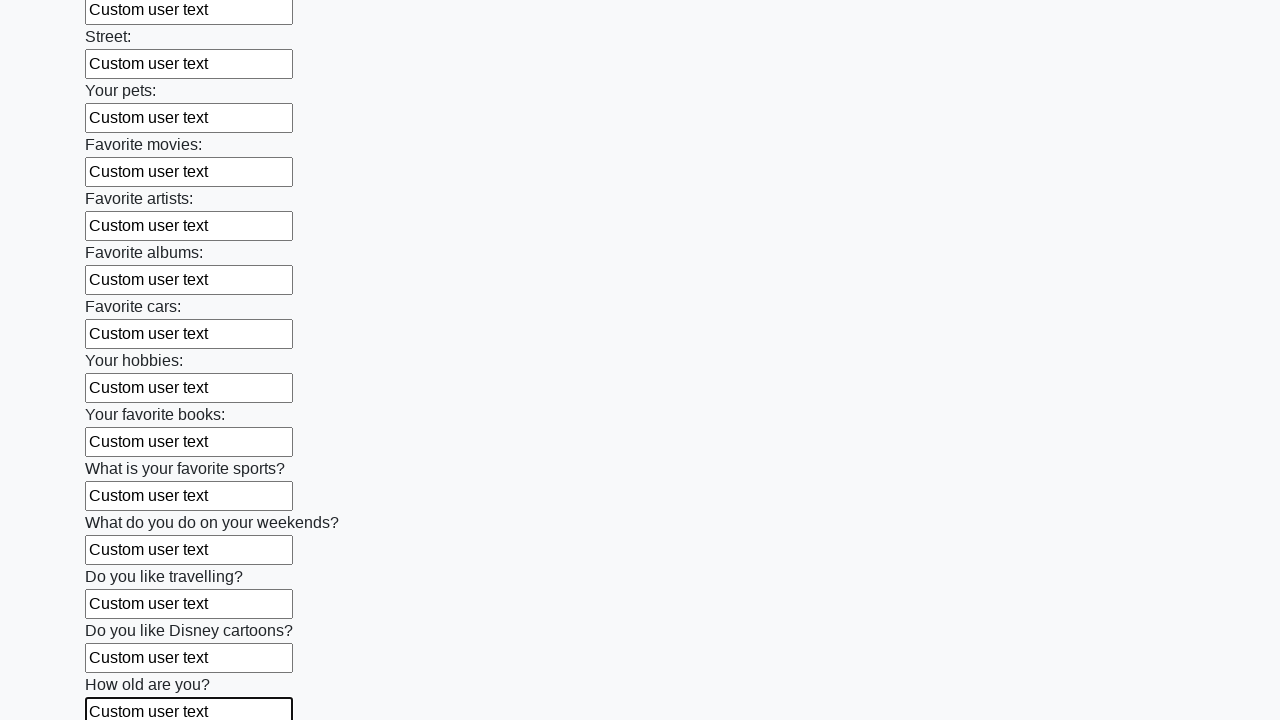

Filled an input field with 'Custom user text' on form[action="#"][method="get"] input >> nth=18
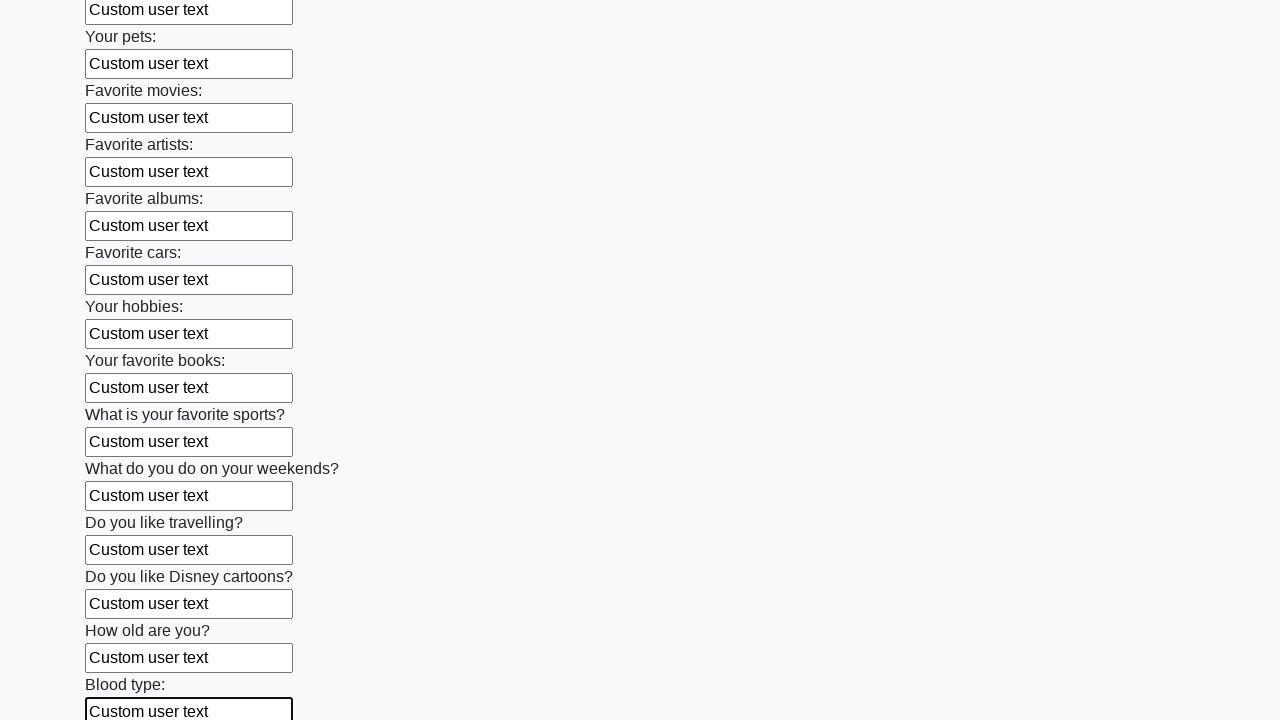

Filled an input field with 'Custom user text' on form[action="#"][method="get"] input >> nth=19
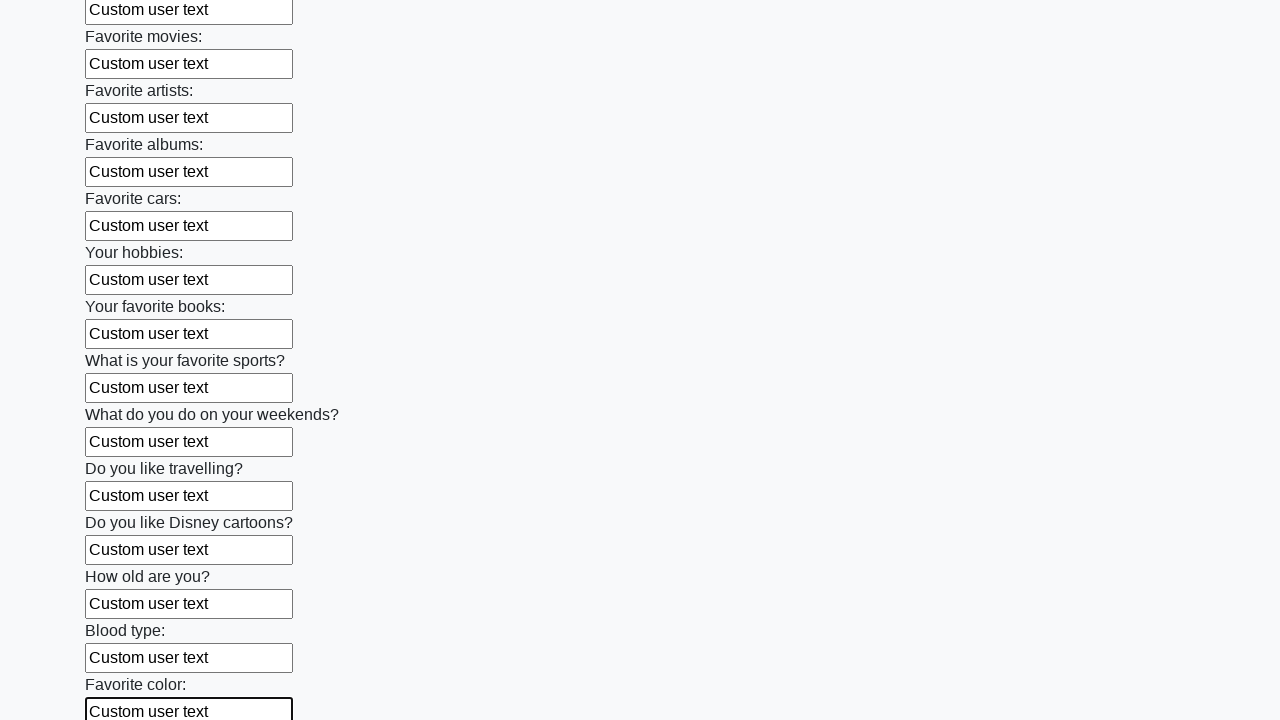

Filled an input field with 'Custom user text' on form[action="#"][method="get"] input >> nth=20
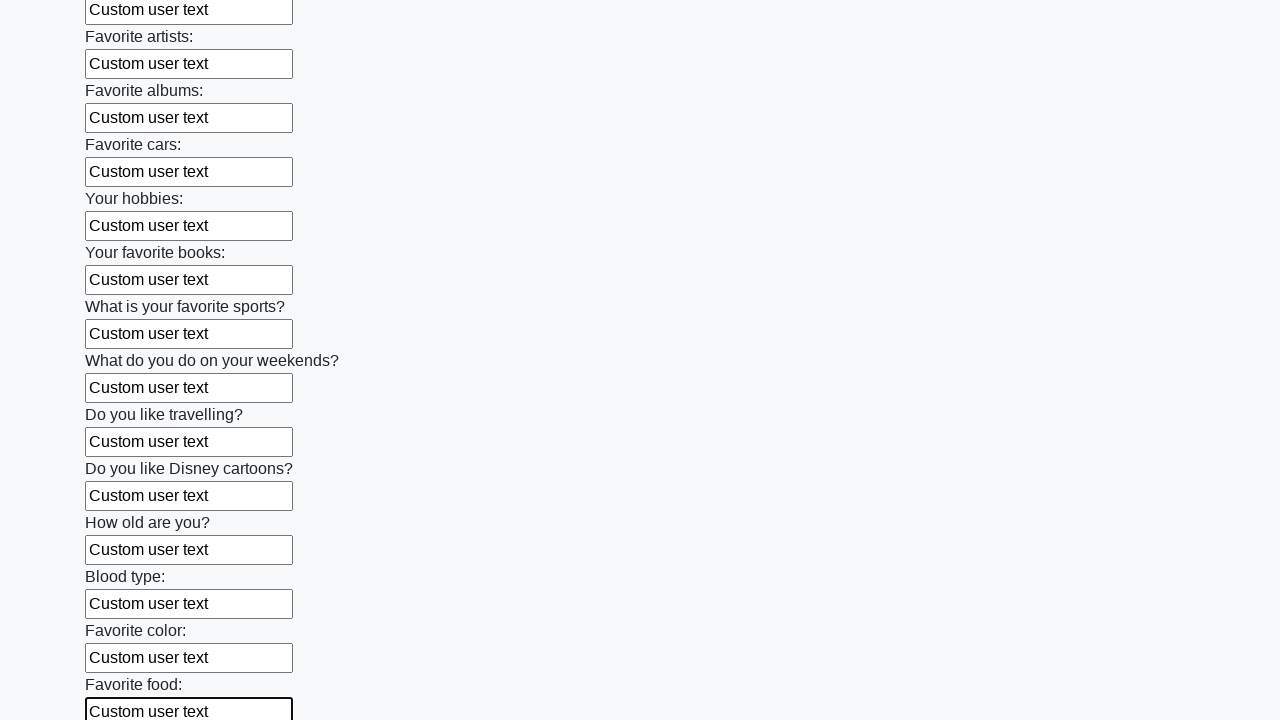

Filled an input field with 'Custom user text' on form[action="#"][method="get"] input >> nth=21
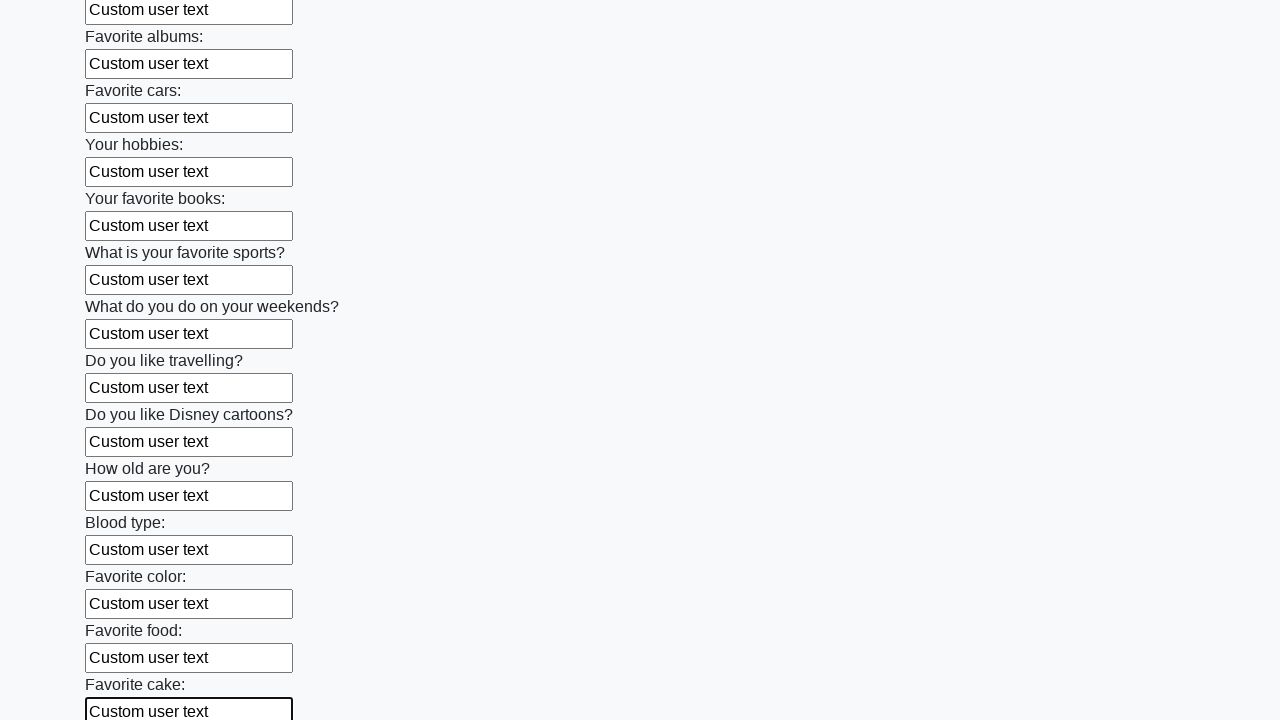

Filled an input field with 'Custom user text' on form[action="#"][method="get"] input >> nth=22
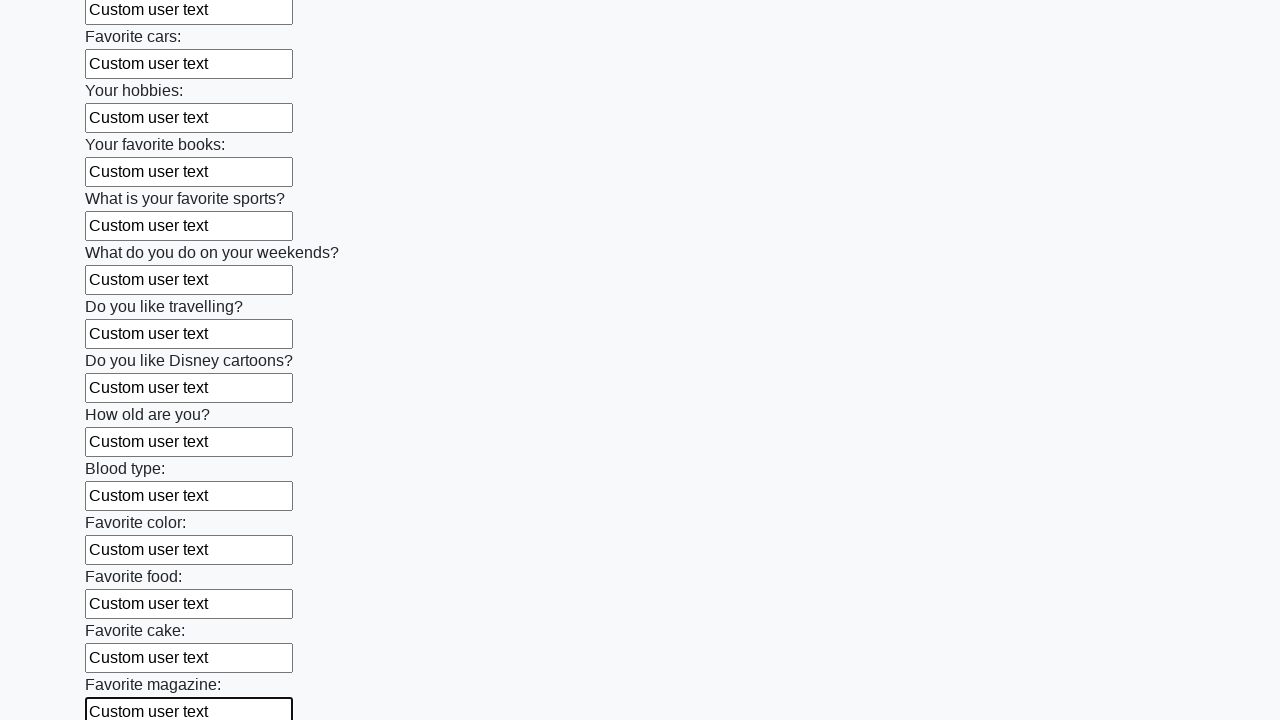

Filled an input field with 'Custom user text' on form[action="#"][method="get"] input >> nth=23
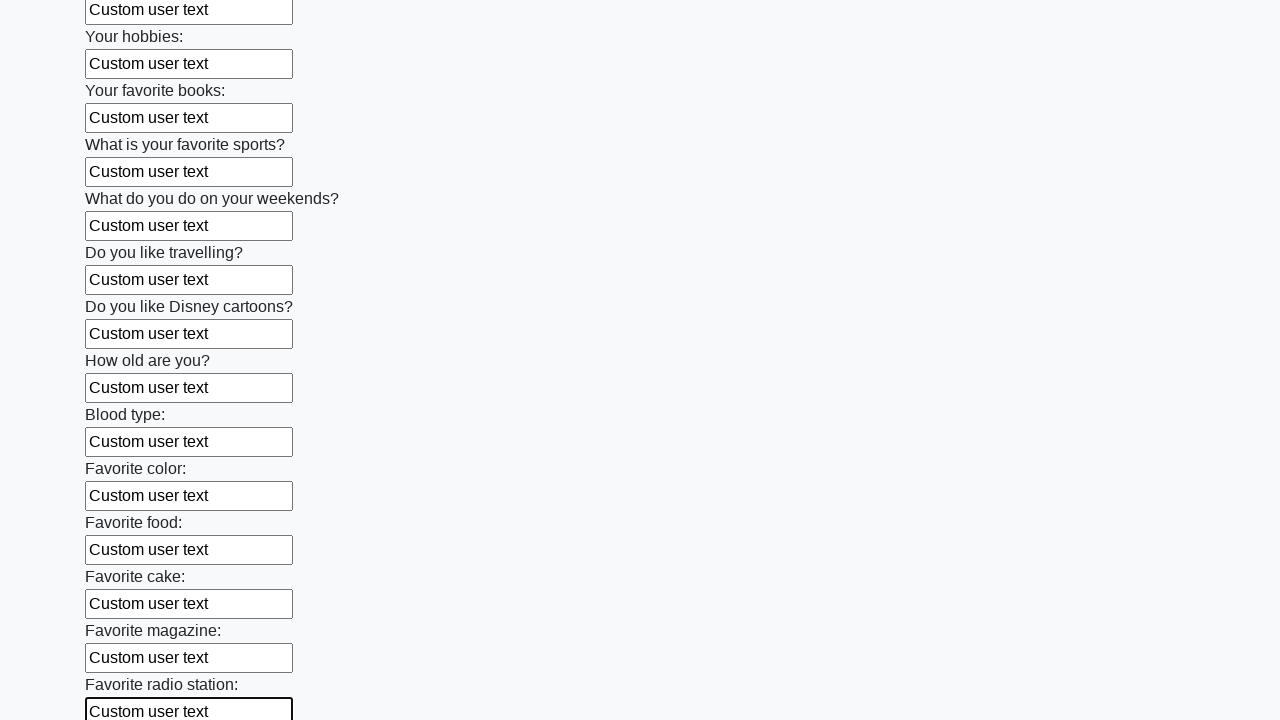

Filled an input field with 'Custom user text' on form[action="#"][method="get"] input >> nth=24
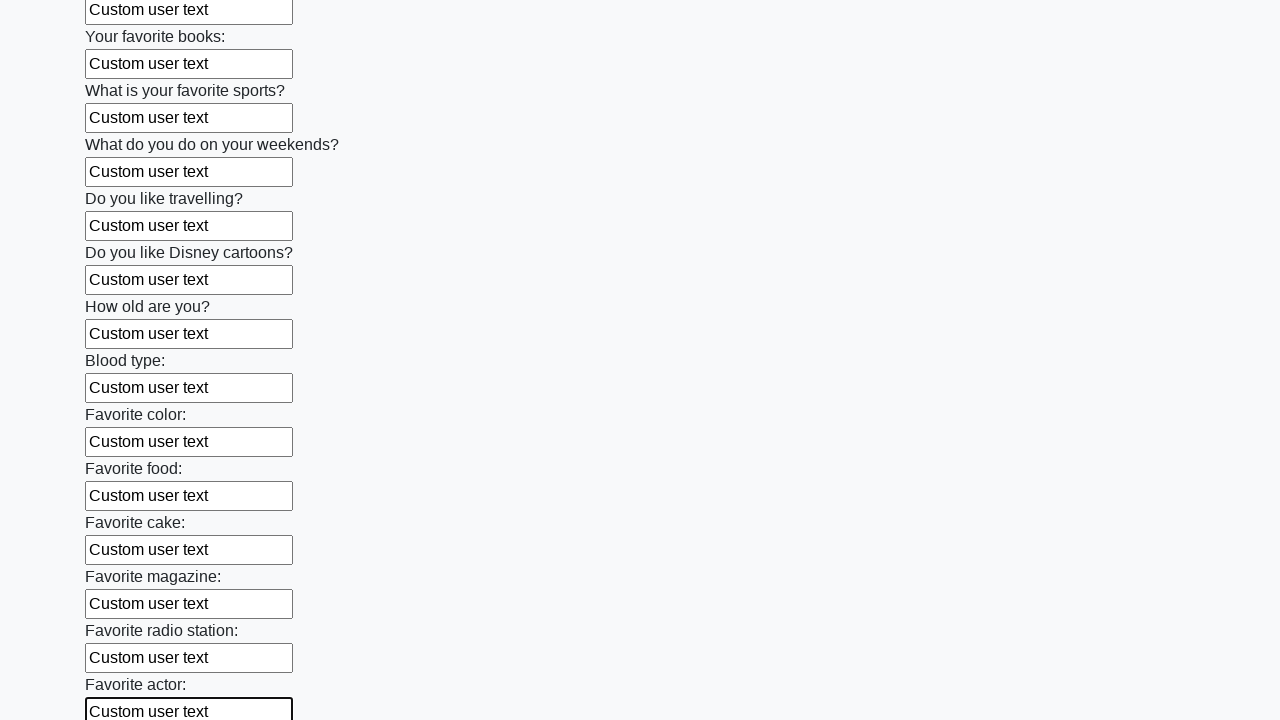

Filled an input field with 'Custom user text' on form[action="#"][method="get"] input >> nth=25
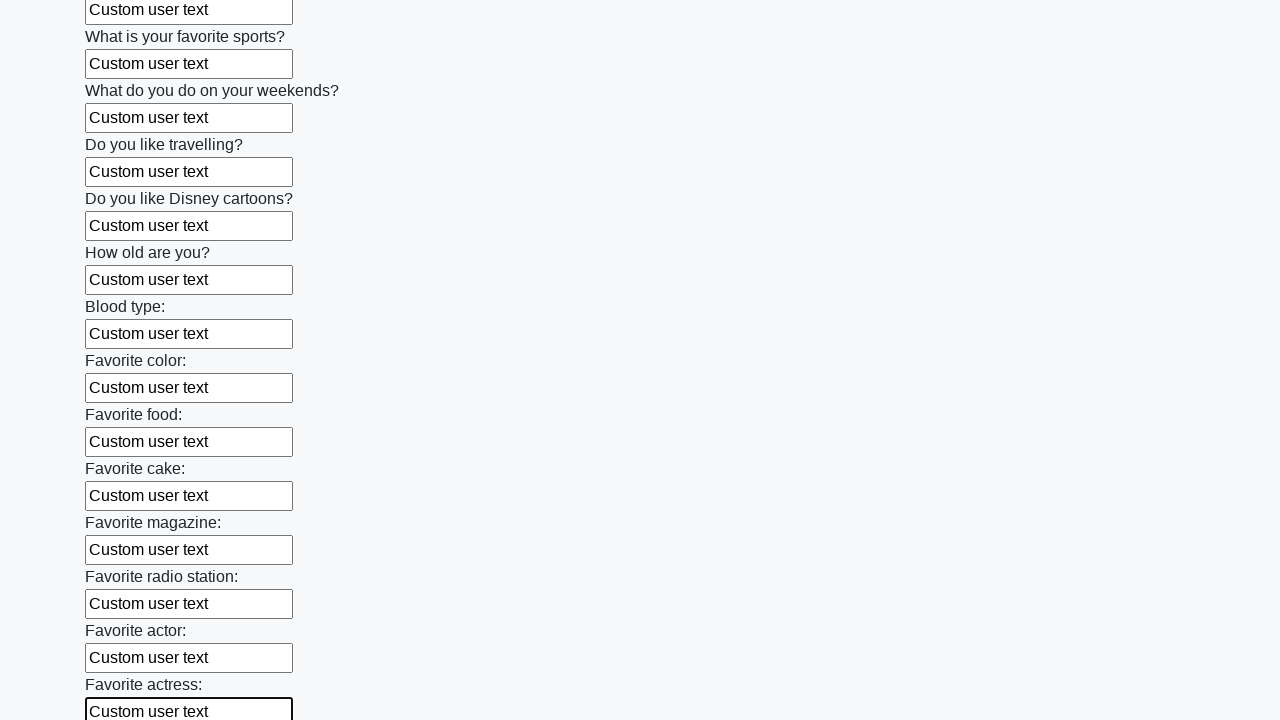

Filled an input field with 'Custom user text' on form[action="#"][method="get"] input >> nth=26
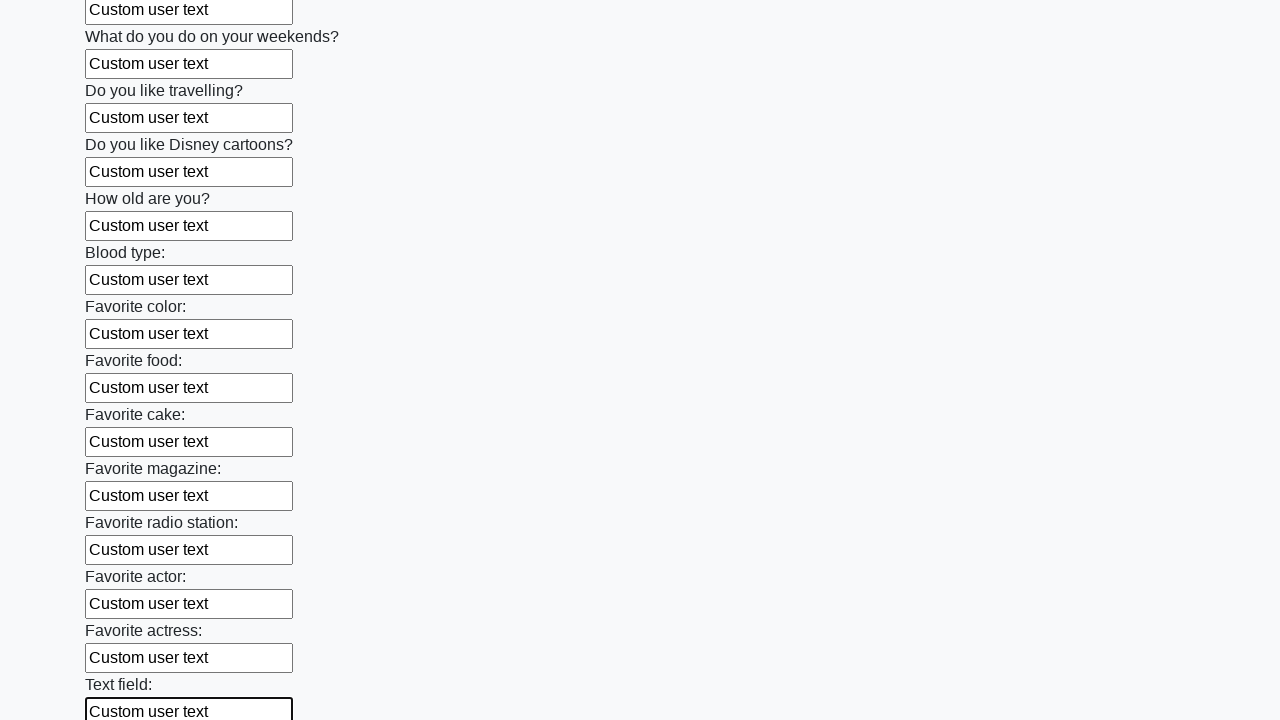

Filled an input field with 'Custom user text' on form[action="#"][method="get"] input >> nth=27
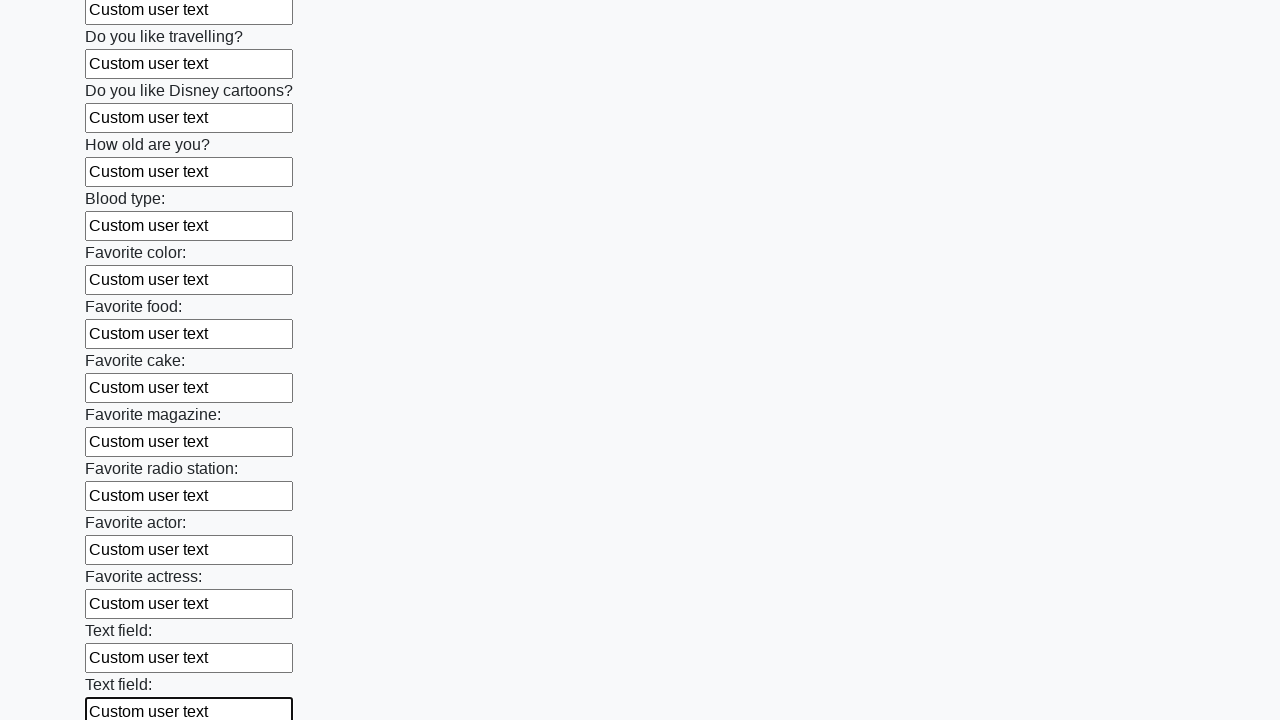

Filled an input field with 'Custom user text' on form[action="#"][method="get"] input >> nth=28
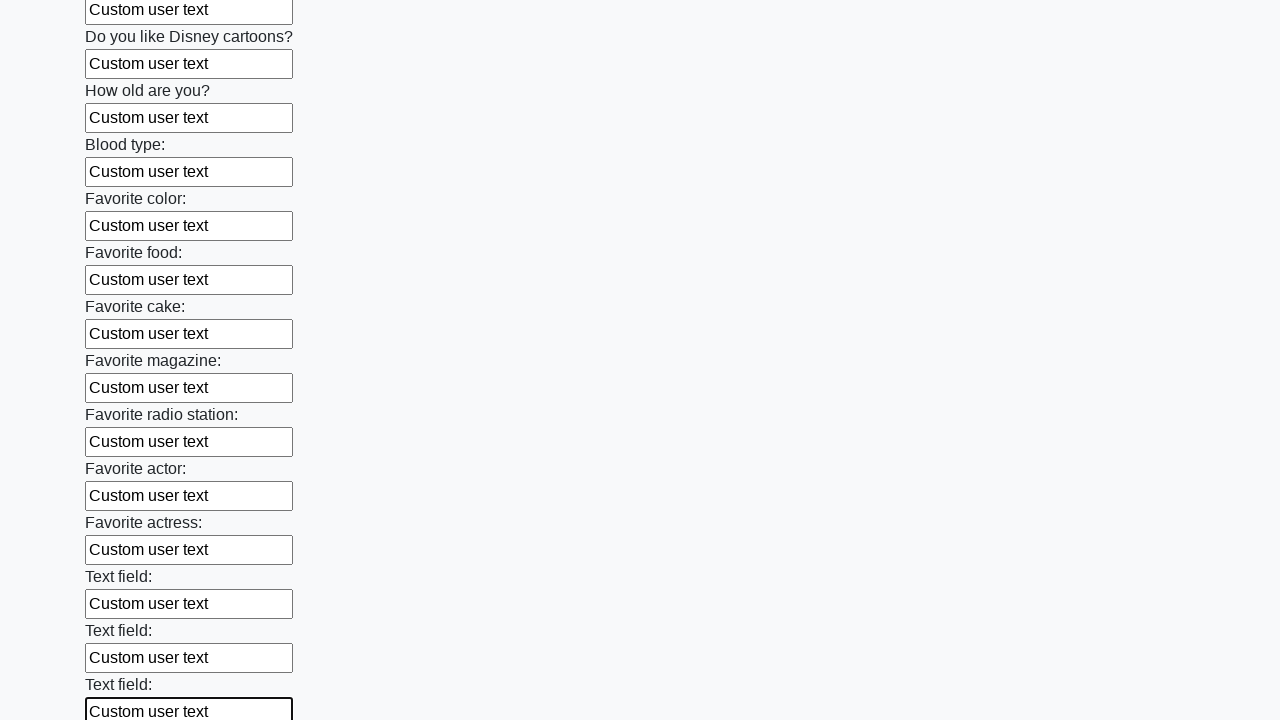

Filled an input field with 'Custom user text' on form[action="#"][method="get"] input >> nth=29
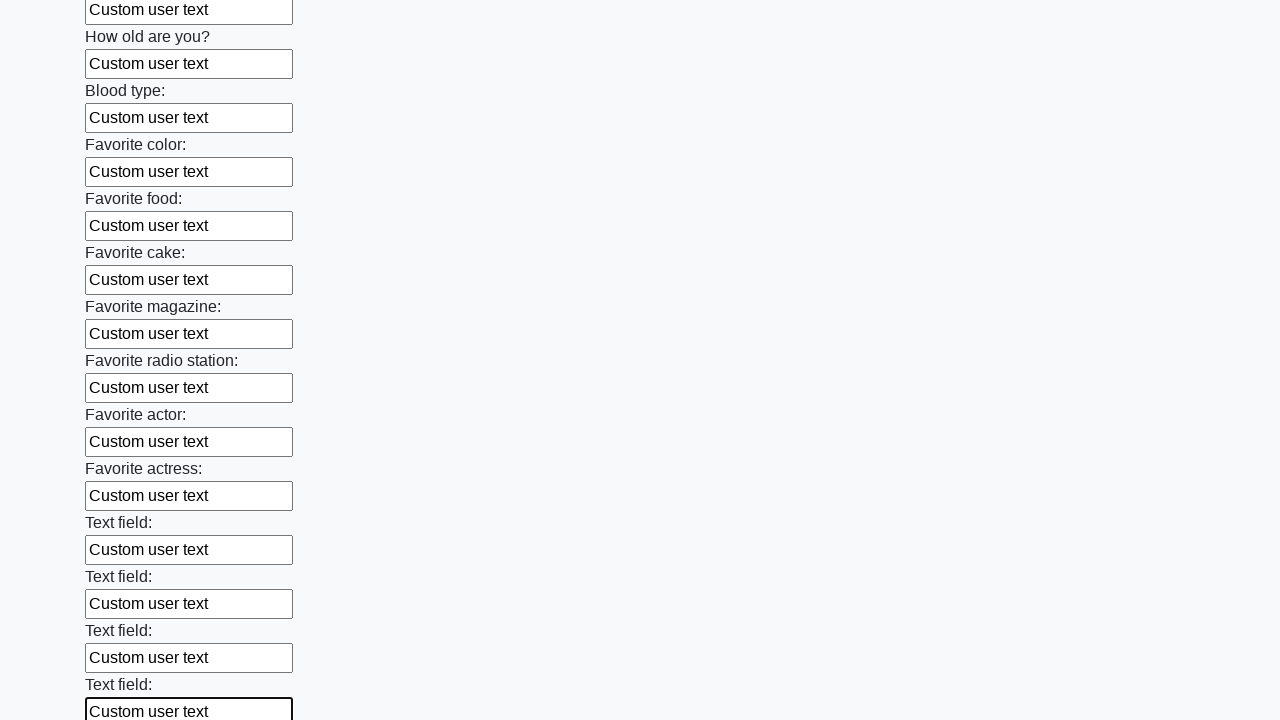

Filled an input field with 'Custom user text' on form[action="#"][method="get"] input >> nth=30
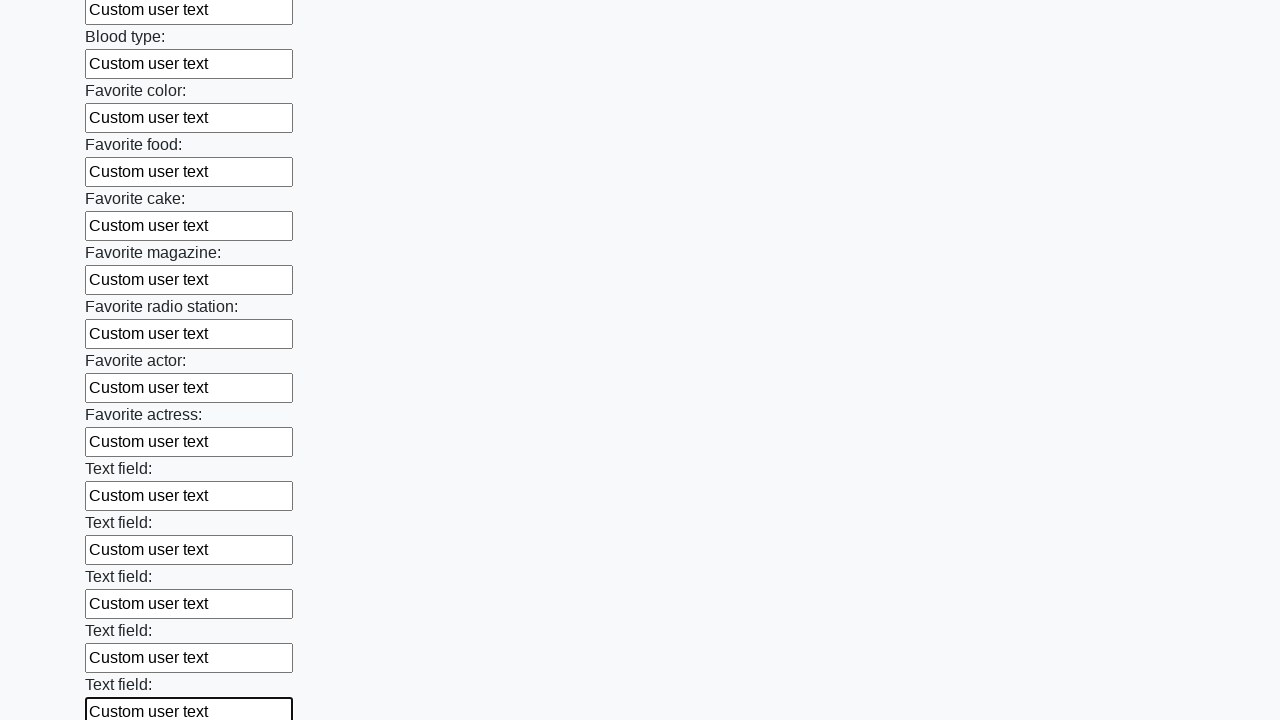

Filled an input field with 'Custom user text' on form[action="#"][method="get"] input >> nth=31
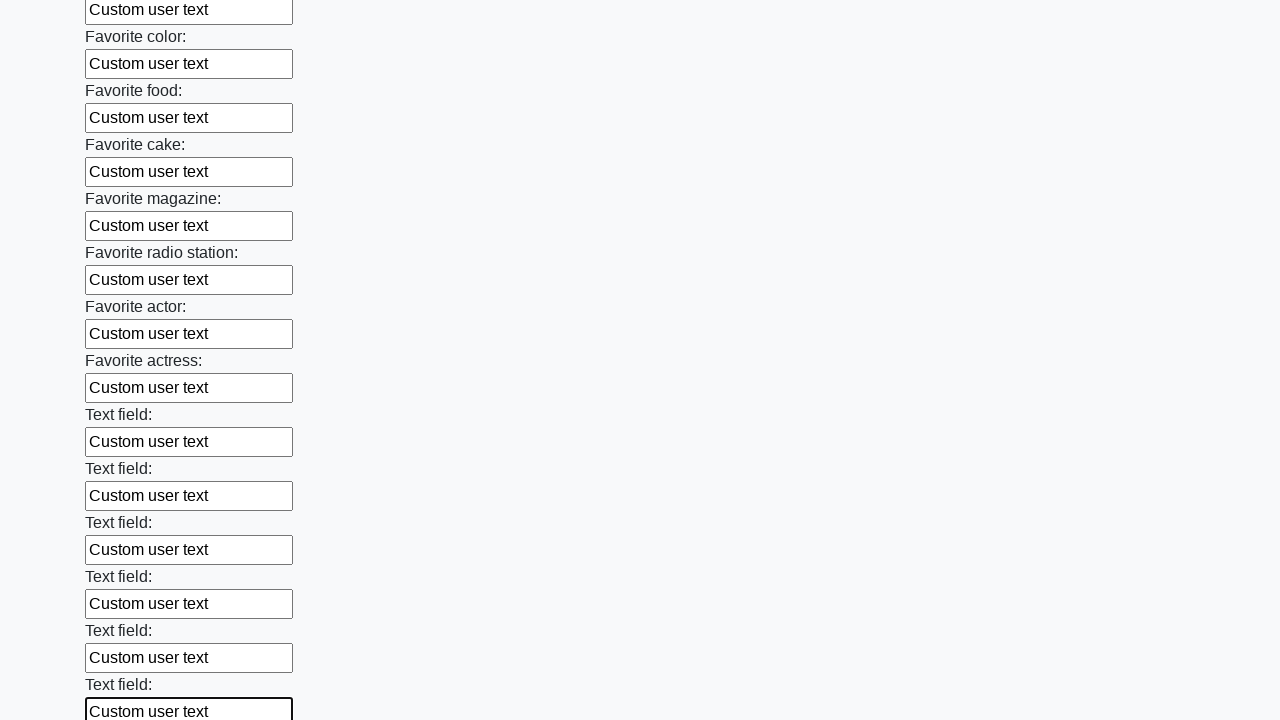

Filled an input field with 'Custom user text' on form[action="#"][method="get"] input >> nth=32
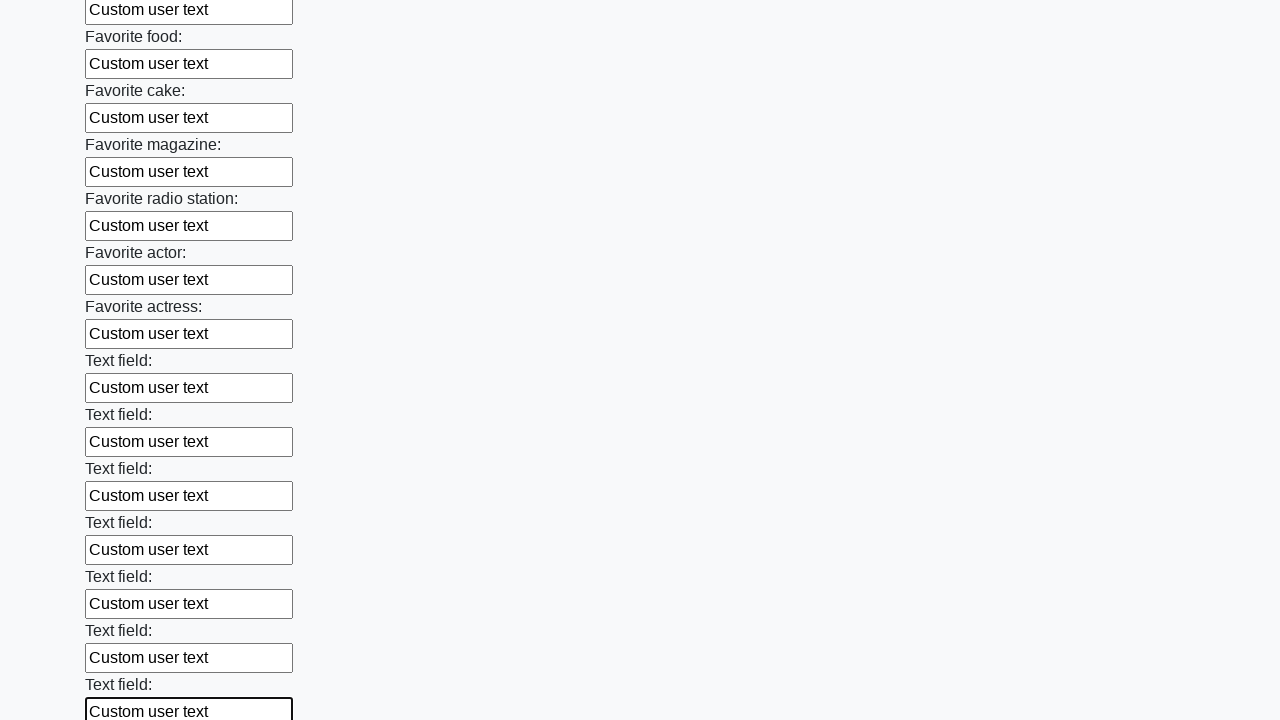

Filled an input field with 'Custom user text' on form[action="#"][method="get"] input >> nth=33
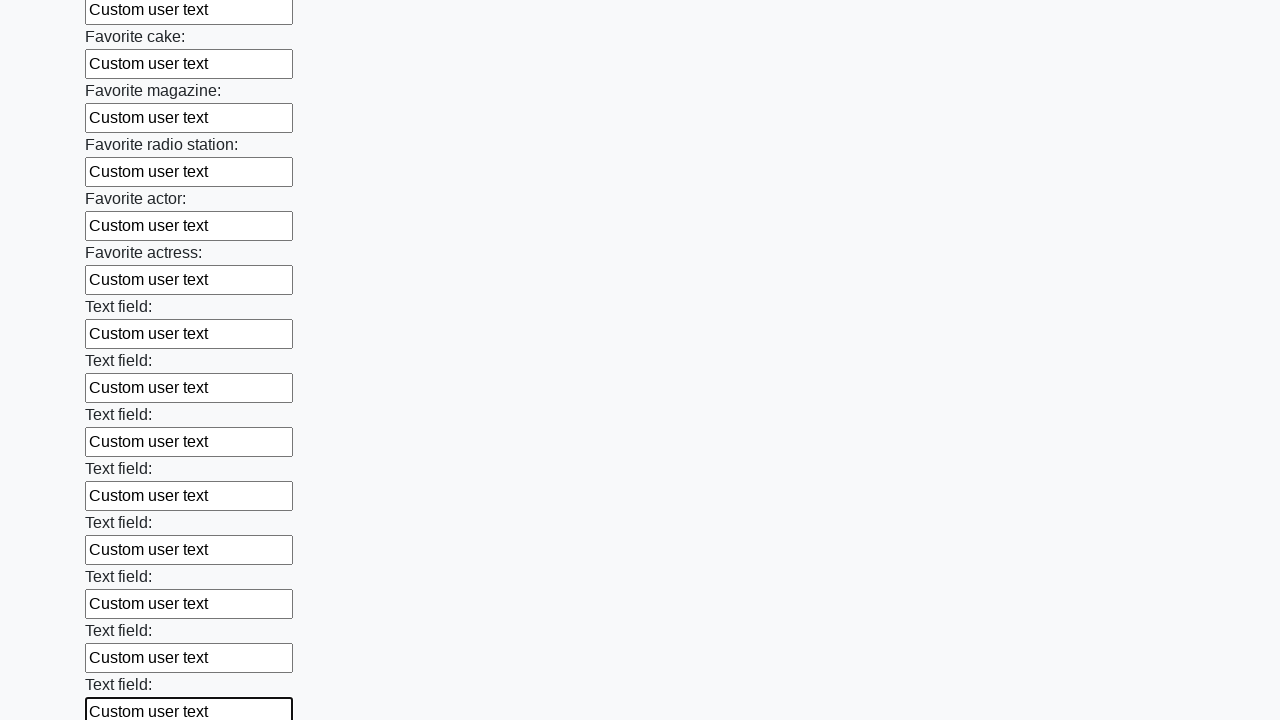

Filled an input field with 'Custom user text' on form[action="#"][method="get"] input >> nth=34
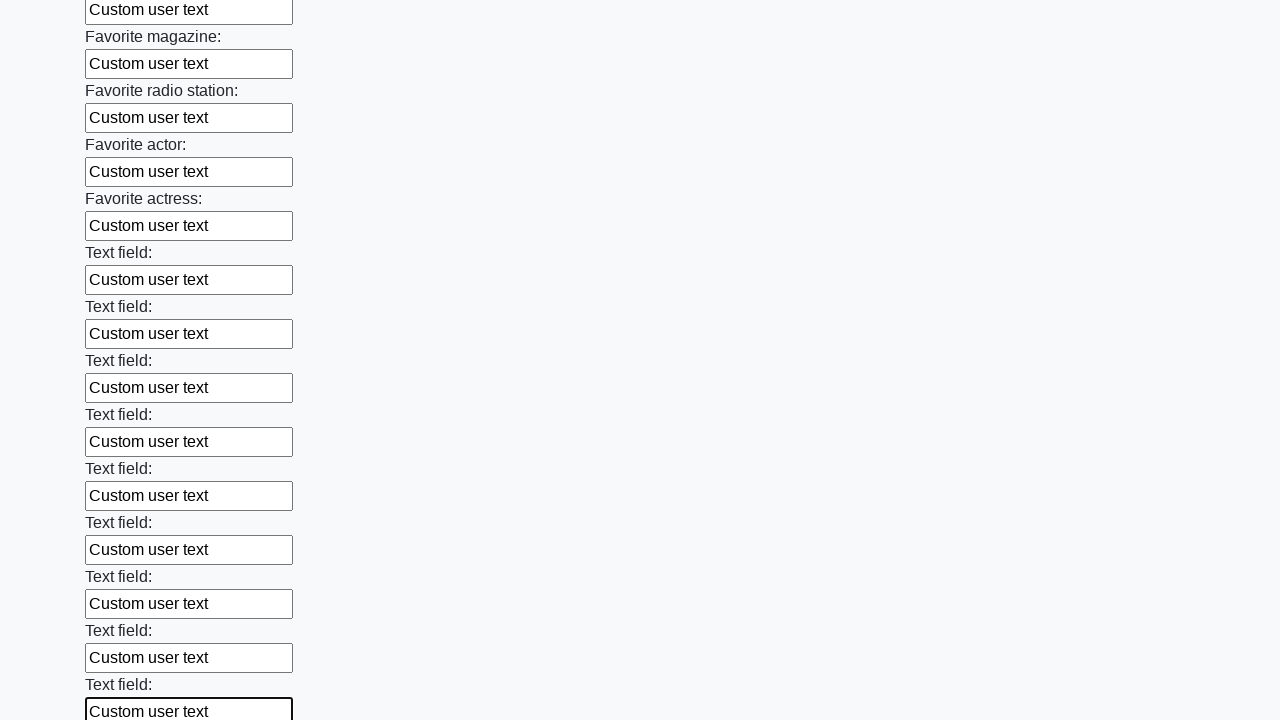

Filled an input field with 'Custom user text' on form[action="#"][method="get"] input >> nth=35
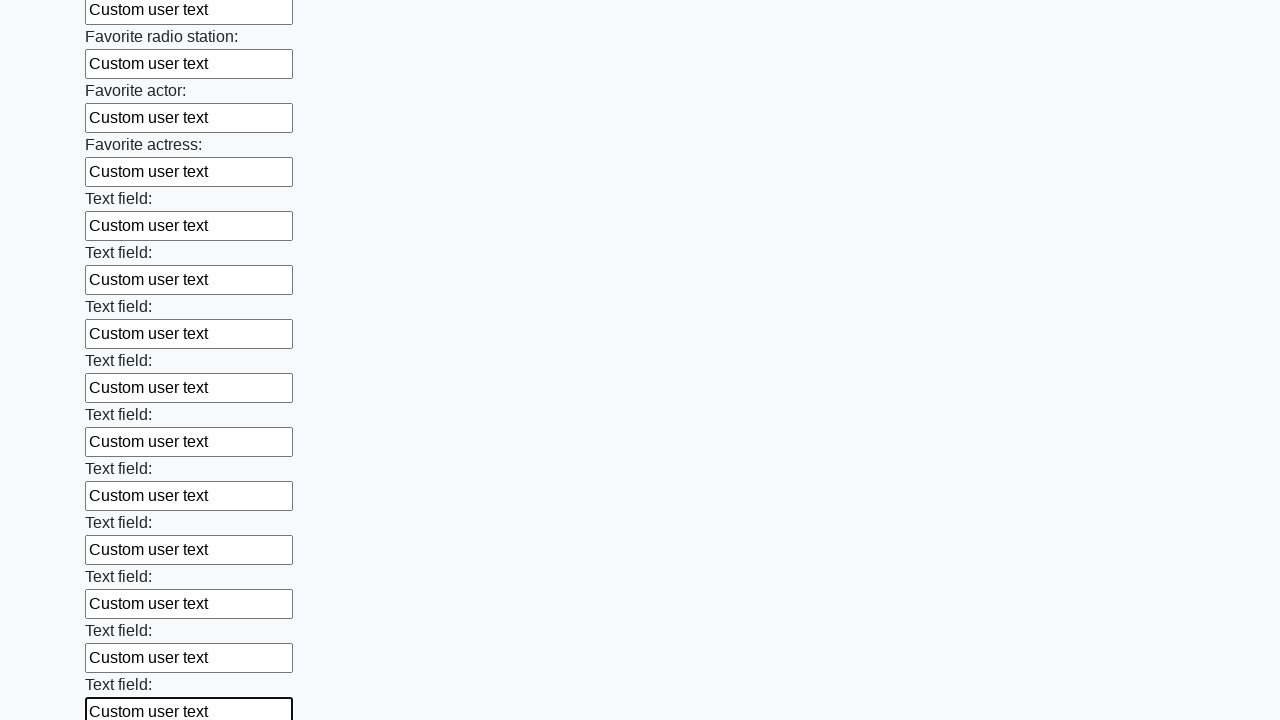

Filled an input field with 'Custom user text' on form[action="#"][method="get"] input >> nth=36
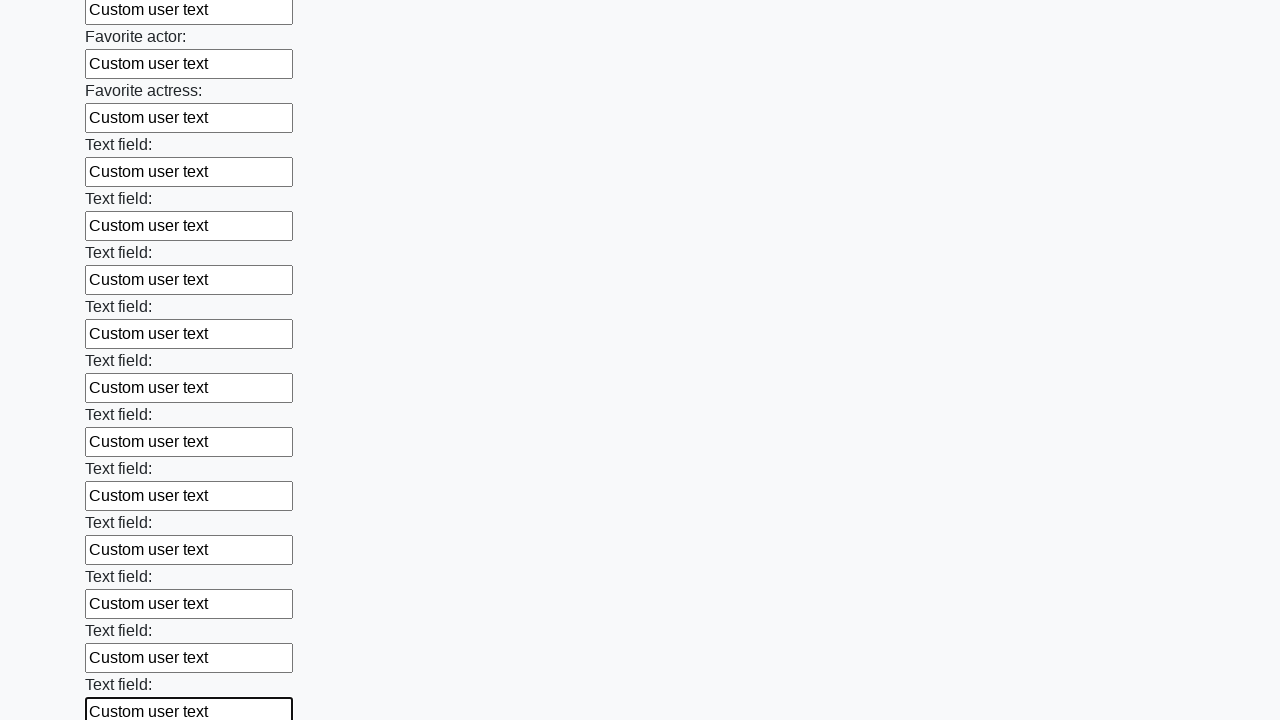

Filled an input field with 'Custom user text' on form[action="#"][method="get"] input >> nth=37
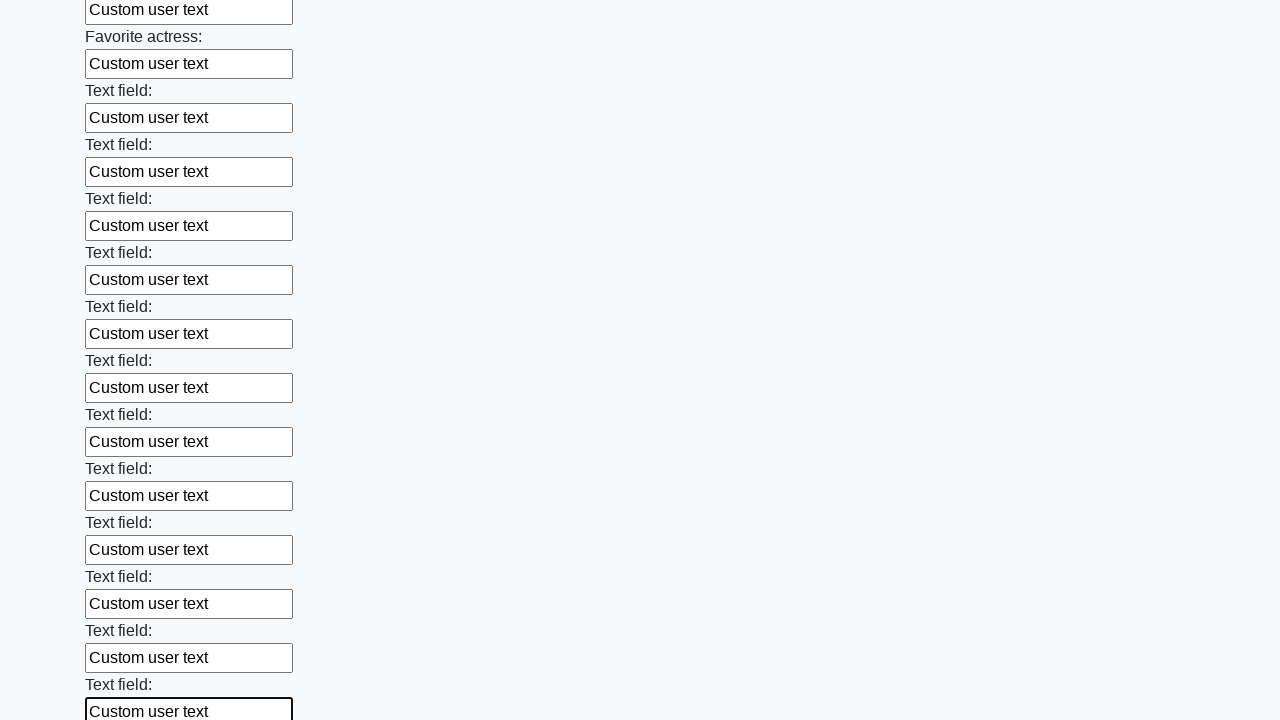

Filled an input field with 'Custom user text' on form[action="#"][method="get"] input >> nth=38
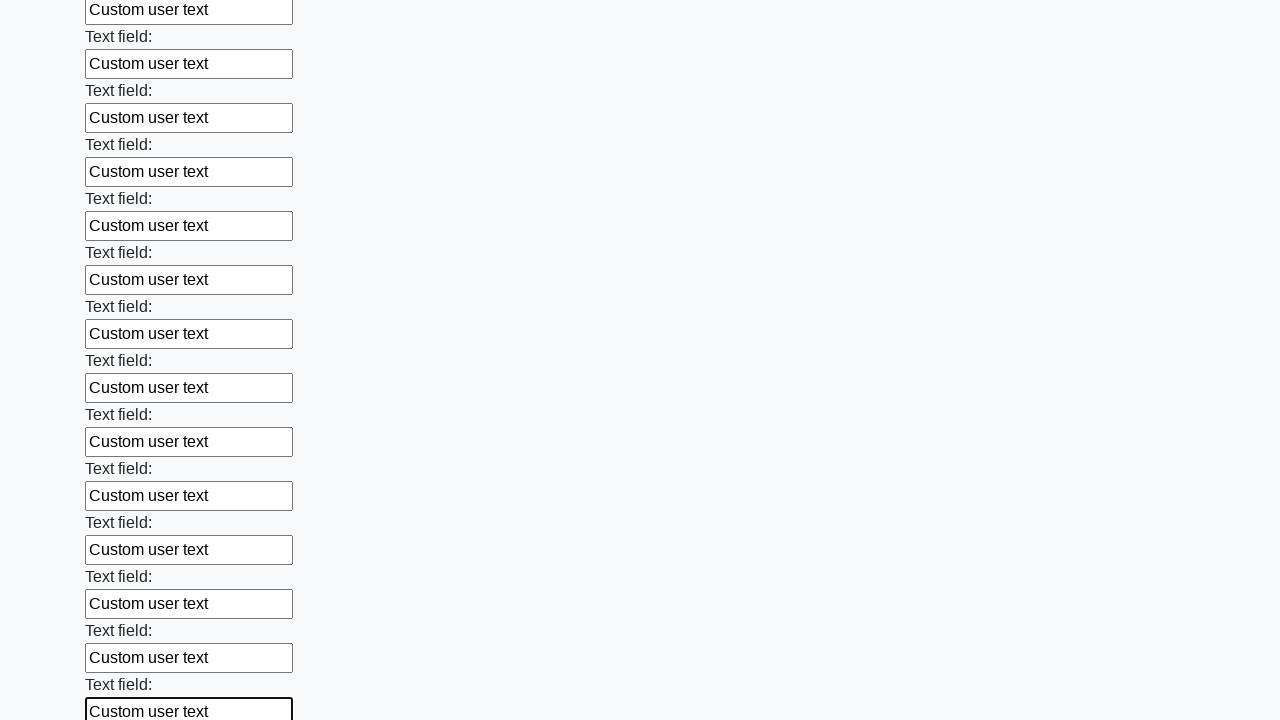

Filled an input field with 'Custom user text' on form[action="#"][method="get"] input >> nth=39
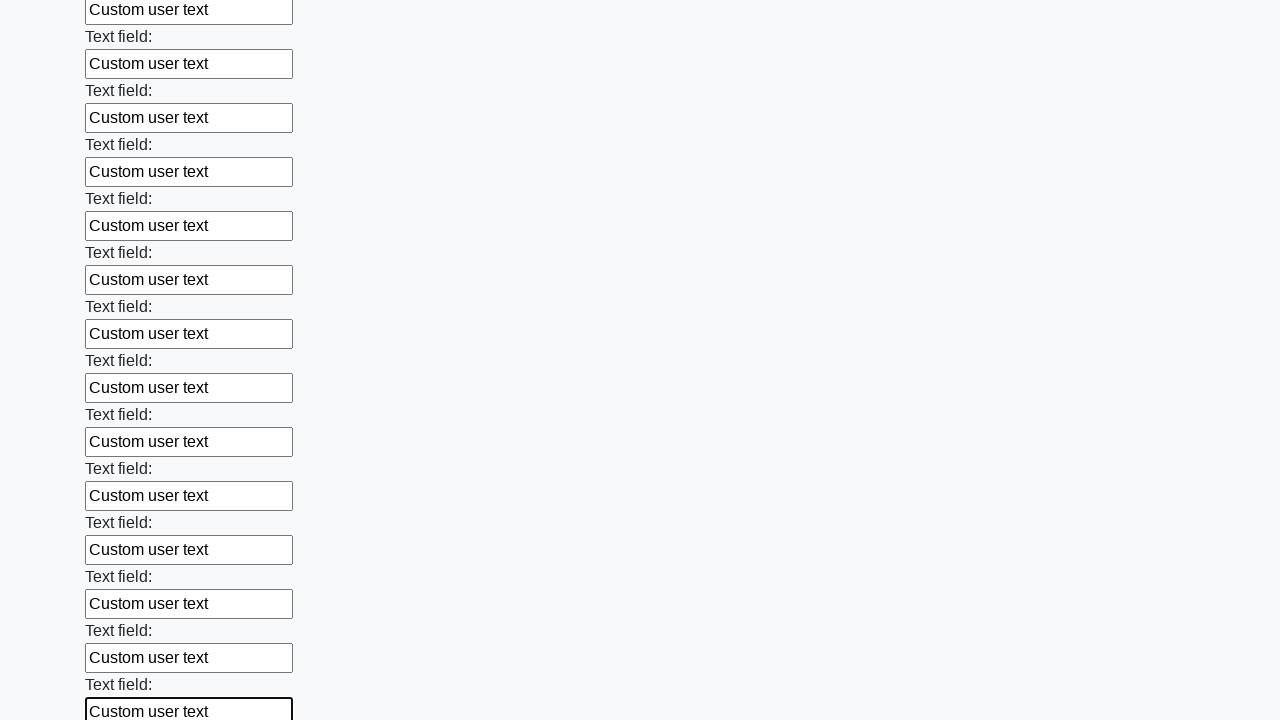

Filled an input field with 'Custom user text' on form[action="#"][method="get"] input >> nth=40
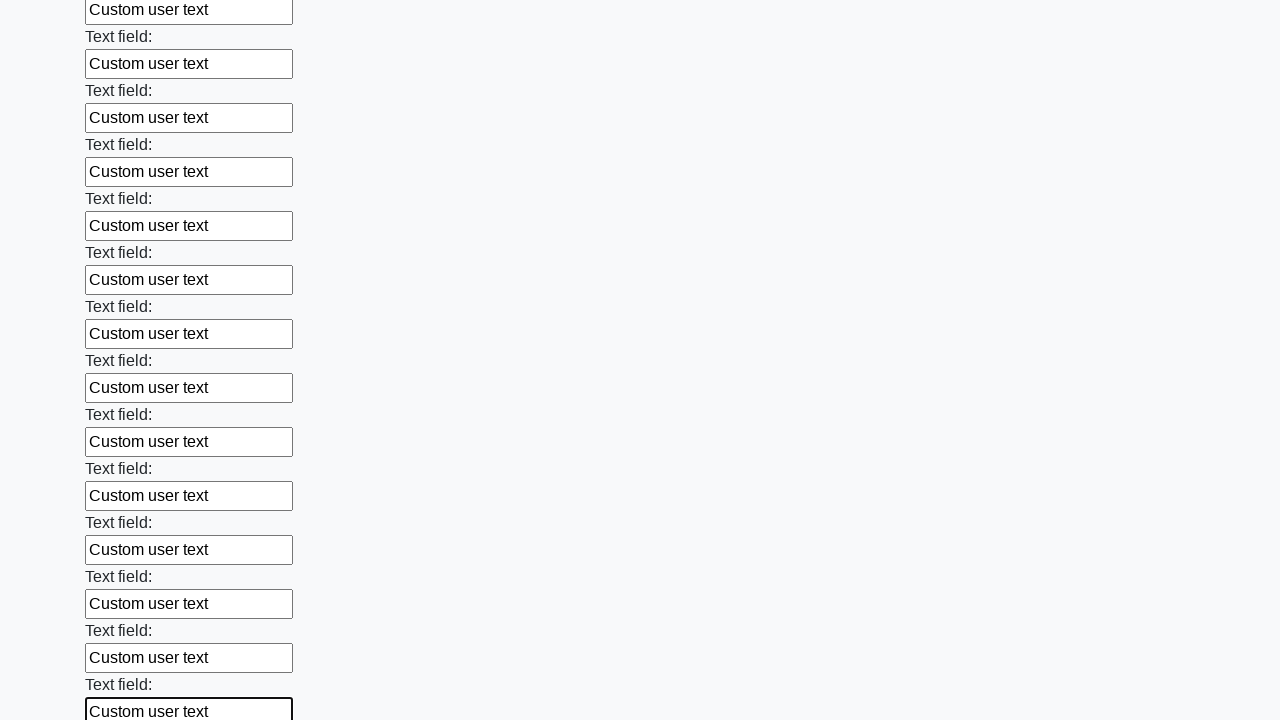

Filled an input field with 'Custom user text' on form[action="#"][method="get"] input >> nth=41
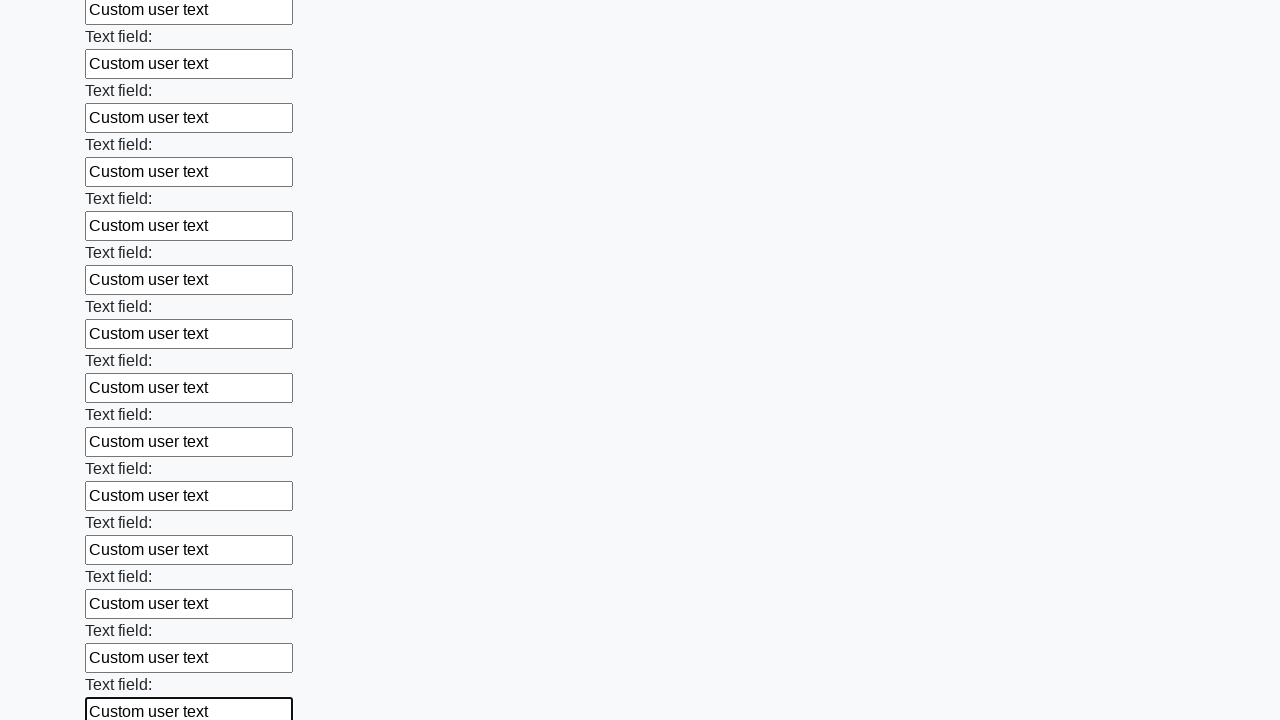

Filled an input field with 'Custom user text' on form[action="#"][method="get"] input >> nth=42
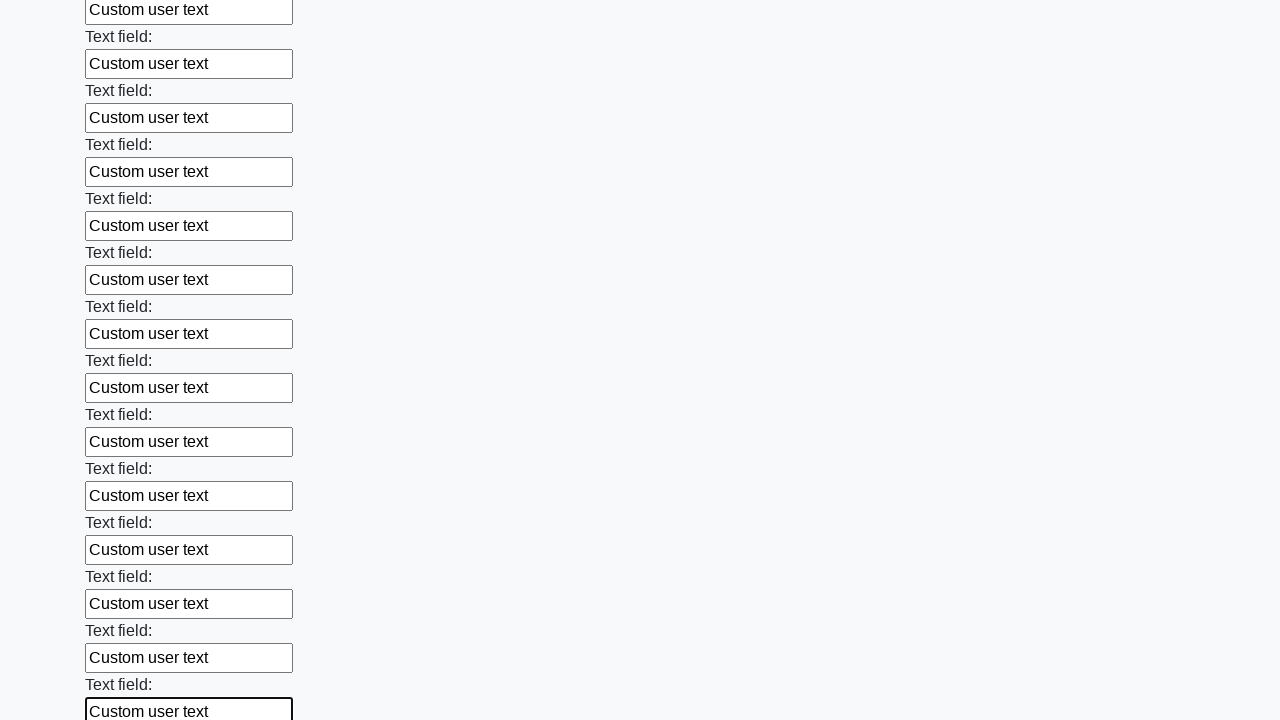

Filled an input field with 'Custom user text' on form[action="#"][method="get"] input >> nth=43
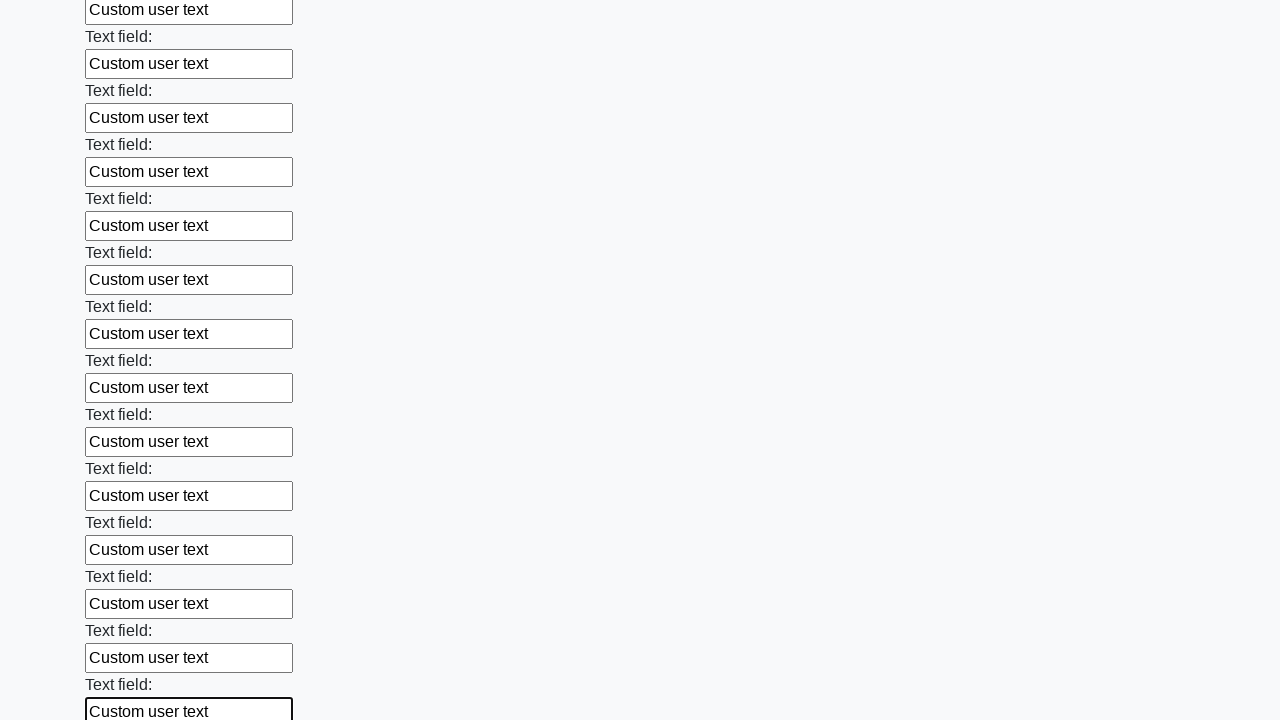

Filled an input field with 'Custom user text' on form[action="#"][method="get"] input >> nth=44
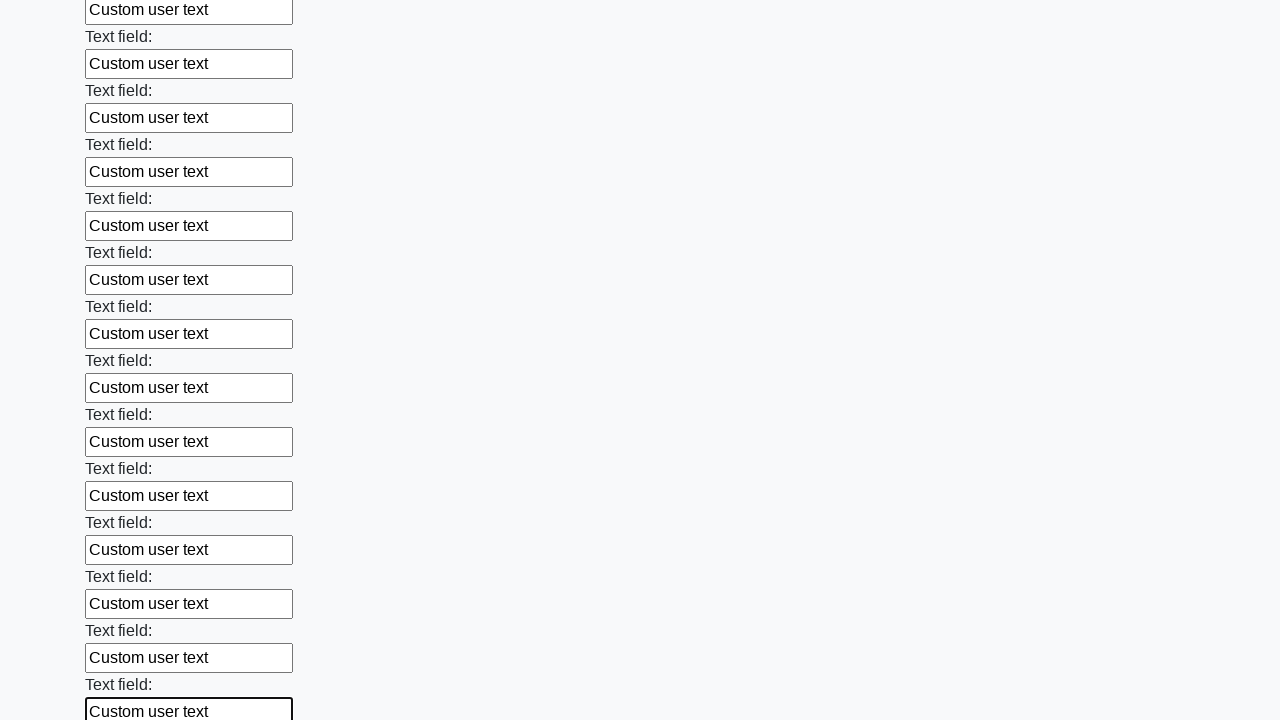

Filled an input field with 'Custom user text' on form[action="#"][method="get"] input >> nth=45
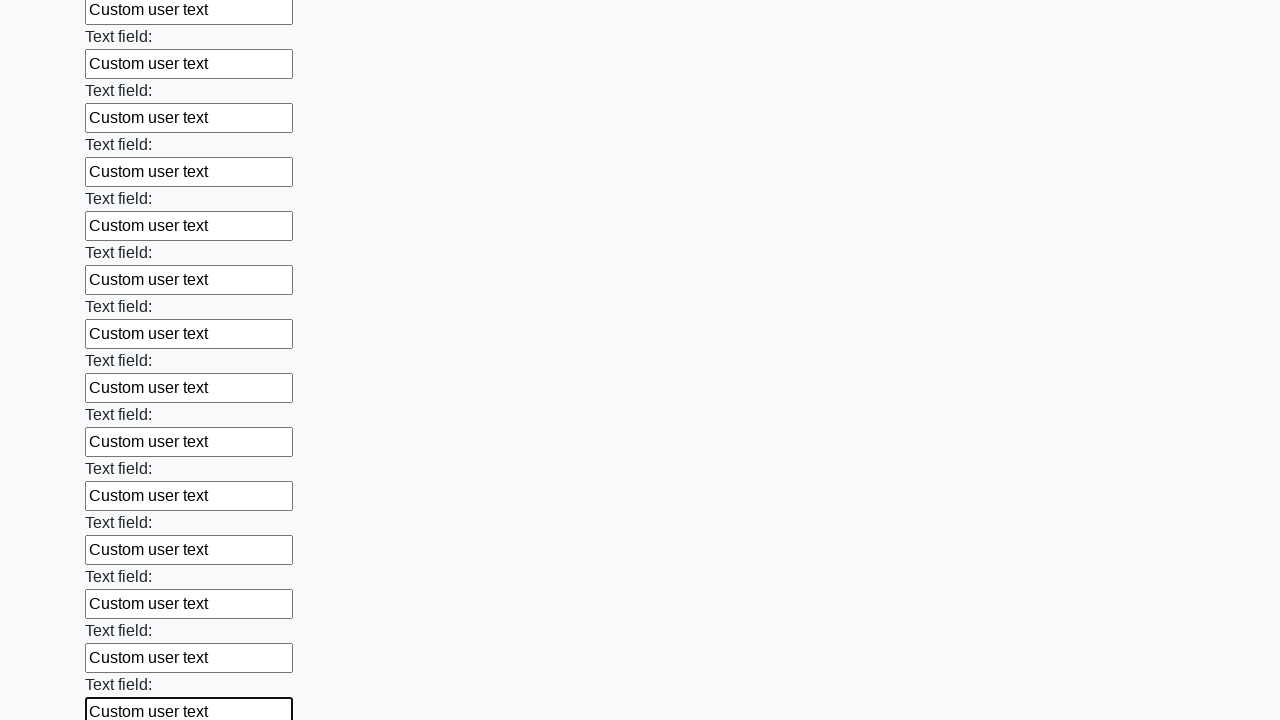

Filled an input field with 'Custom user text' on form[action="#"][method="get"] input >> nth=46
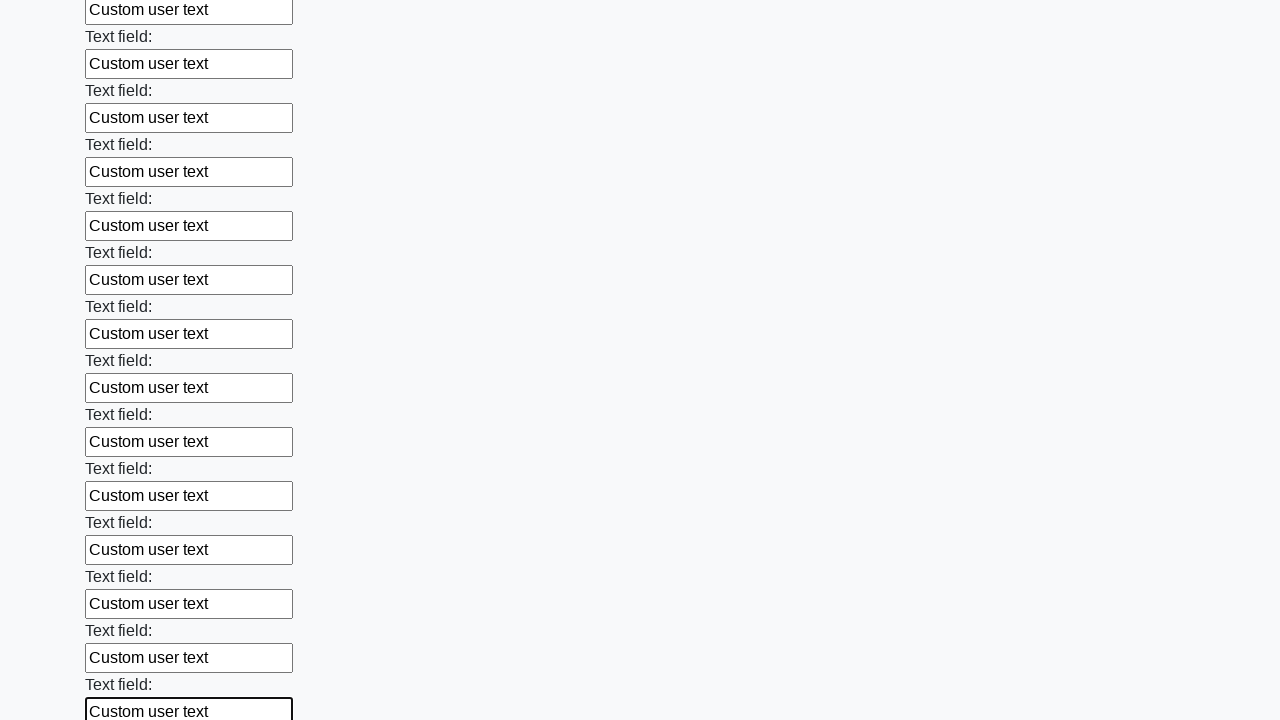

Filled an input field with 'Custom user text' on form[action="#"][method="get"] input >> nth=47
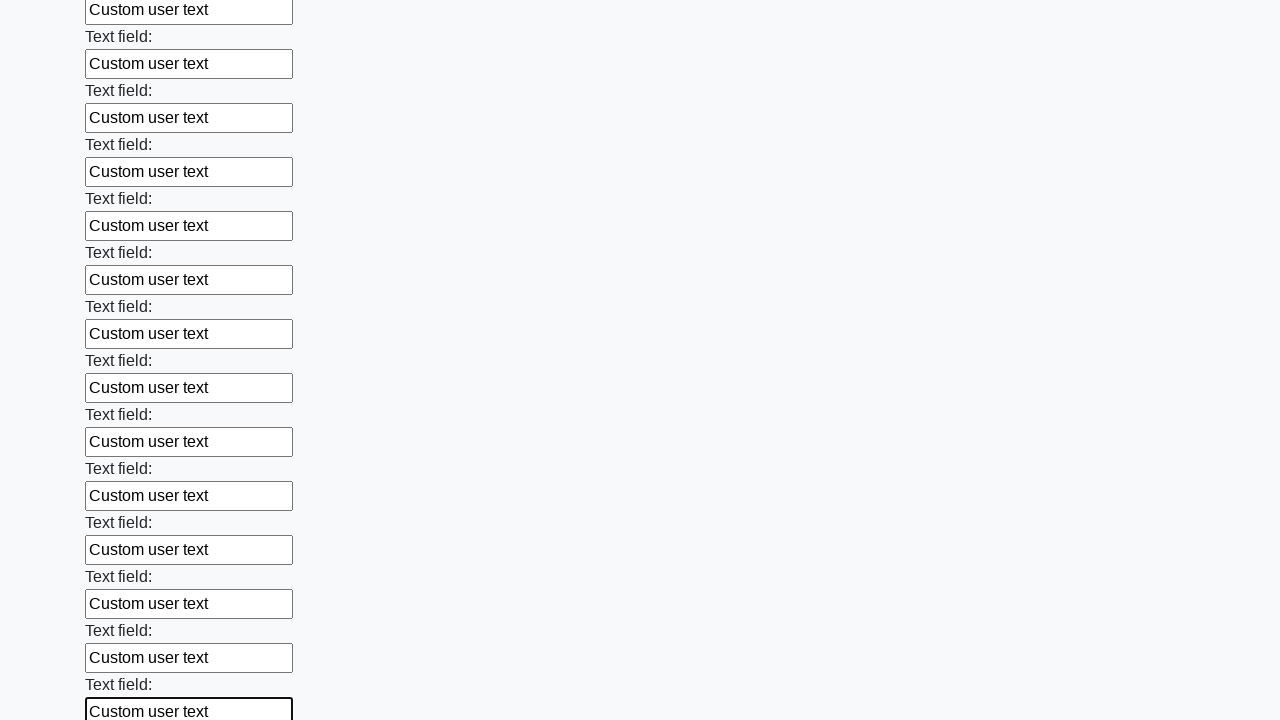

Filled an input field with 'Custom user text' on form[action="#"][method="get"] input >> nth=48
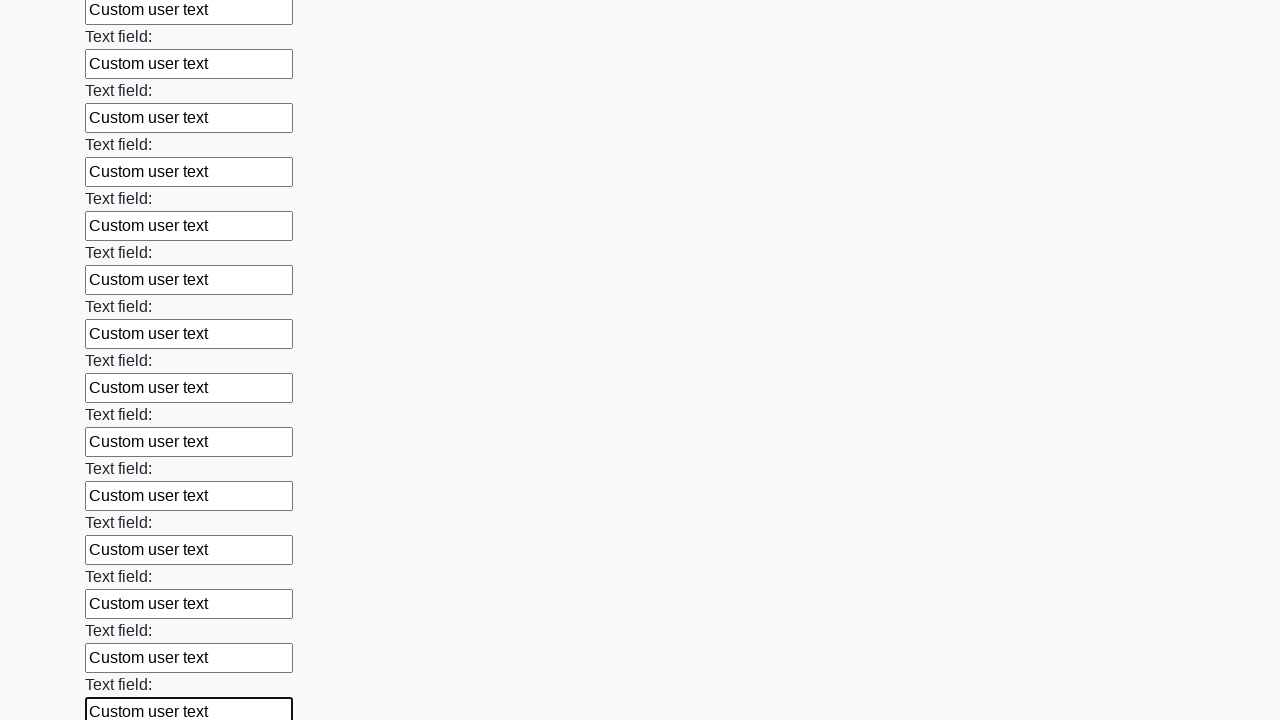

Filled an input field with 'Custom user text' on form[action="#"][method="get"] input >> nth=49
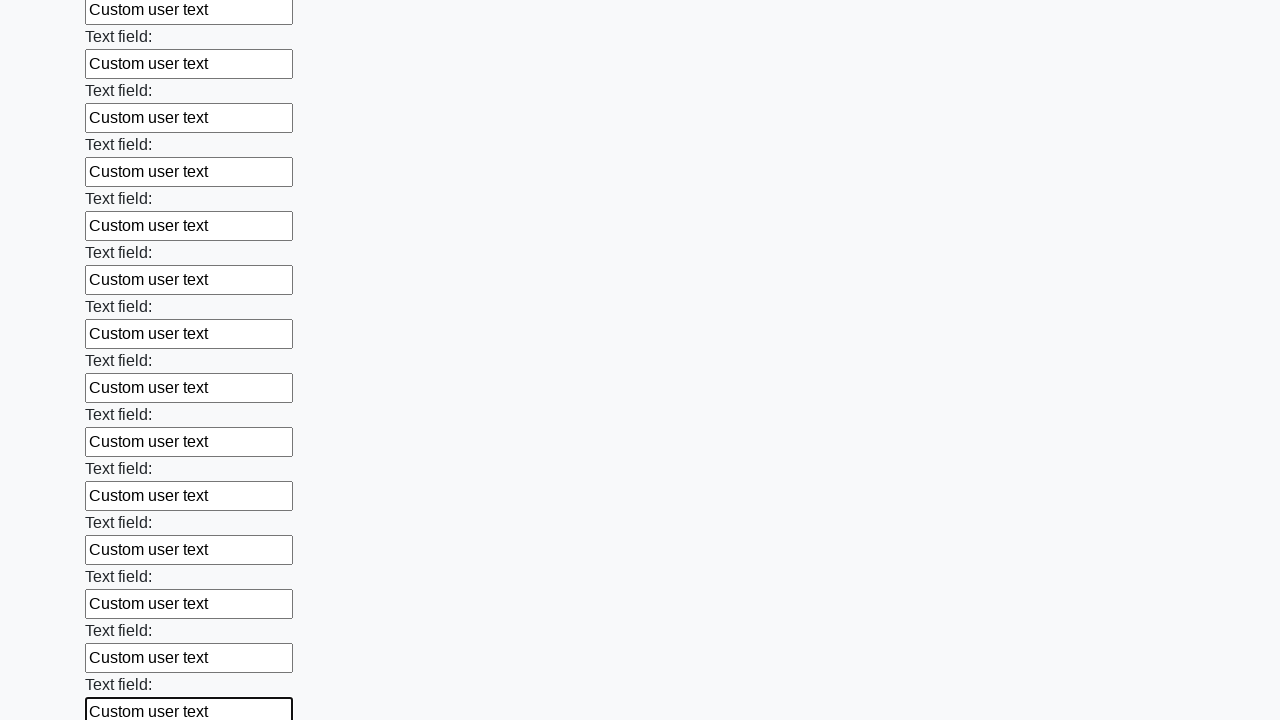

Filled an input field with 'Custom user text' on form[action="#"][method="get"] input >> nth=50
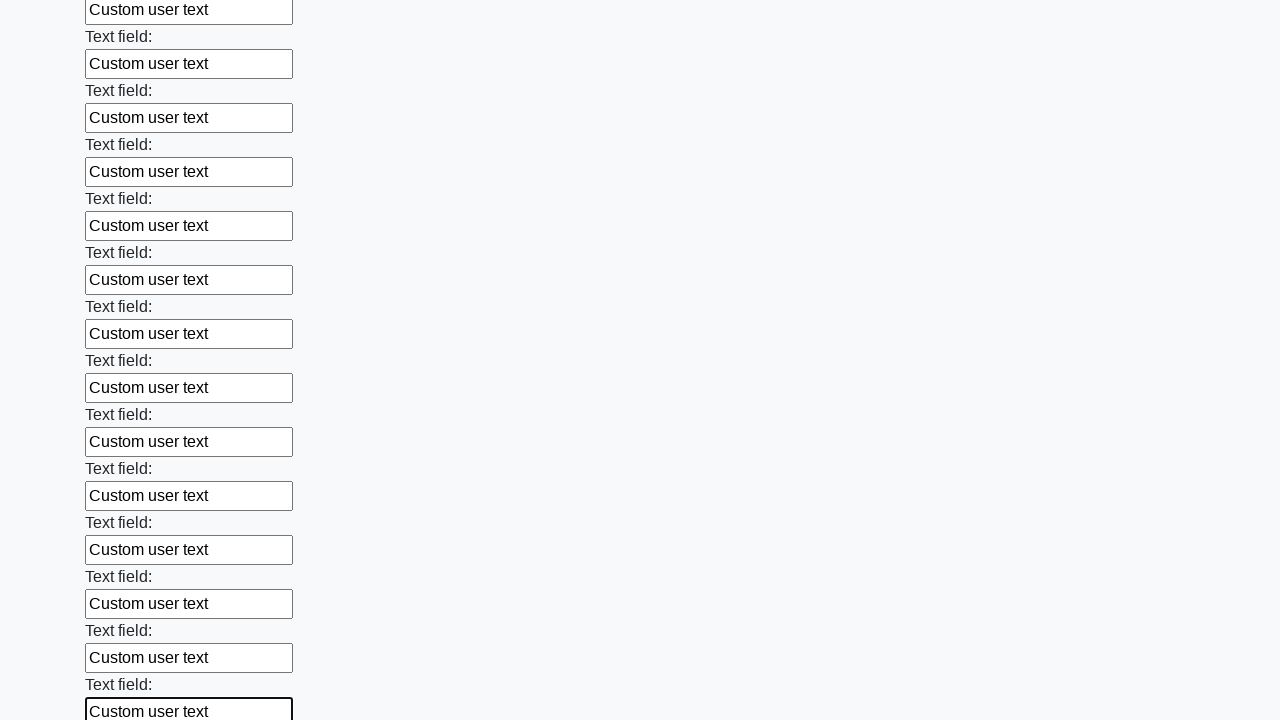

Filled an input field with 'Custom user text' on form[action="#"][method="get"] input >> nth=51
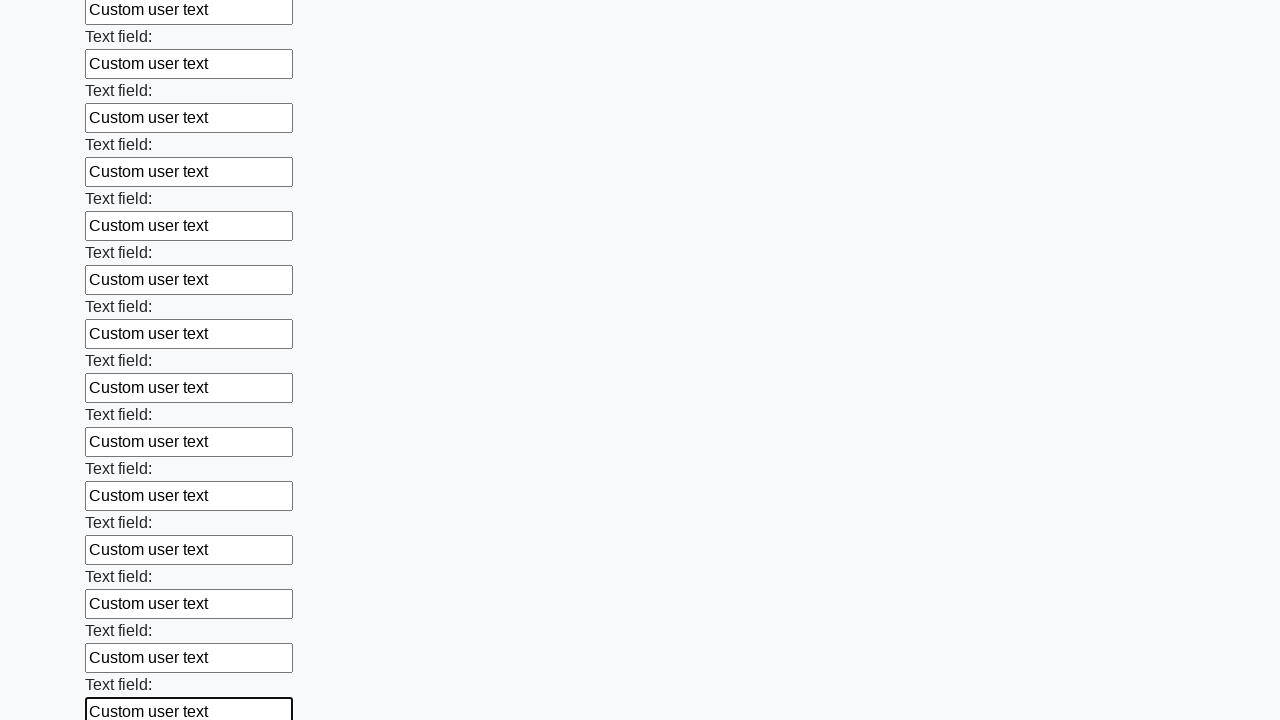

Filled an input field with 'Custom user text' on form[action="#"][method="get"] input >> nth=52
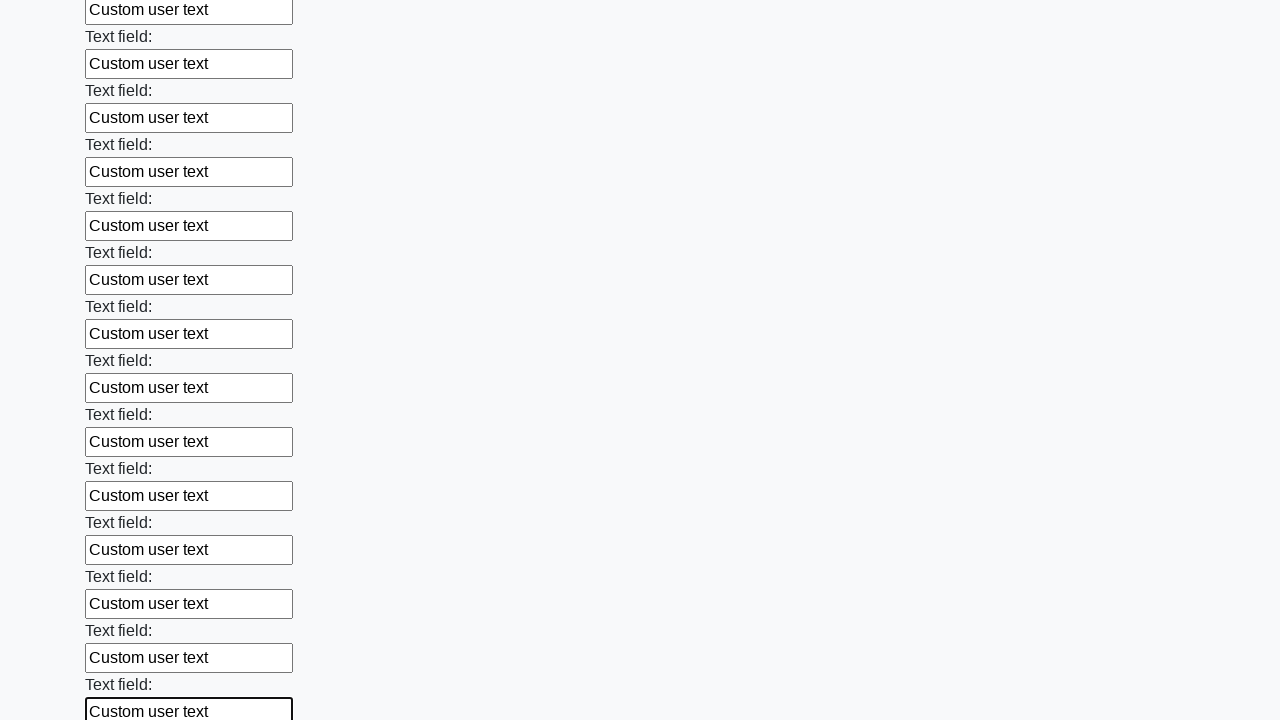

Filled an input field with 'Custom user text' on form[action="#"][method="get"] input >> nth=53
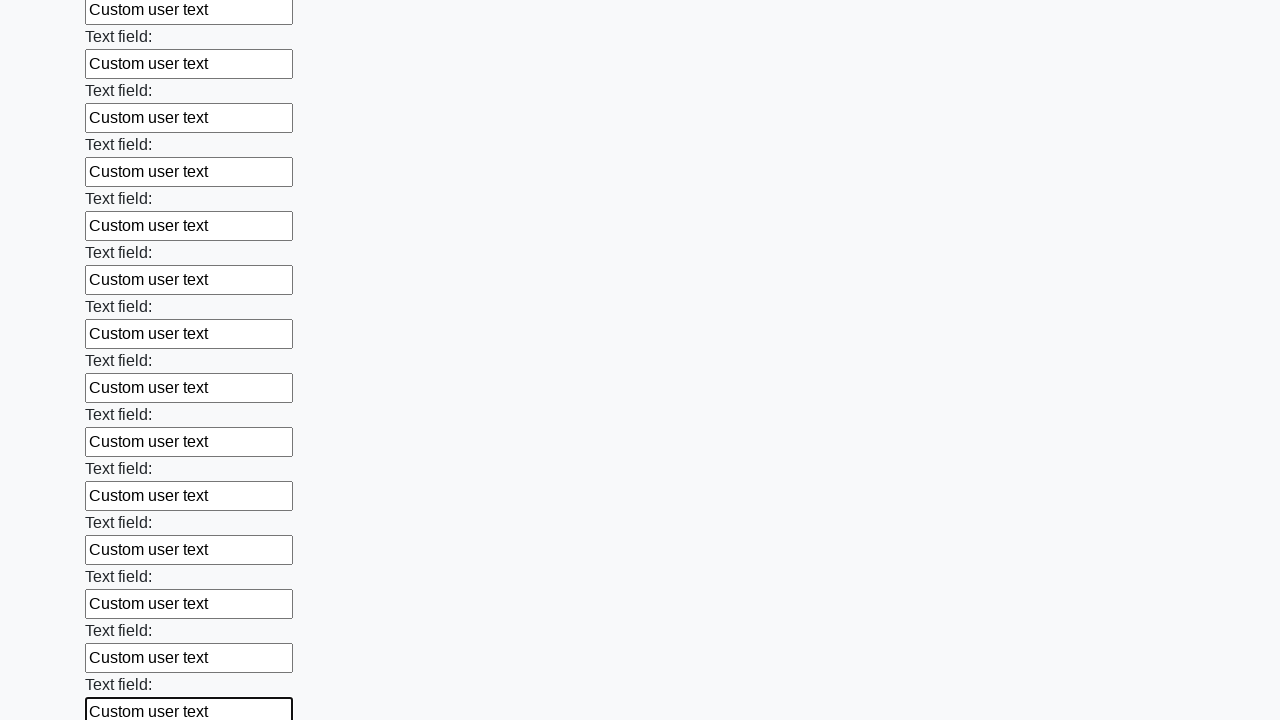

Filled an input field with 'Custom user text' on form[action="#"][method="get"] input >> nth=54
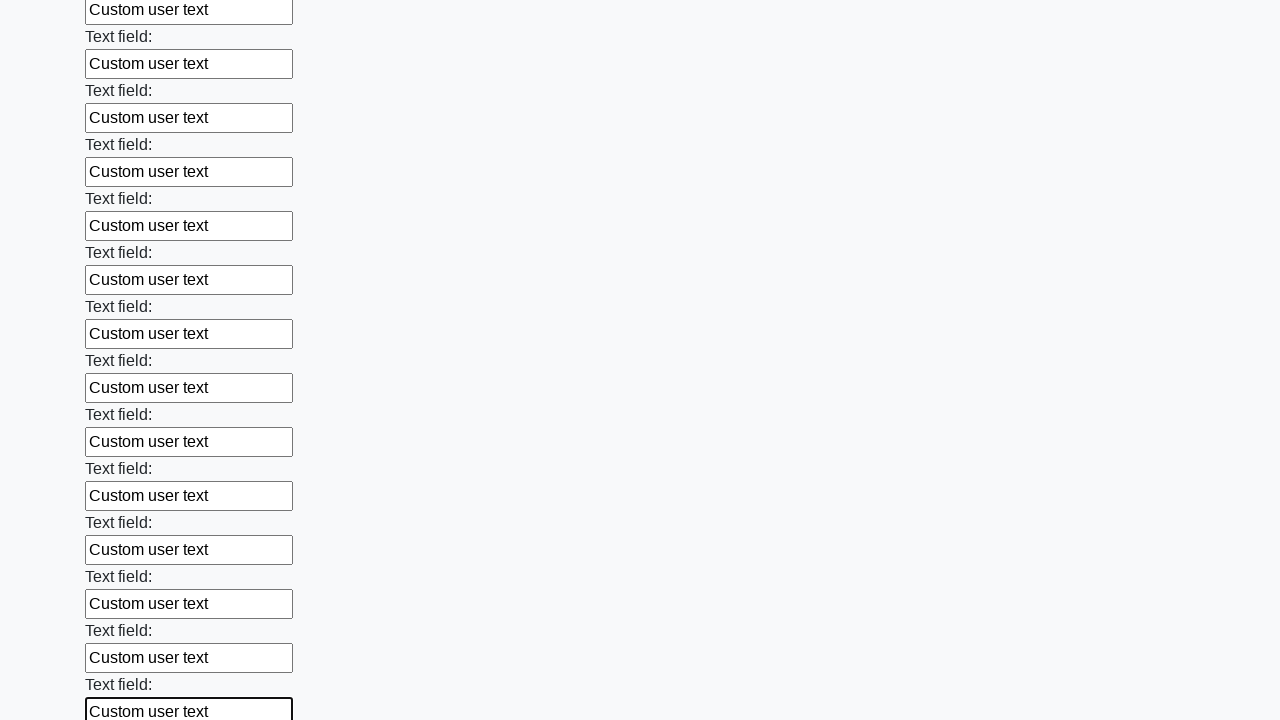

Filled an input field with 'Custom user text' on form[action="#"][method="get"] input >> nth=55
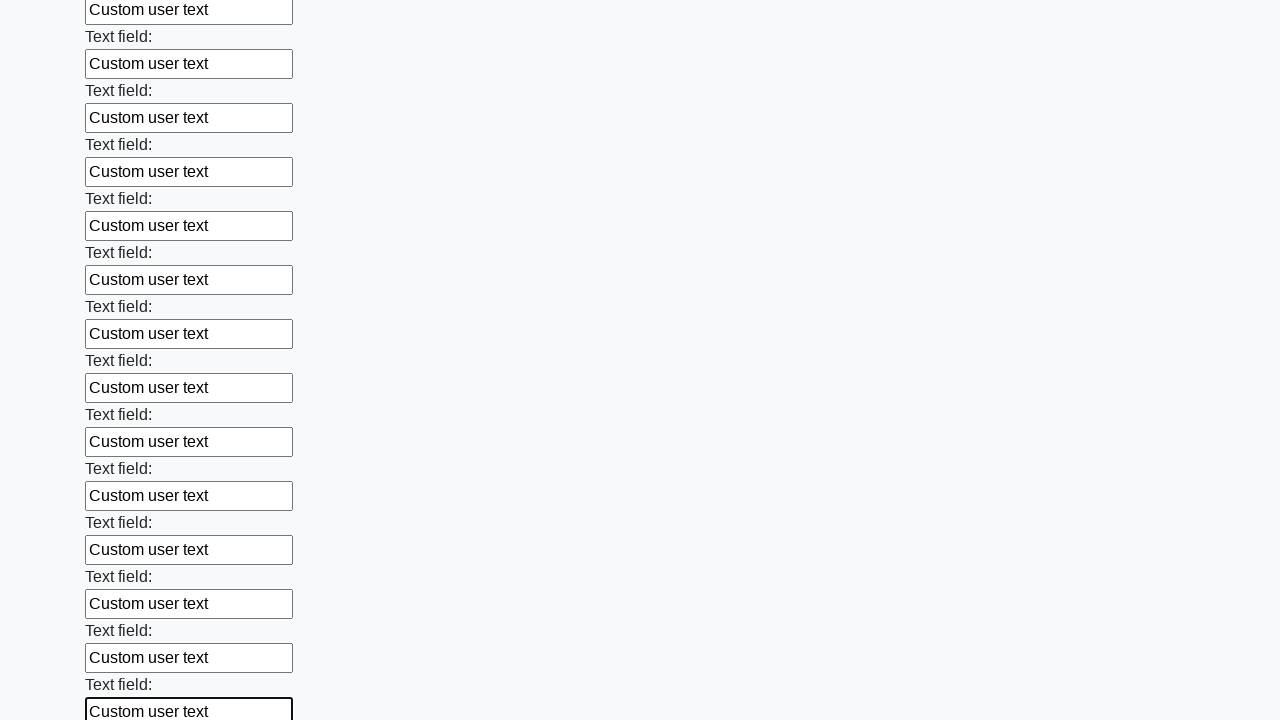

Filled an input field with 'Custom user text' on form[action="#"][method="get"] input >> nth=56
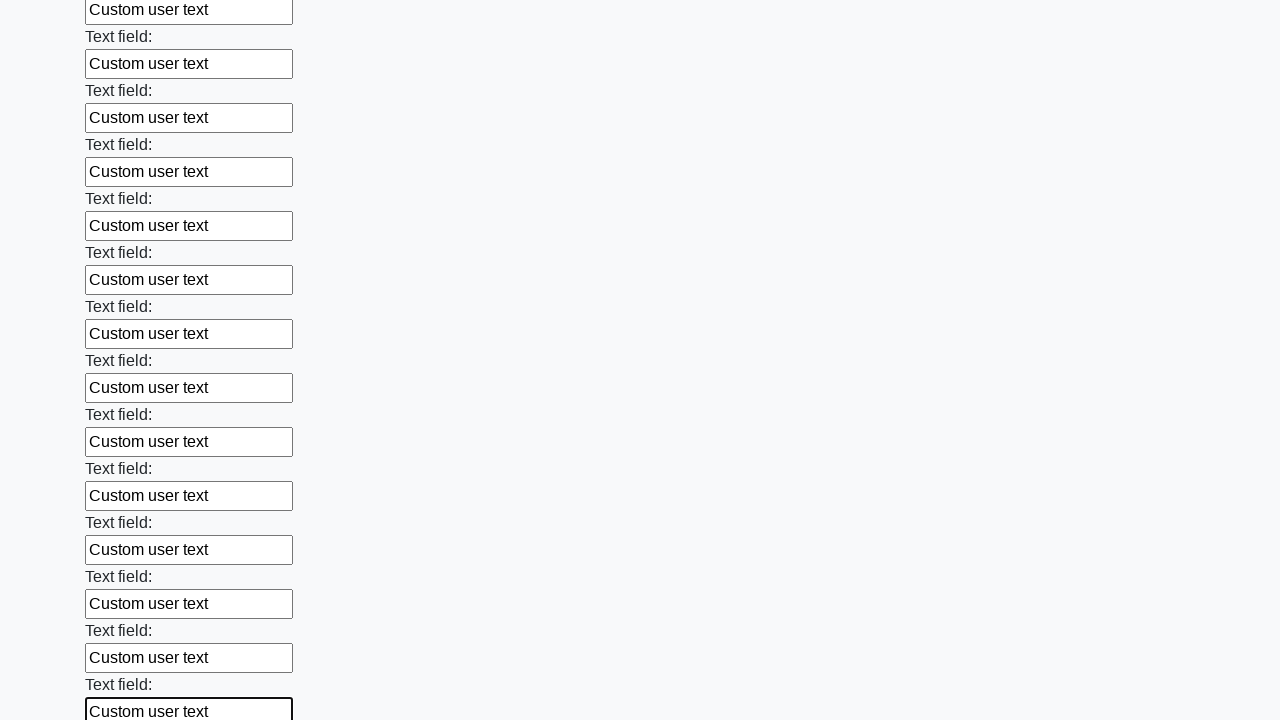

Filled an input field with 'Custom user text' on form[action="#"][method="get"] input >> nth=57
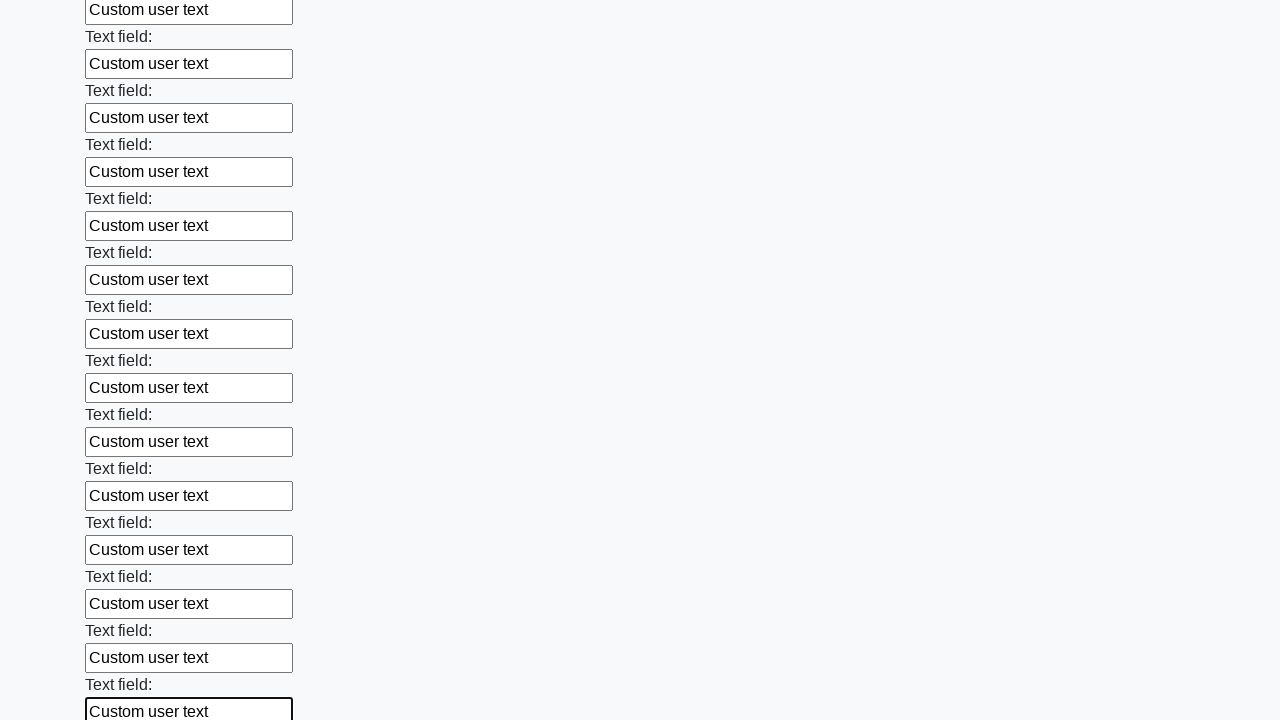

Filled an input field with 'Custom user text' on form[action="#"][method="get"] input >> nth=58
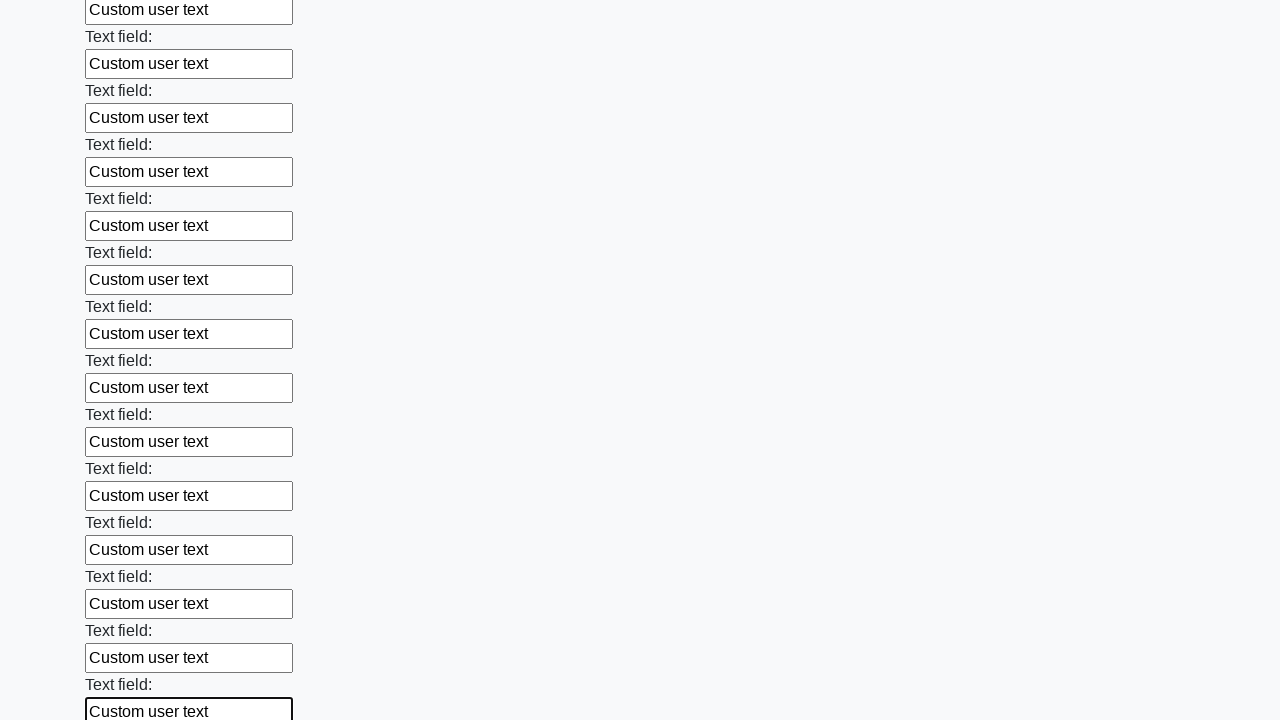

Filled an input field with 'Custom user text' on form[action="#"][method="get"] input >> nth=59
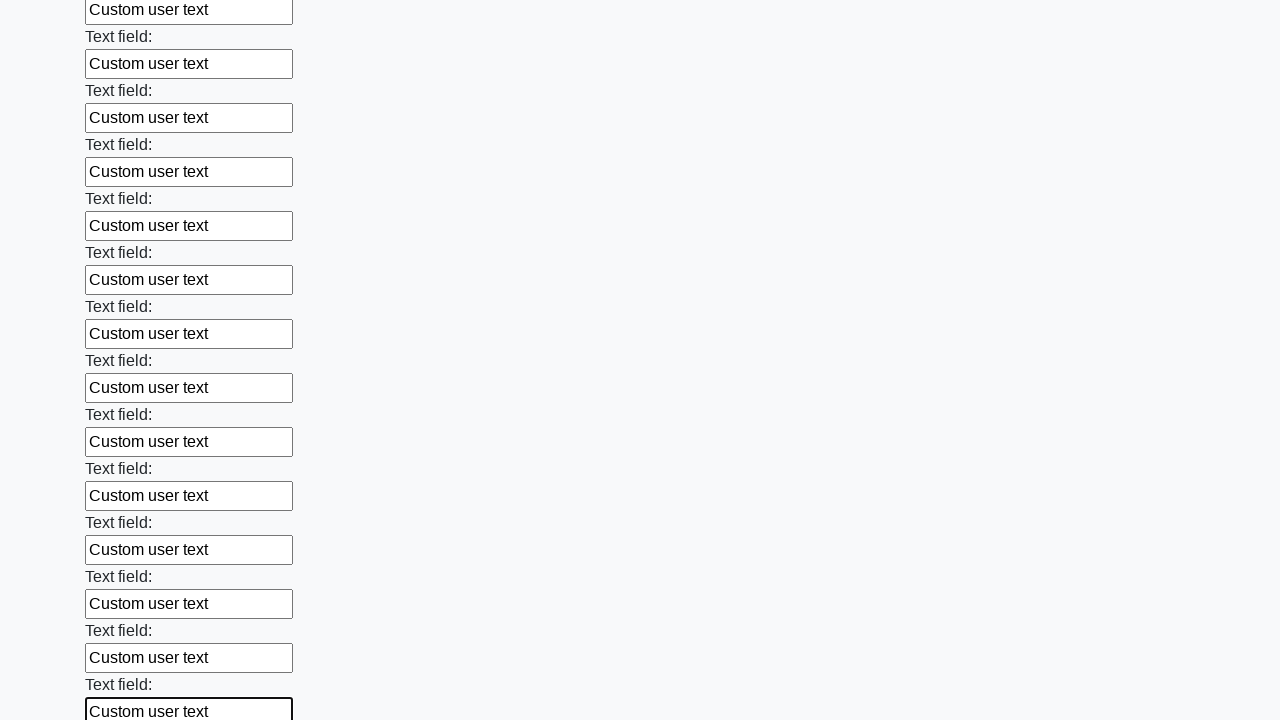

Filled an input field with 'Custom user text' on form[action="#"][method="get"] input >> nth=60
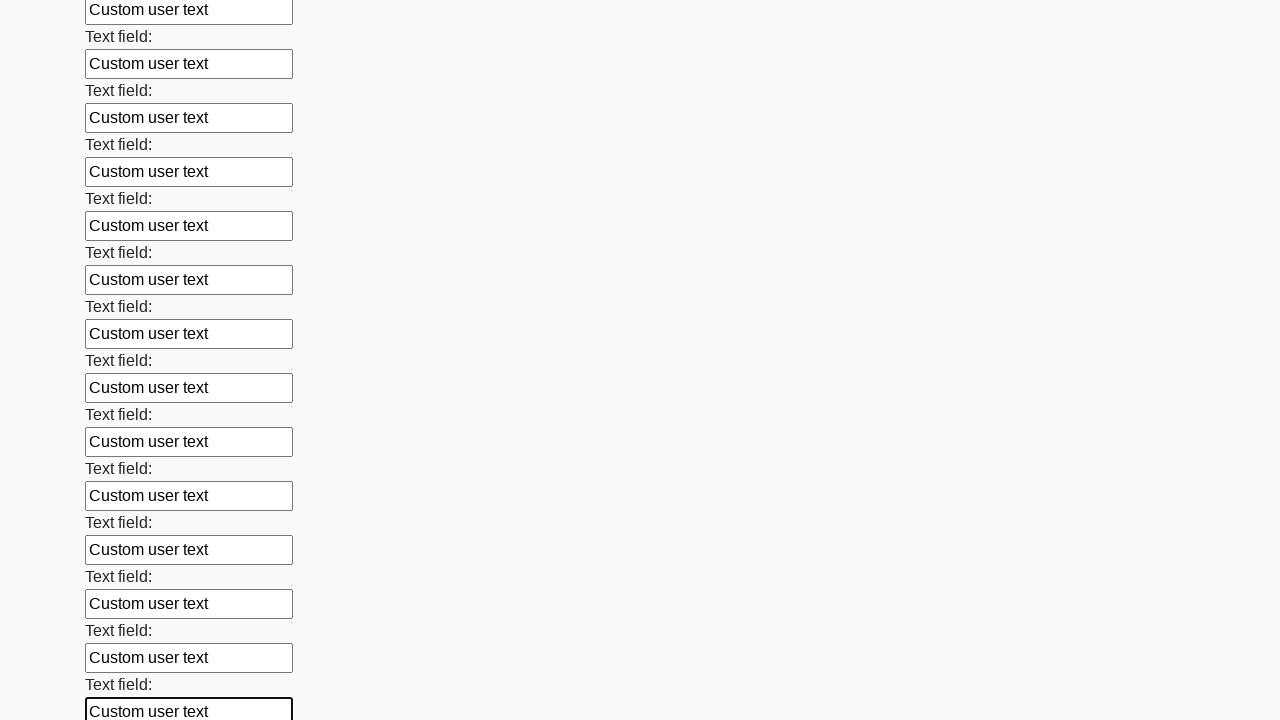

Filled an input field with 'Custom user text' on form[action="#"][method="get"] input >> nth=61
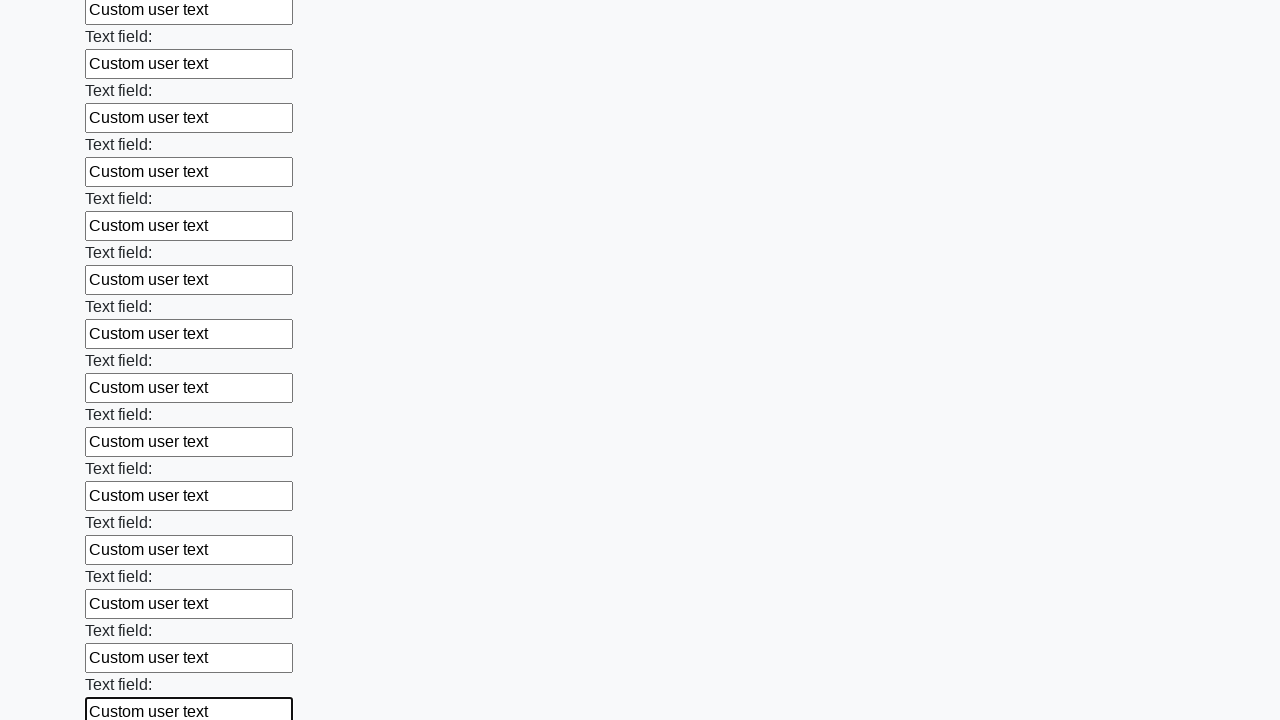

Filled an input field with 'Custom user text' on form[action="#"][method="get"] input >> nth=62
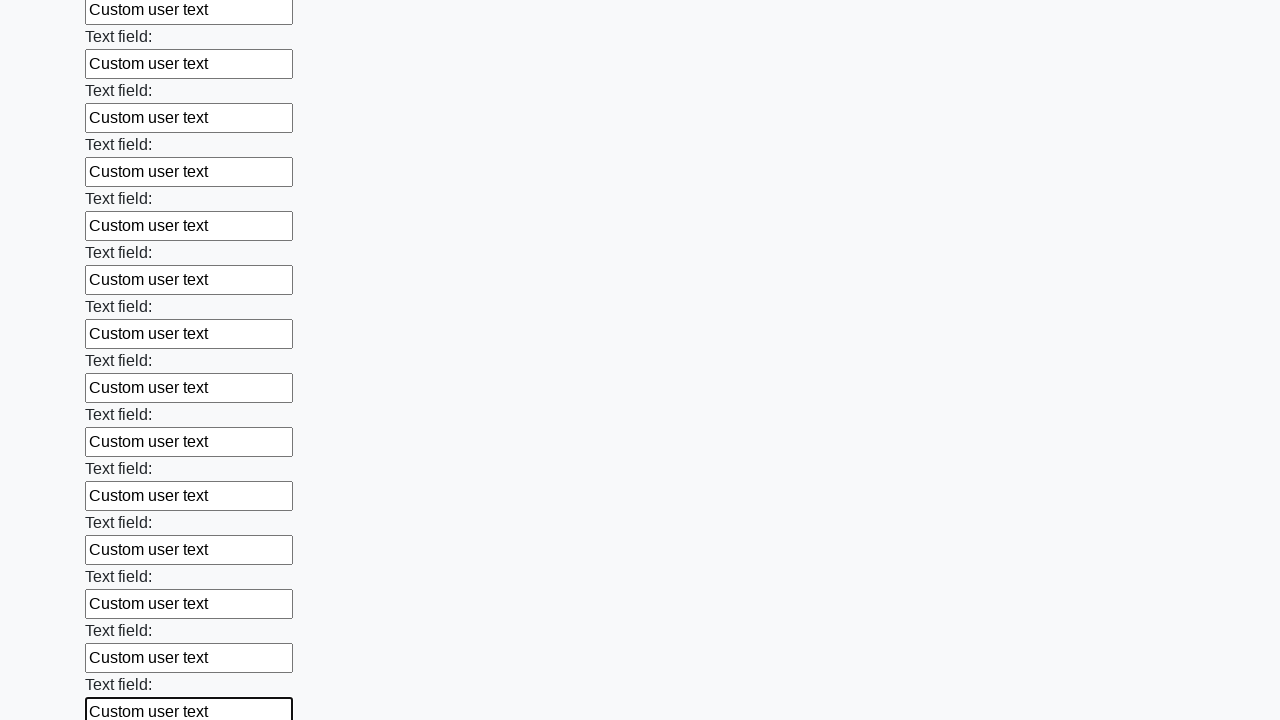

Filled an input field with 'Custom user text' on form[action="#"][method="get"] input >> nth=63
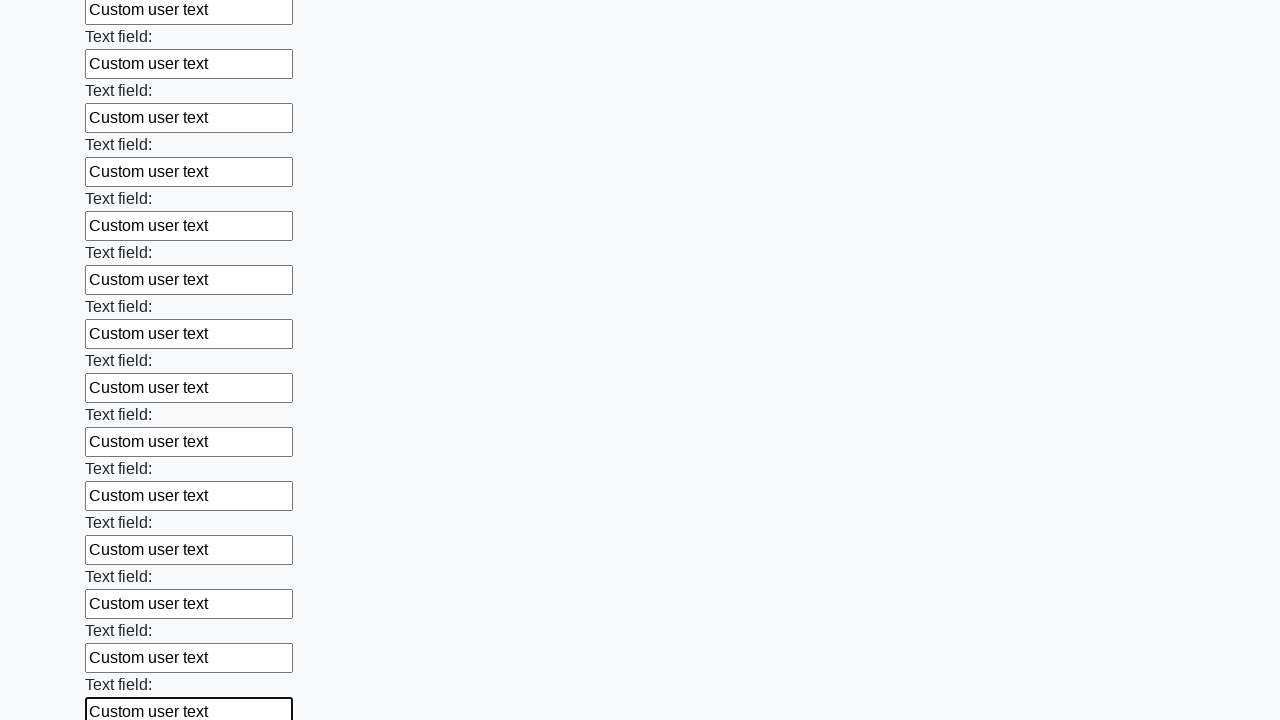

Filled an input field with 'Custom user text' on form[action="#"][method="get"] input >> nth=64
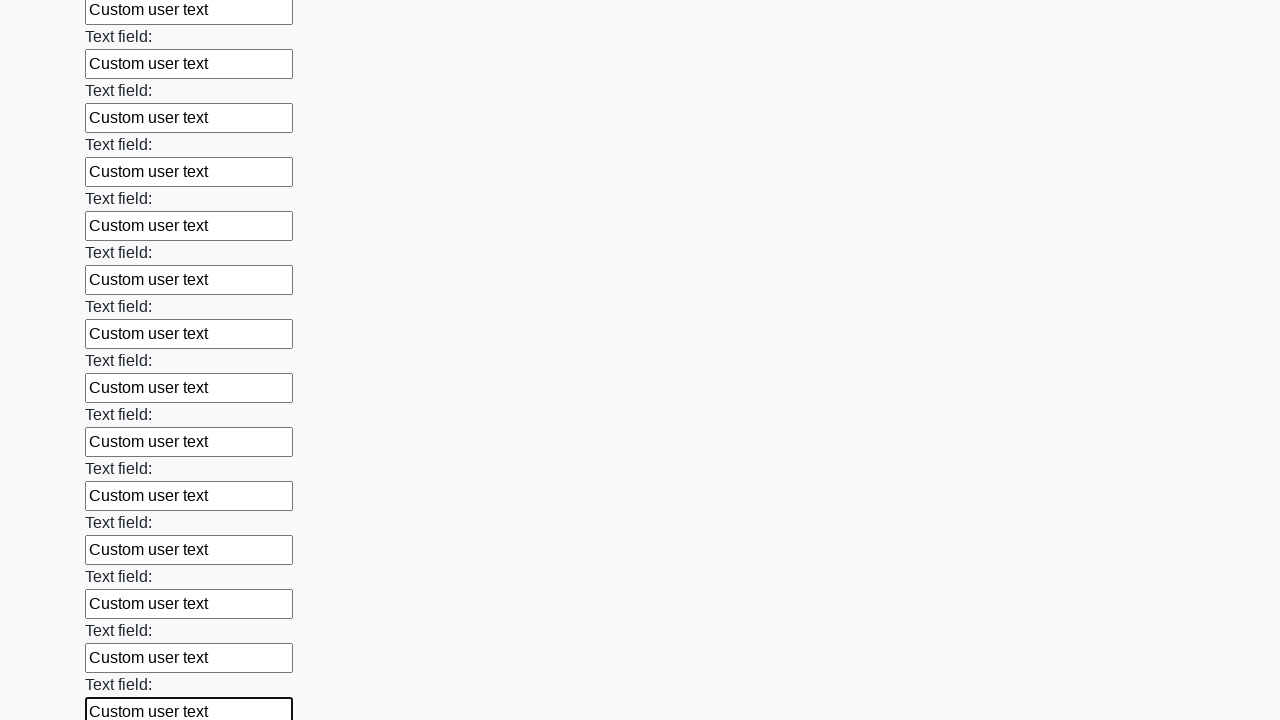

Filled an input field with 'Custom user text' on form[action="#"][method="get"] input >> nth=65
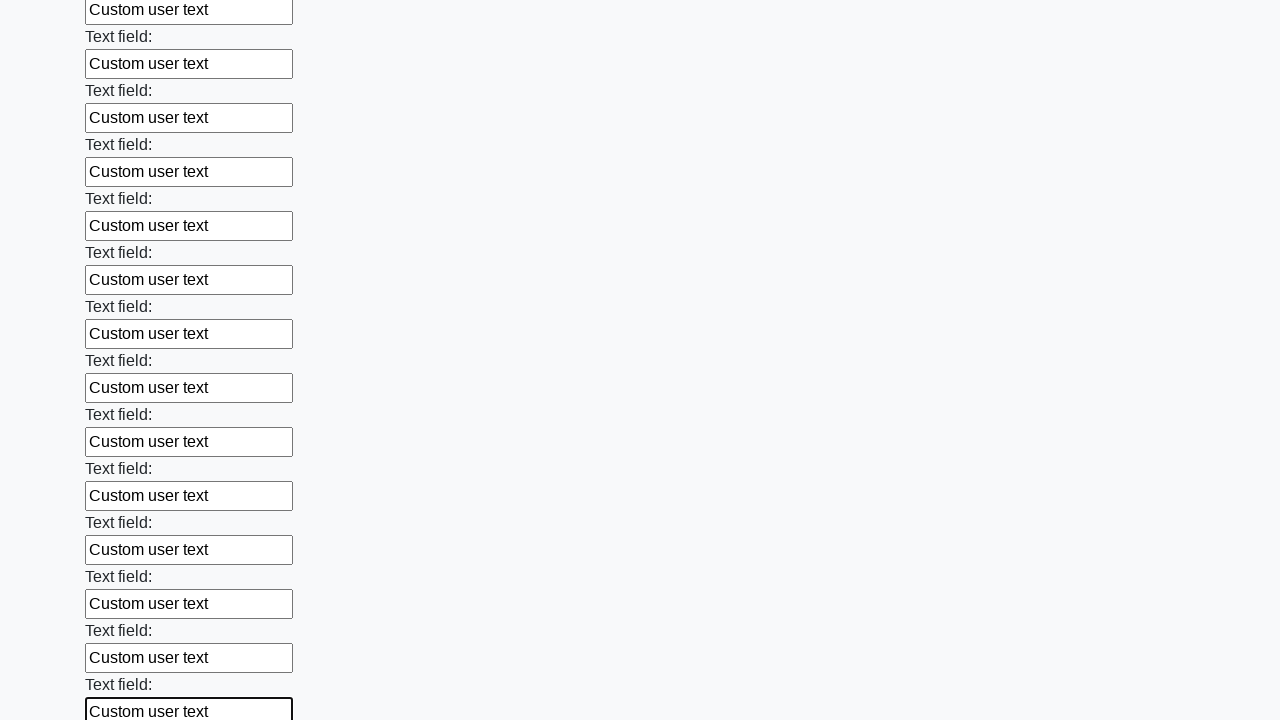

Filled an input field with 'Custom user text' on form[action="#"][method="get"] input >> nth=66
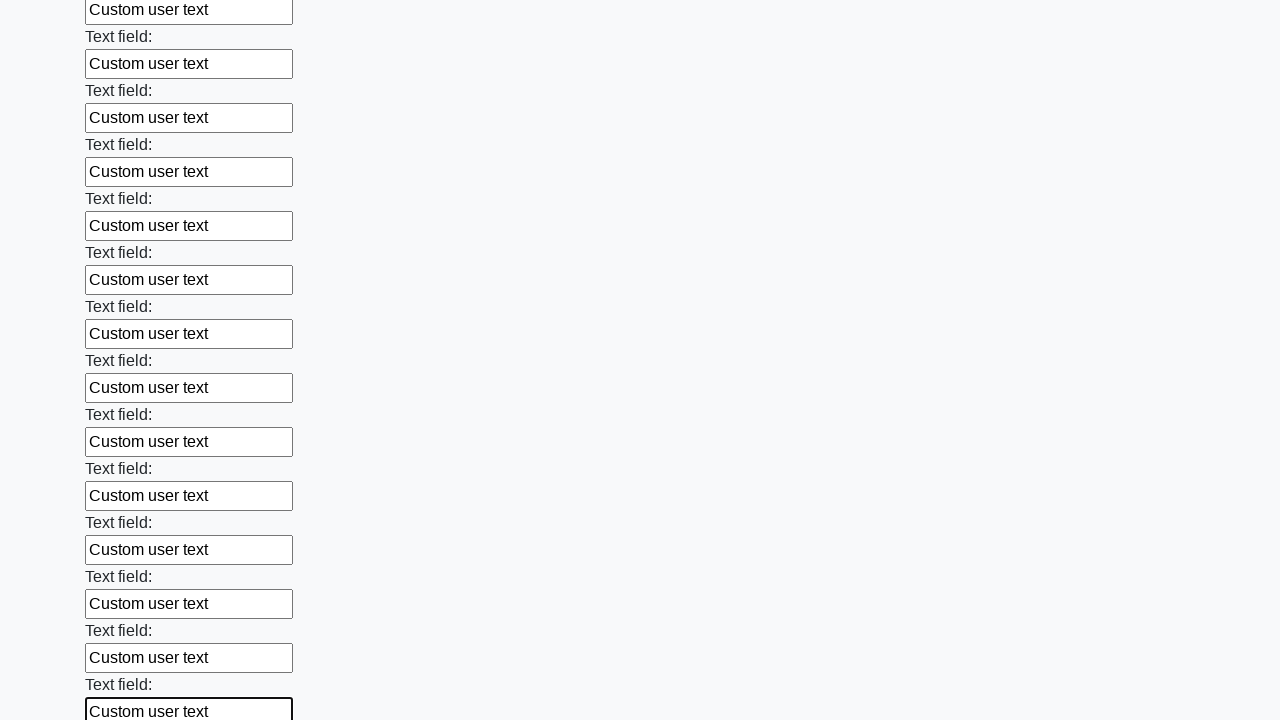

Filled an input field with 'Custom user text' on form[action="#"][method="get"] input >> nth=67
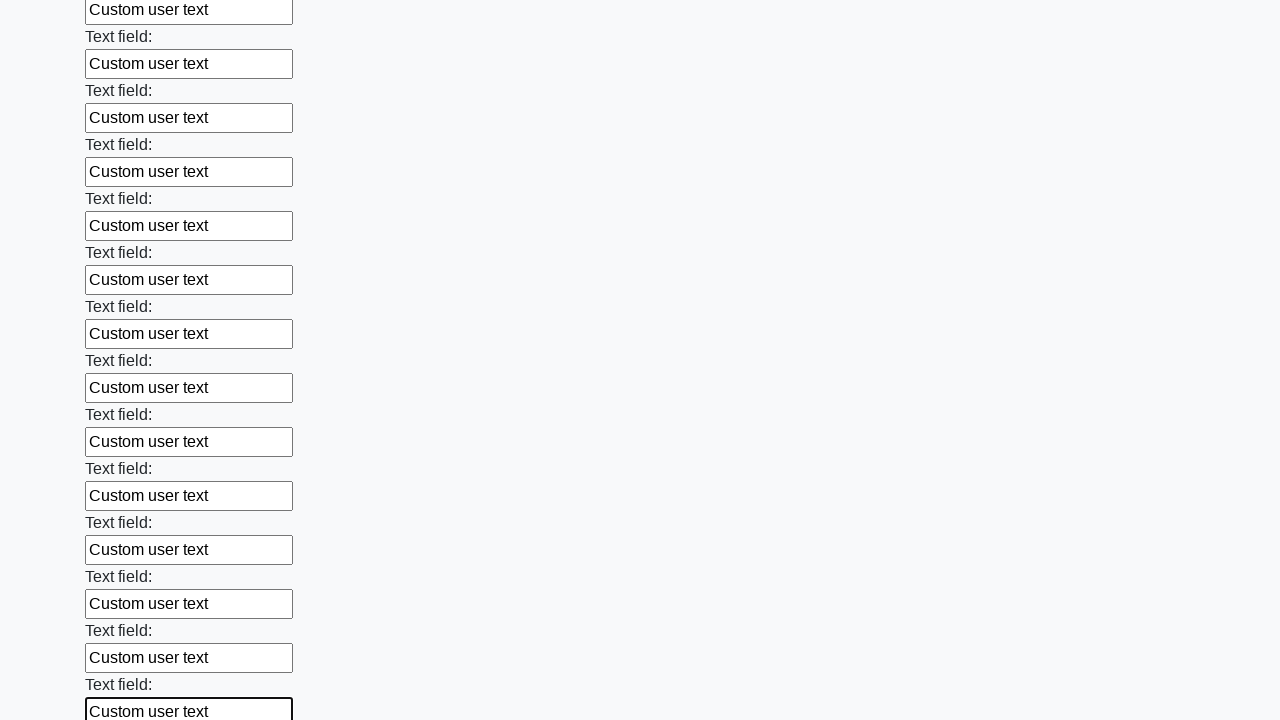

Filled an input field with 'Custom user text' on form[action="#"][method="get"] input >> nth=68
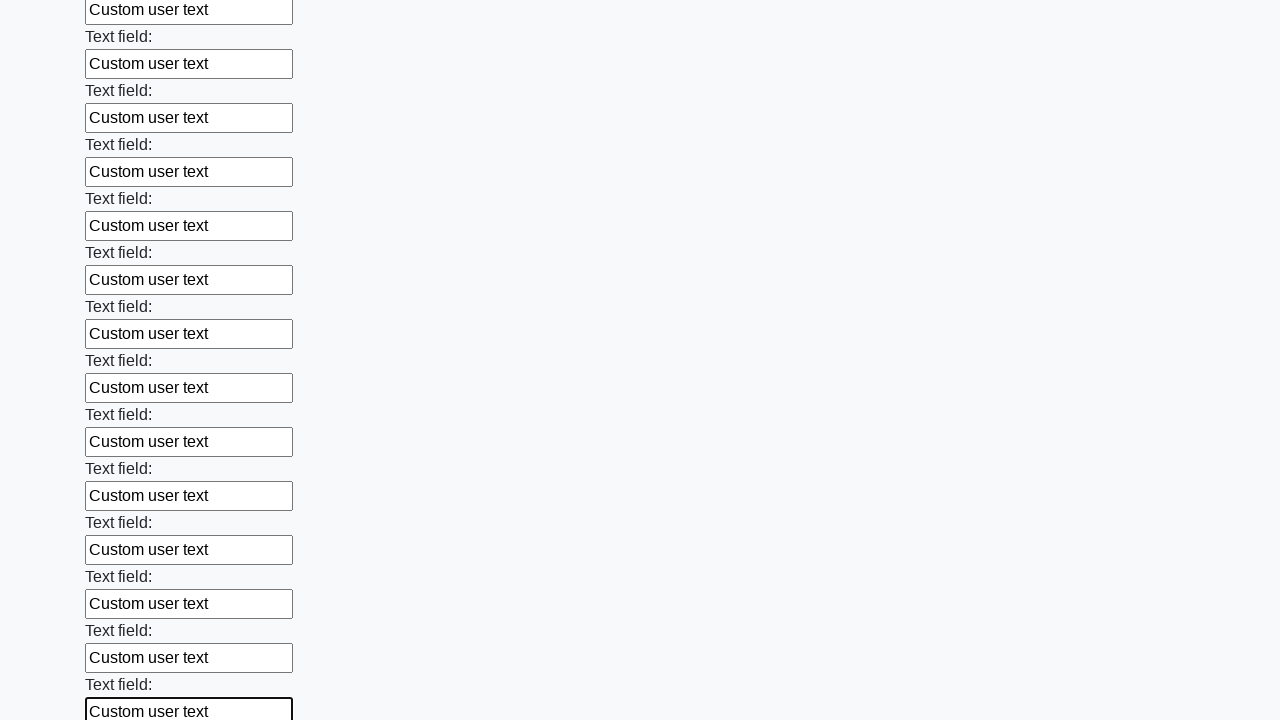

Filled an input field with 'Custom user text' on form[action="#"][method="get"] input >> nth=69
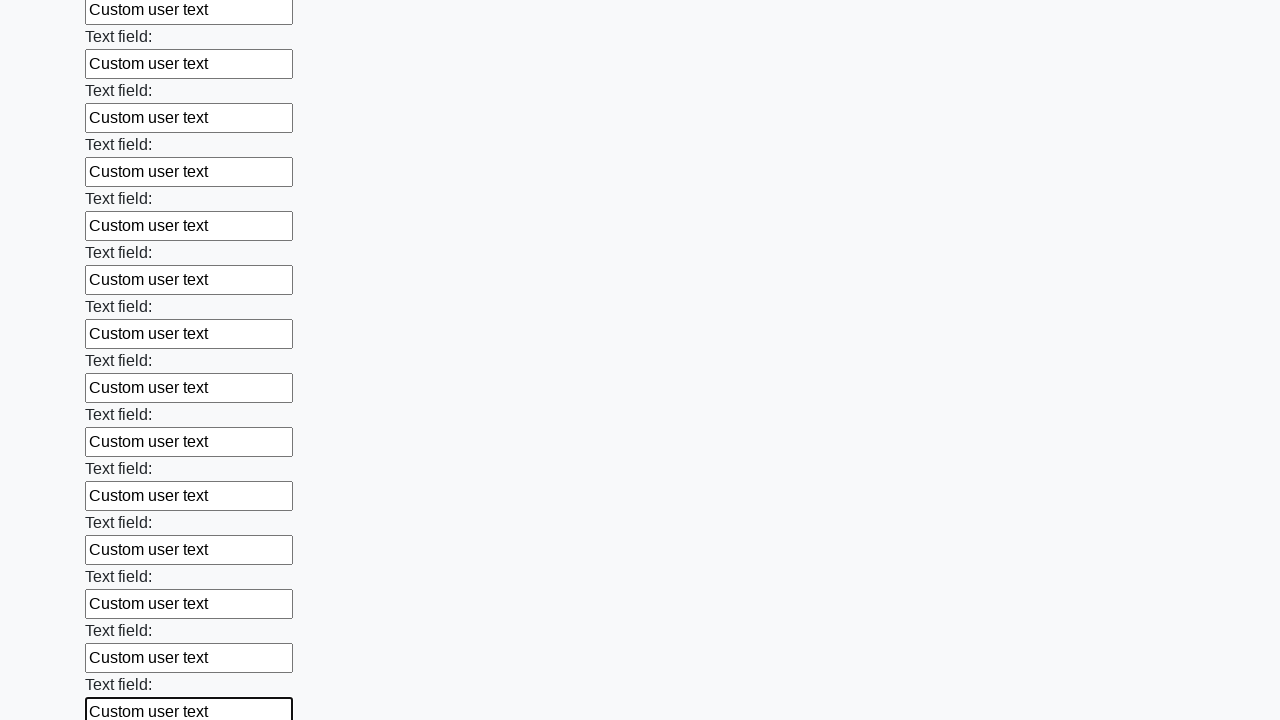

Filled an input field with 'Custom user text' on form[action="#"][method="get"] input >> nth=70
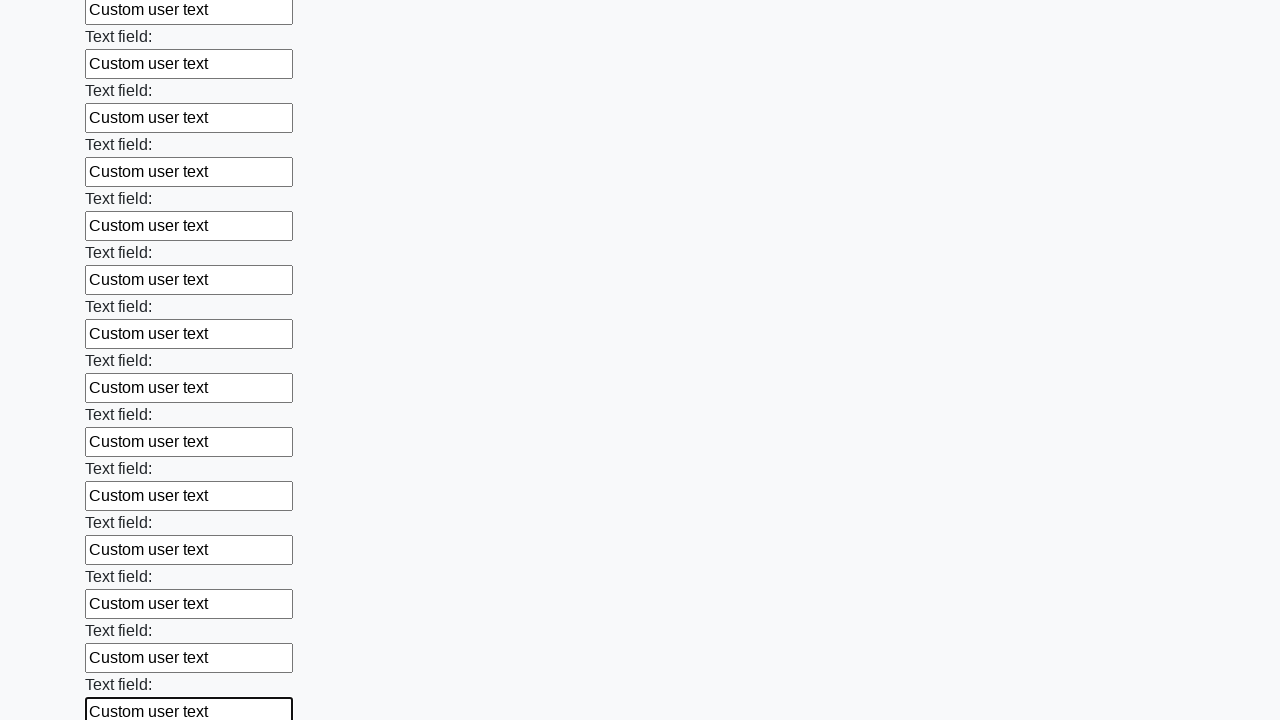

Filled an input field with 'Custom user text' on form[action="#"][method="get"] input >> nth=71
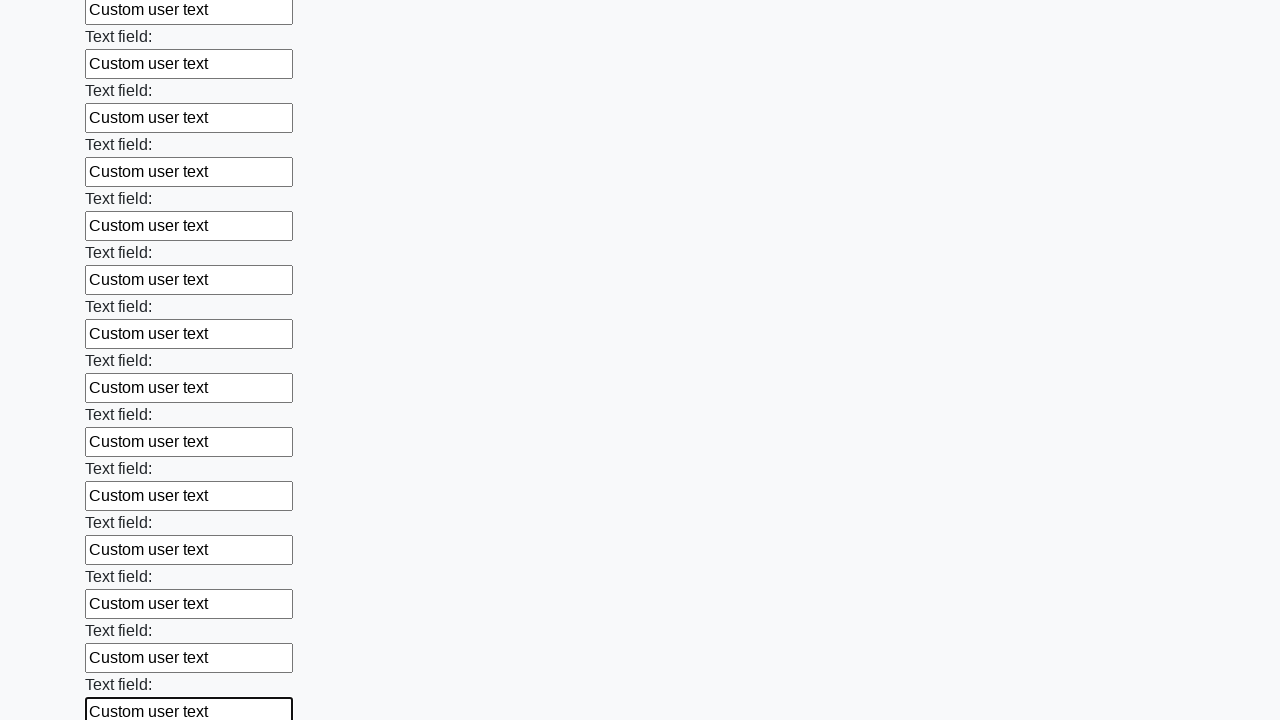

Filled an input field with 'Custom user text' on form[action="#"][method="get"] input >> nth=72
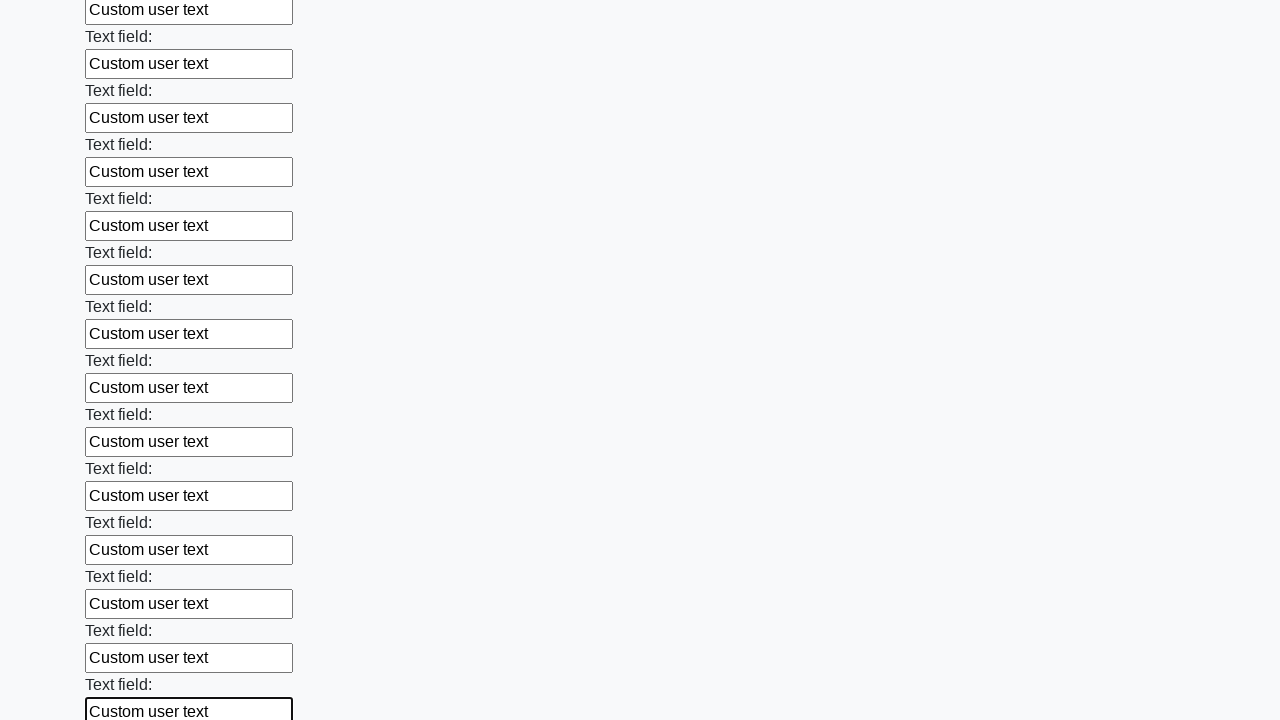

Filled an input field with 'Custom user text' on form[action="#"][method="get"] input >> nth=73
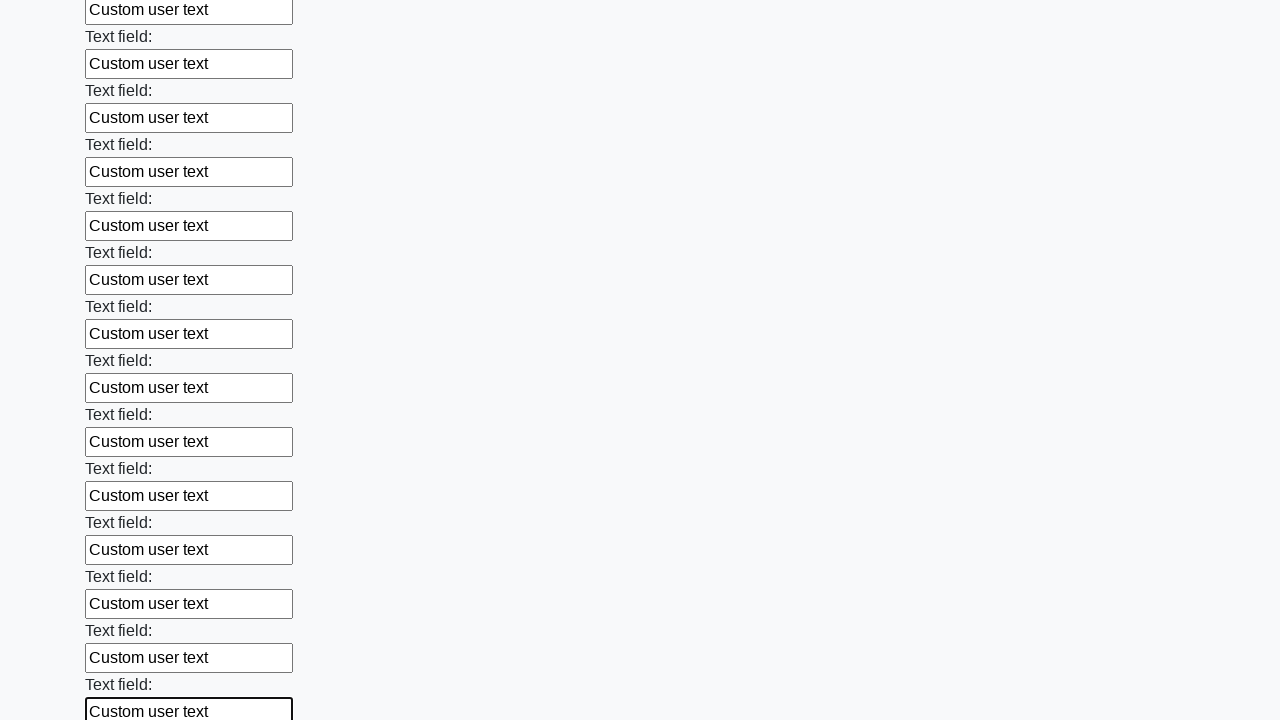

Filled an input field with 'Custom user text' on form[action="#"][method="get"] input >> nth=74
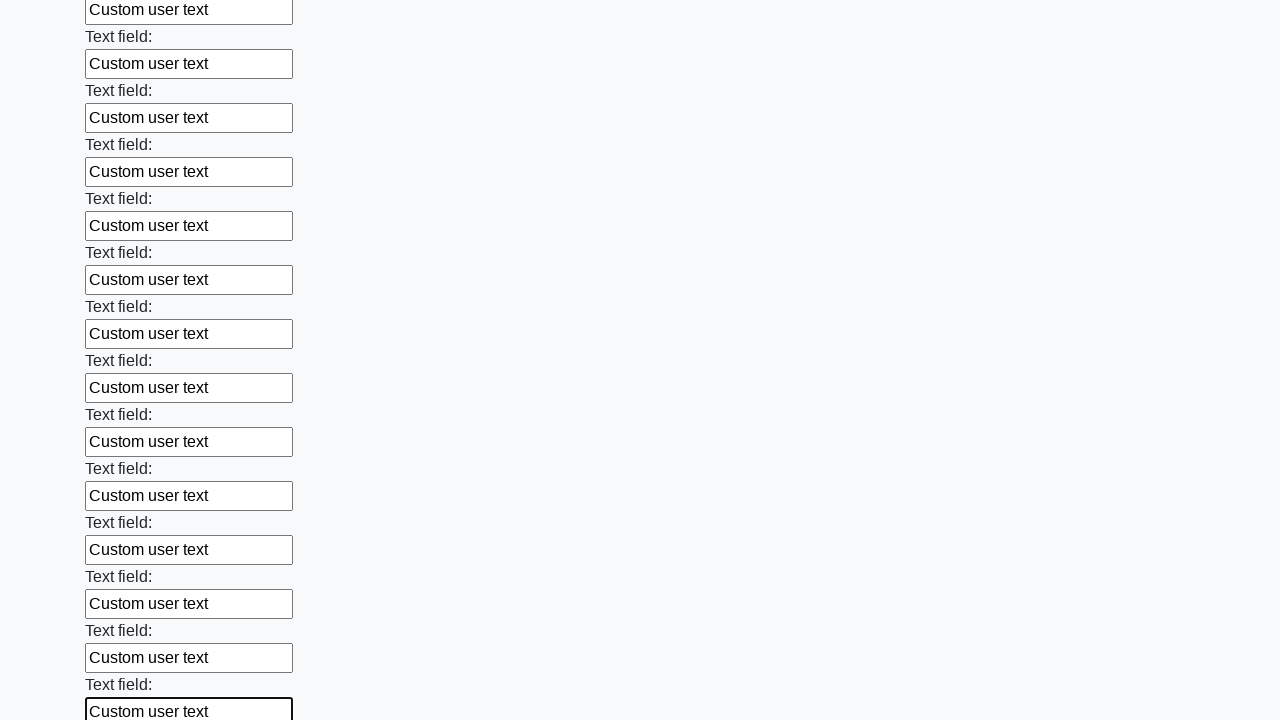

Filled an input field with 'Custom user text' on form[action="#"][method="get"] input >> nth=75
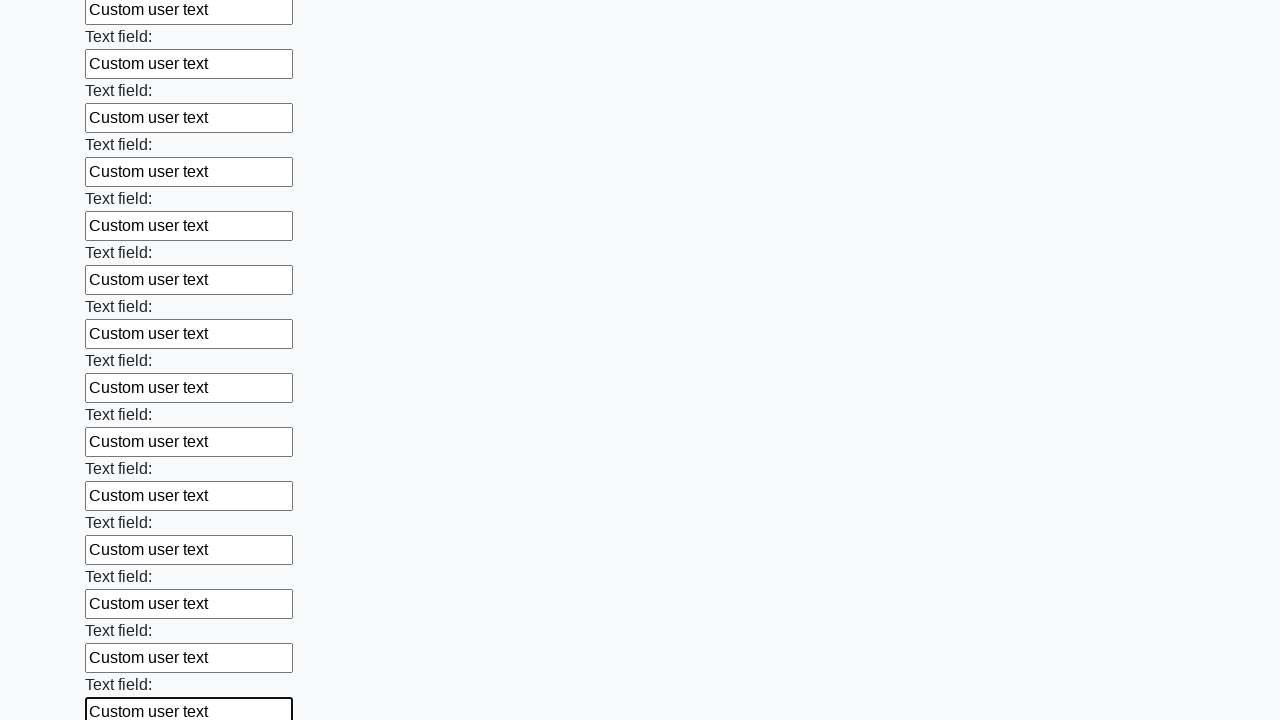

Filled an input field with 'Custom user text' on form[action="#"][method="get"] input >> nth=76
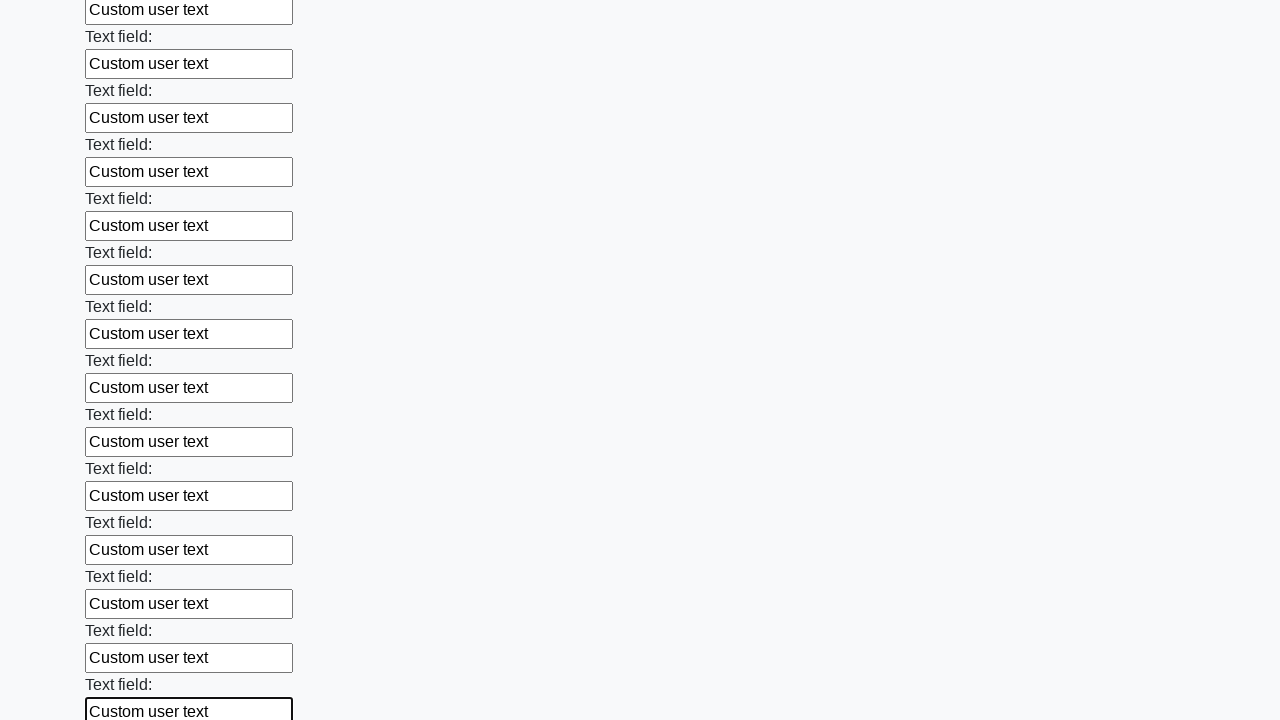

Filled an input field with 'Custom user text' on form[action="#"][method="get"] input >> nth=77
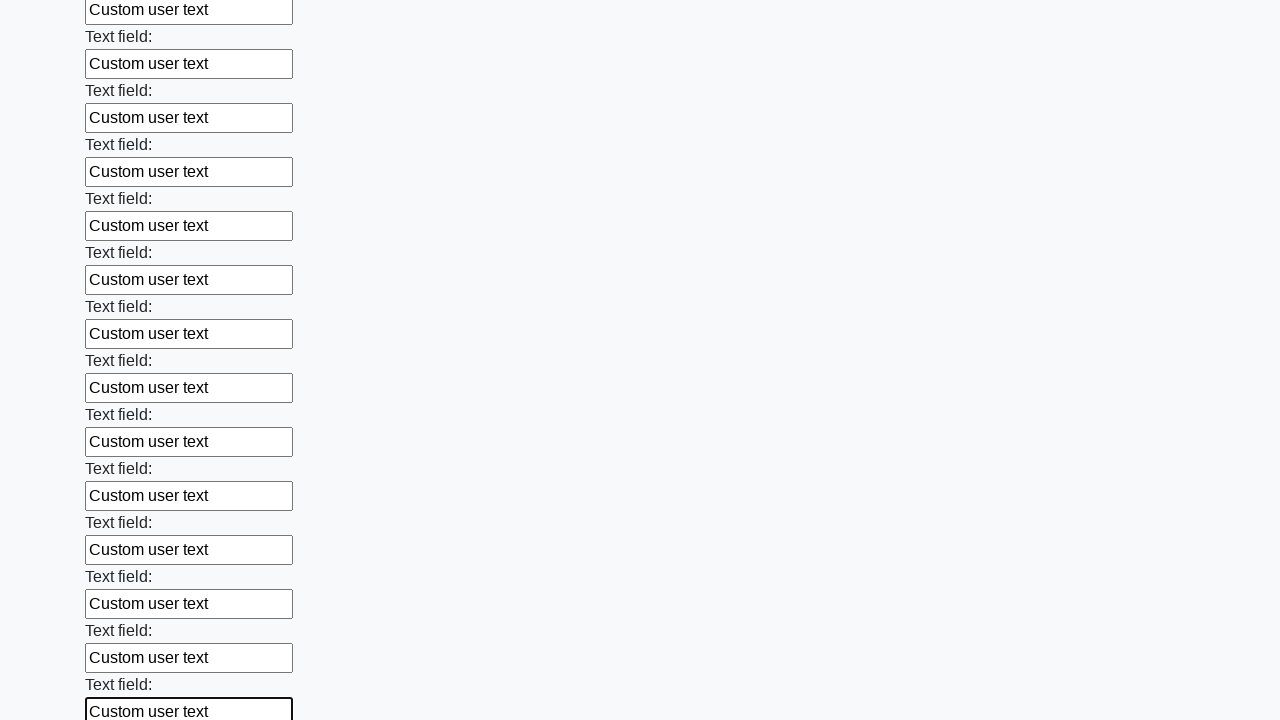

Filled an input field with 'Custom user text' on form[action="#"][method="get"] input >> nth=78
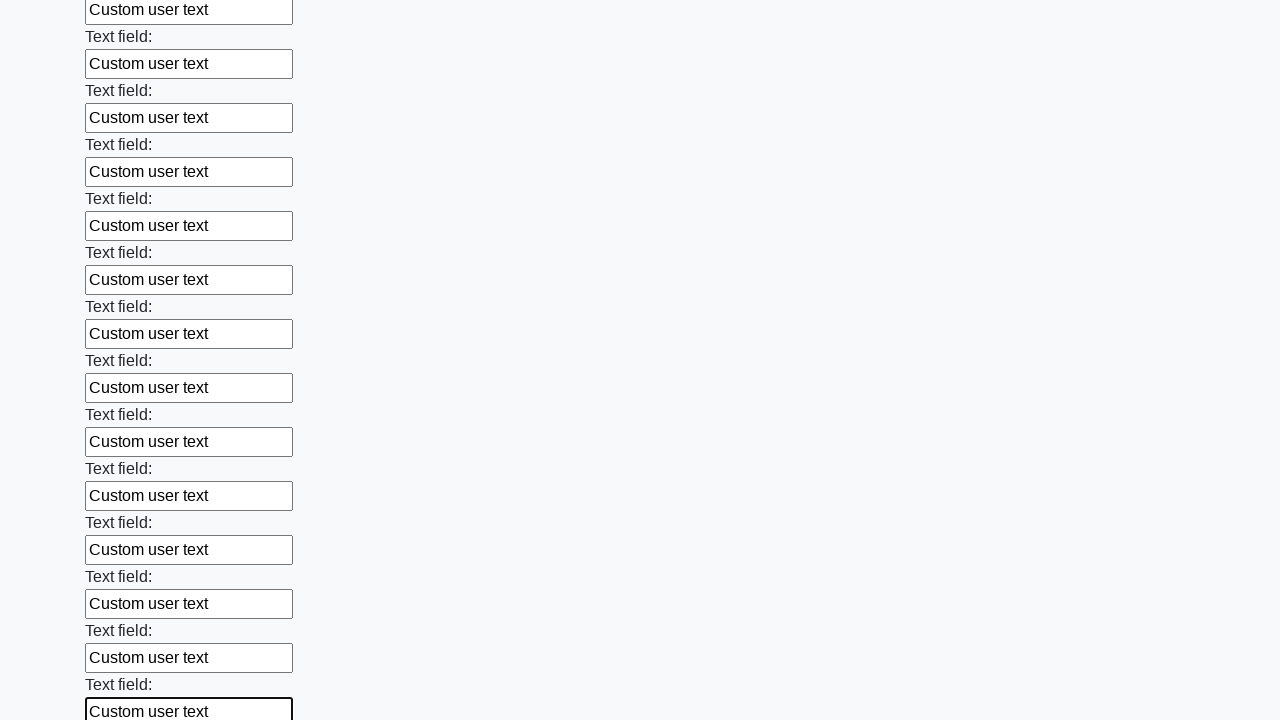

Filled an input field with 'Custom user text' on form[action="#"][method="get"] input >> nth=79
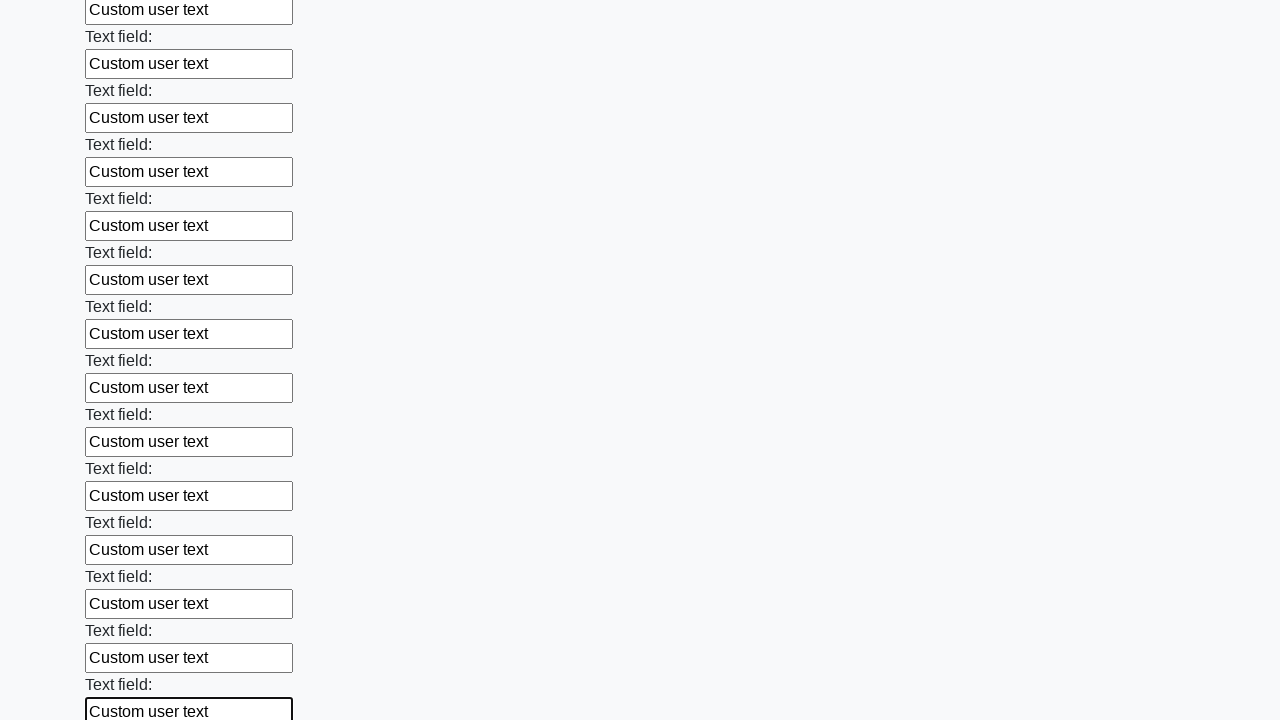

Filled an input field with 'Custom user text' on form[action="#"][method="get"] input >> nth=80
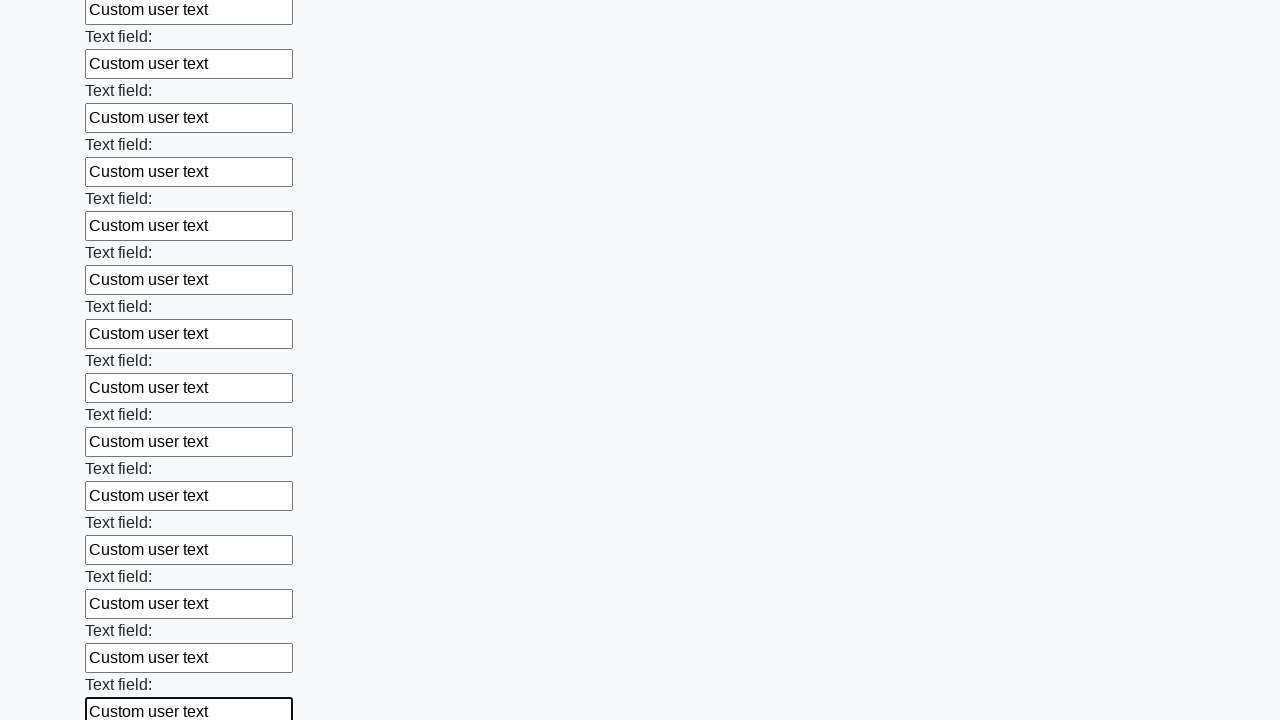

Filled an input field with 'Custom user text' on form[action="#"][method="get"] input >> nth=81
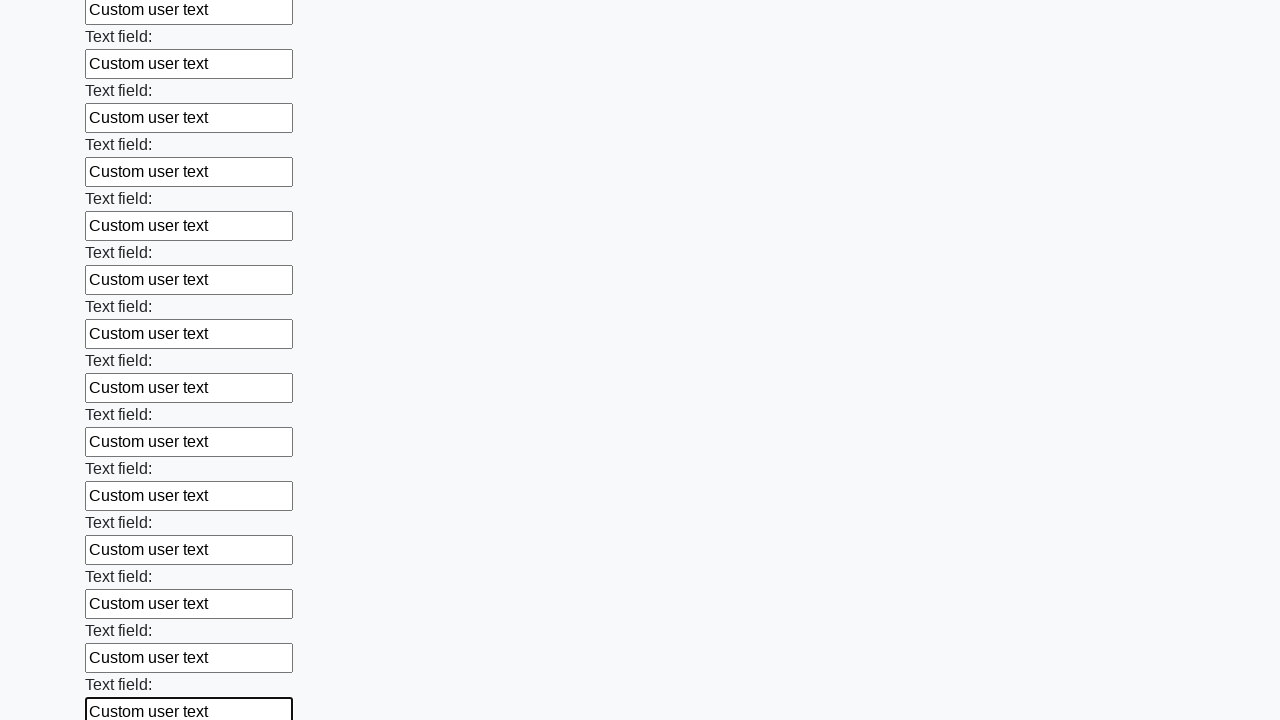

Filled an input field with 'Custom user text' on form[action="#"][method="get"] input >> nth=82
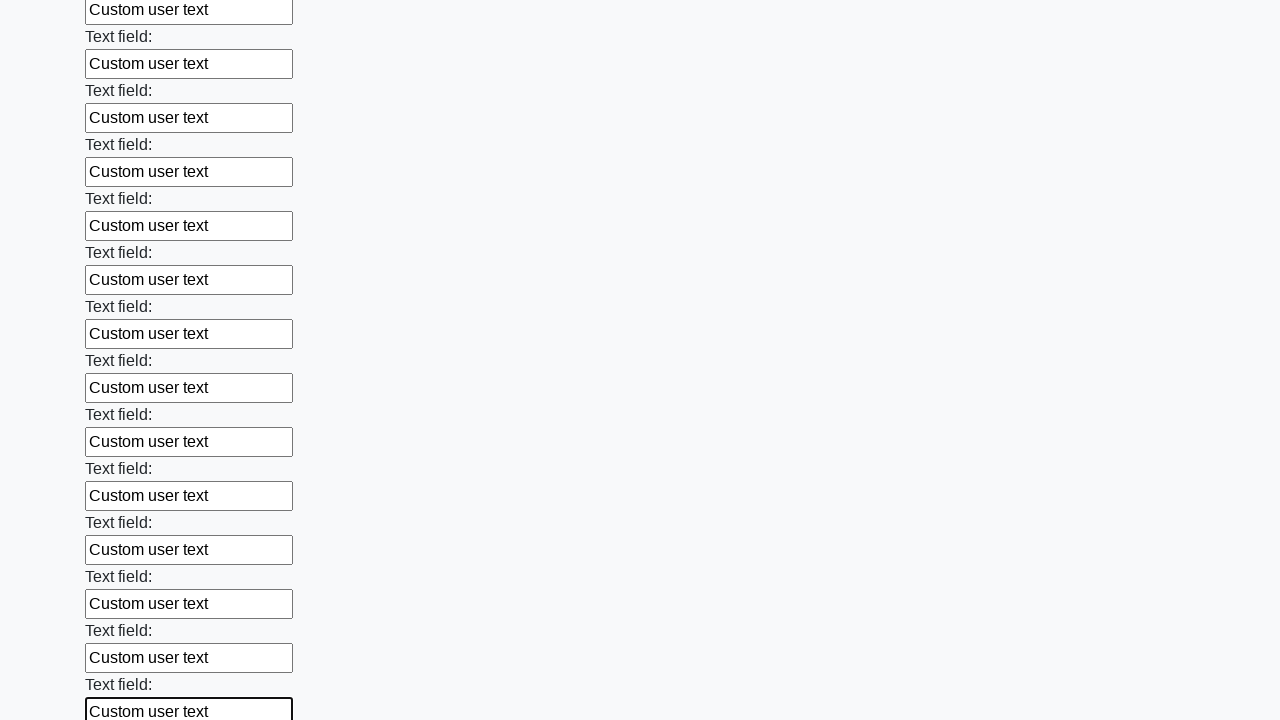

Filled an input field with 'Custom user text' on form[action="#"][method="get"] input >> nth=83
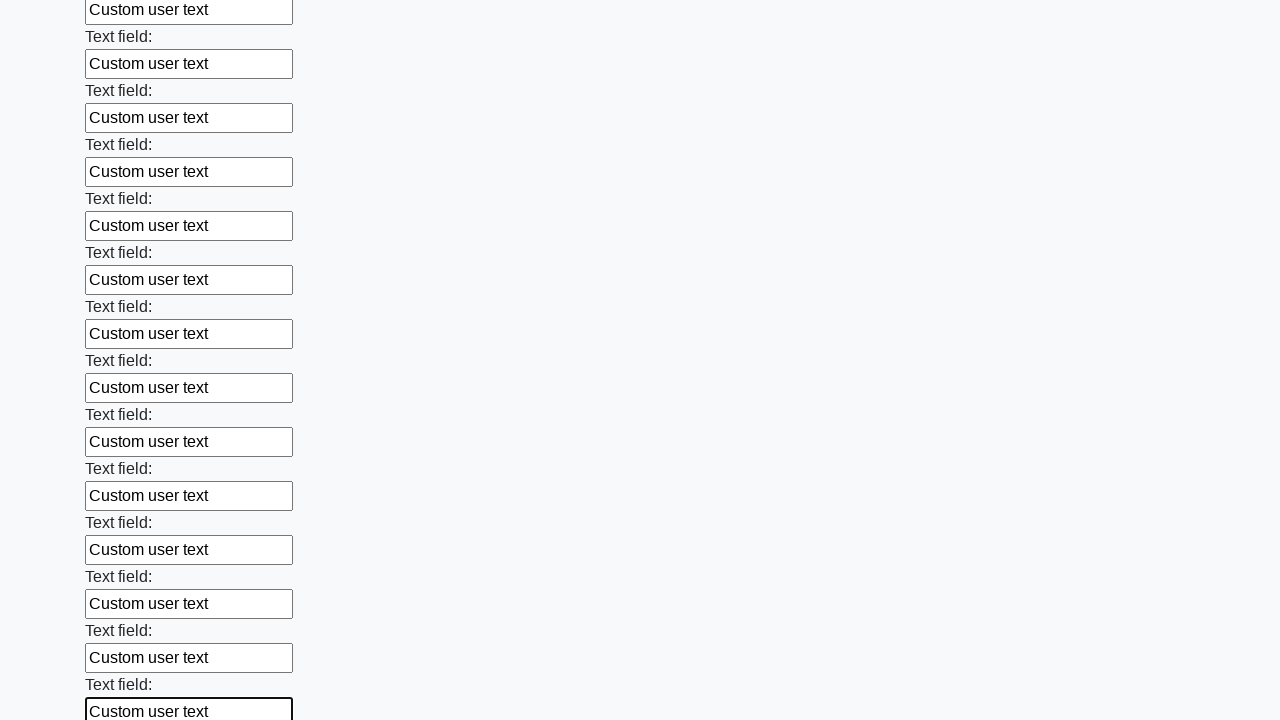

Filled an input field with 'Custom user text' on form[action="#"][method="get"] input >> nth=84
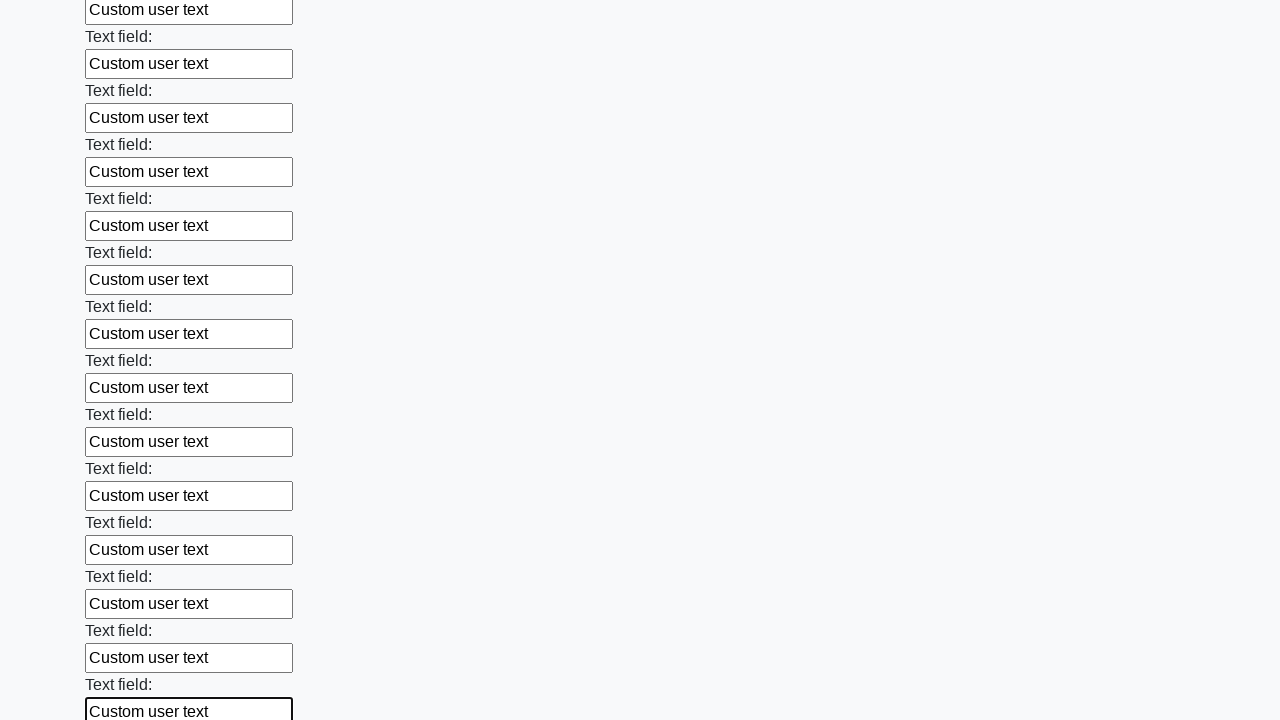

Filled an input field with 'Custom user text' on form[action="#"][method="get"] input >> nth=85
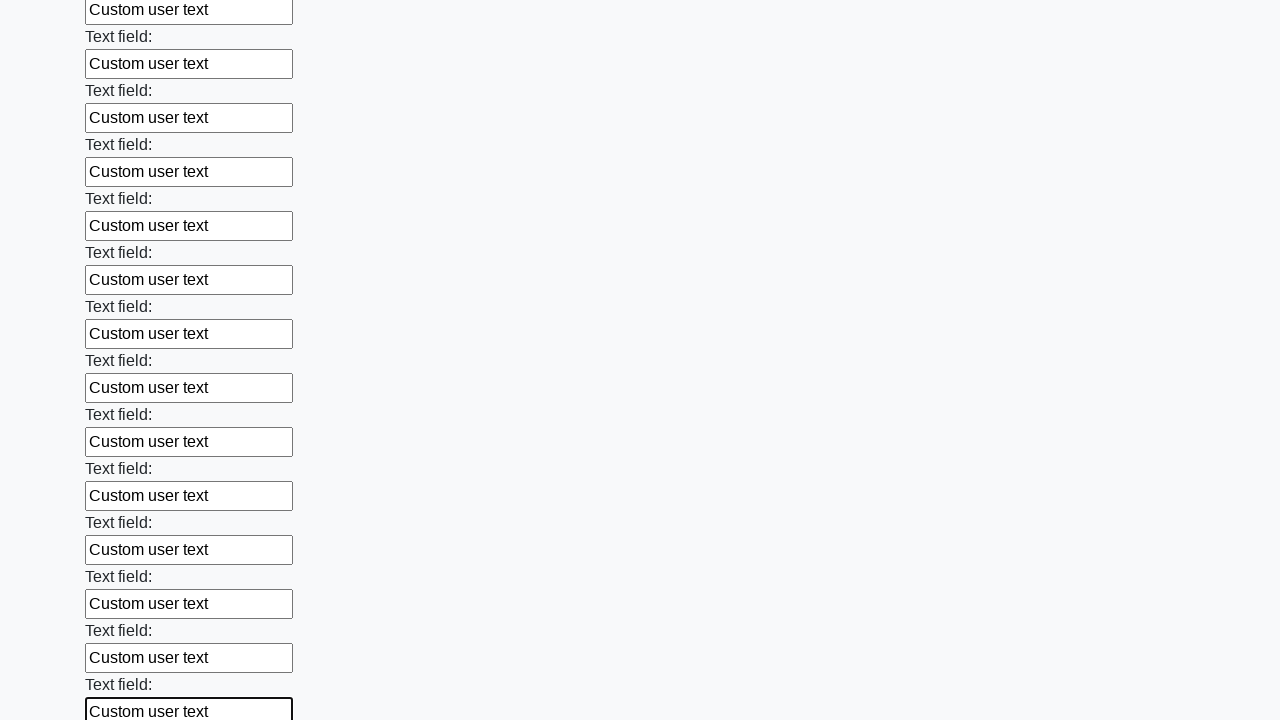

Filled an input field with 'Custom user text' on form[action="#"][method="get"] input >> nth=86
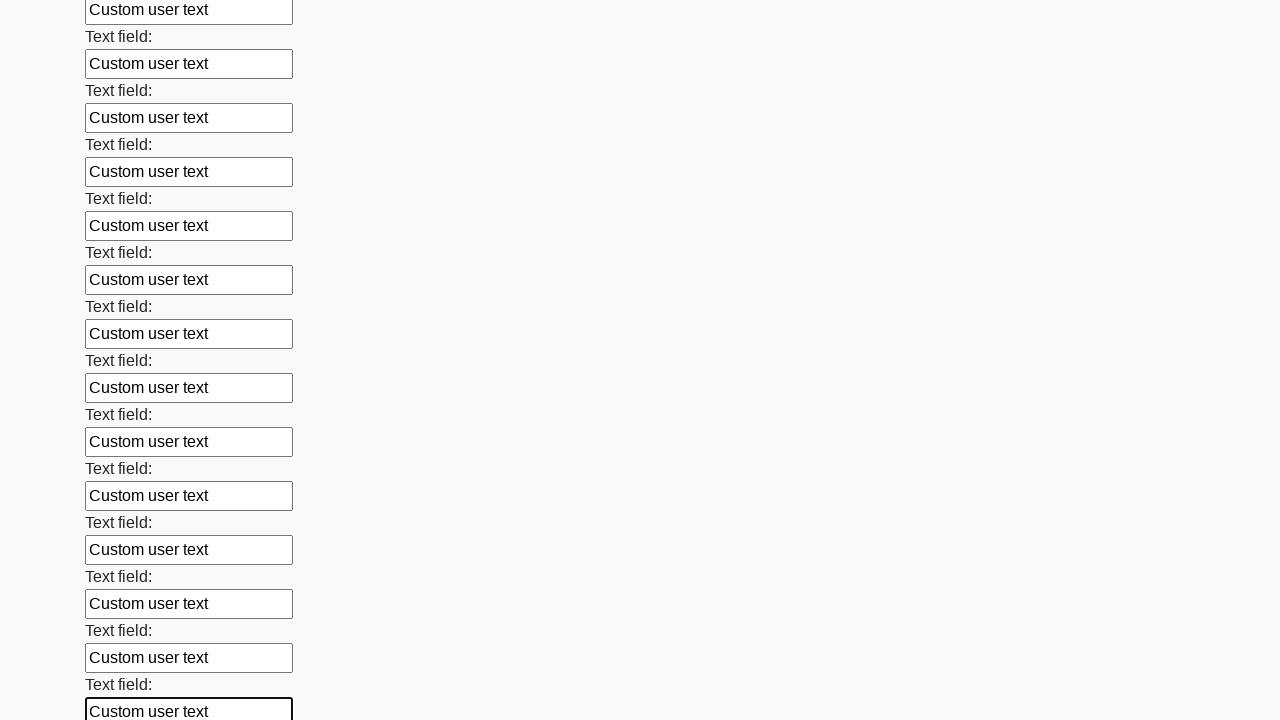

Filled an input field with 'Custom user text' on form[action="#"][method="get"] input >> nth=87
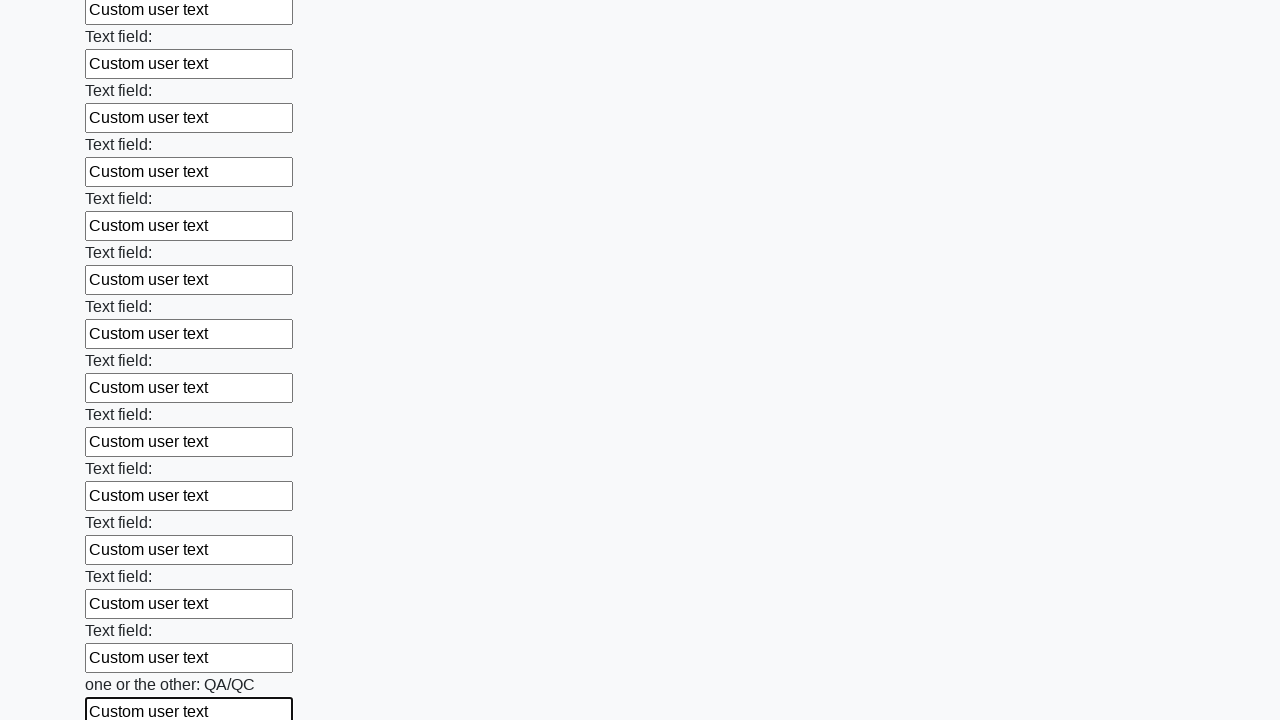

Filled an input field with 'Custom user text' on form[action="#"][method="get"] input >> nth=88
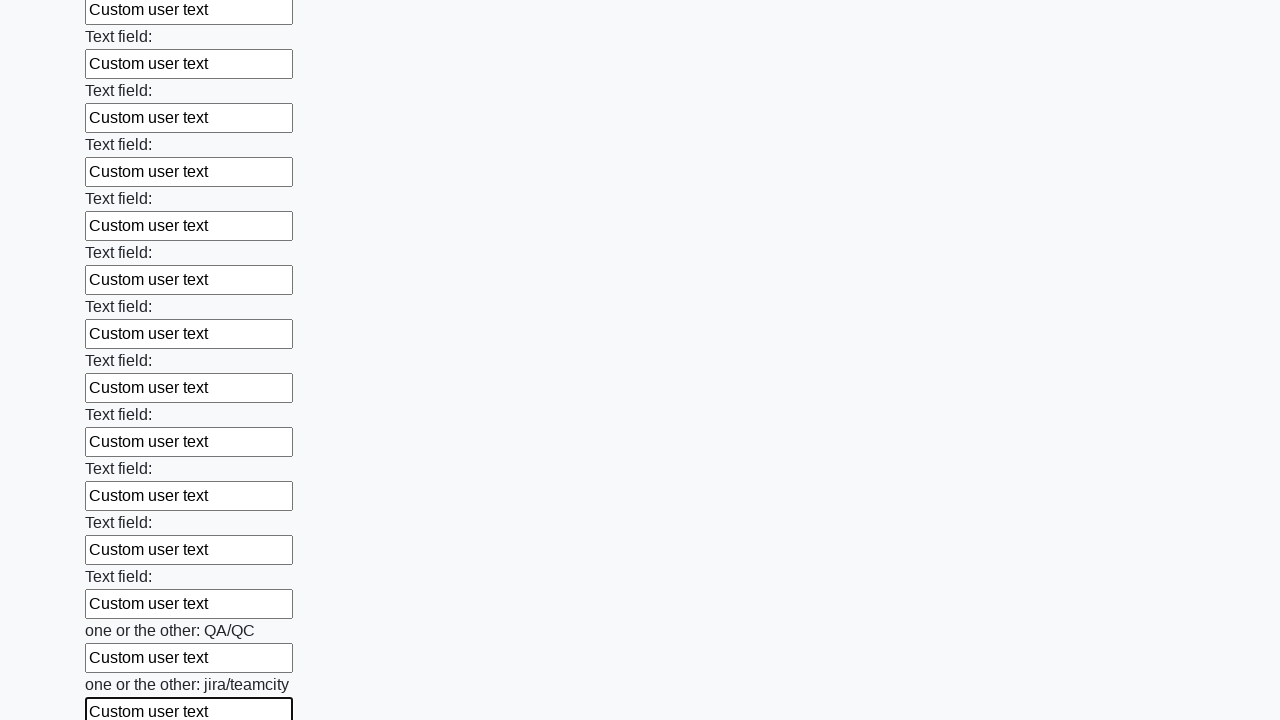

Filled an input field with 'Custom user text' on form[action="#"][method="get"] input >> nth=89
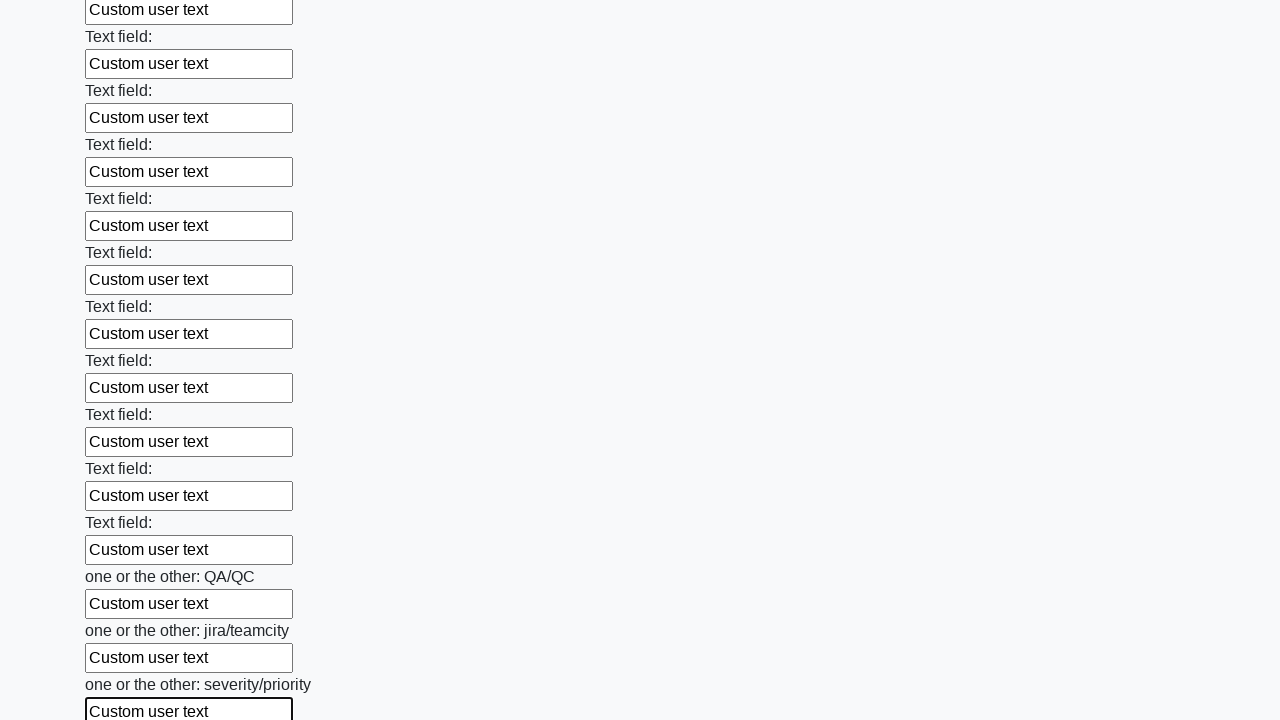

Filled an input field with 'Custom user text' on form[action="#"][method="get"] input >> nth=90
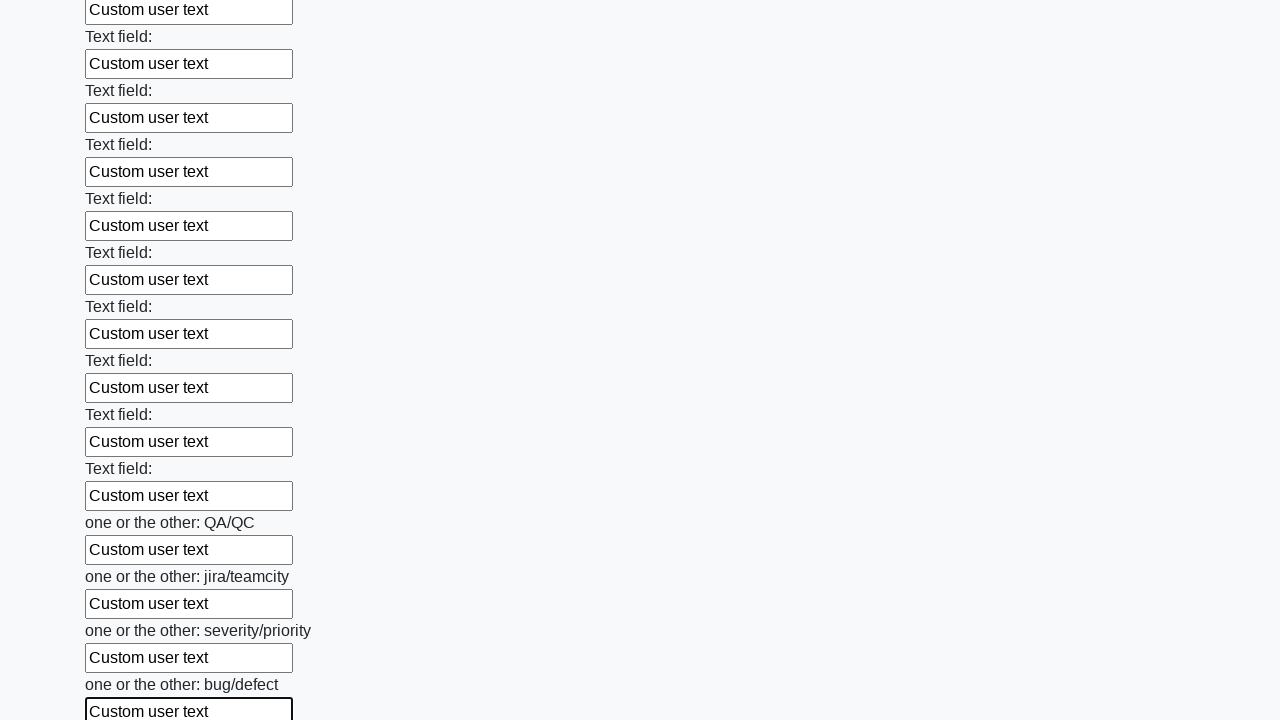

Filled an input field with 'Custom user text' on form[action="#"][method="get"] input >> nth=91
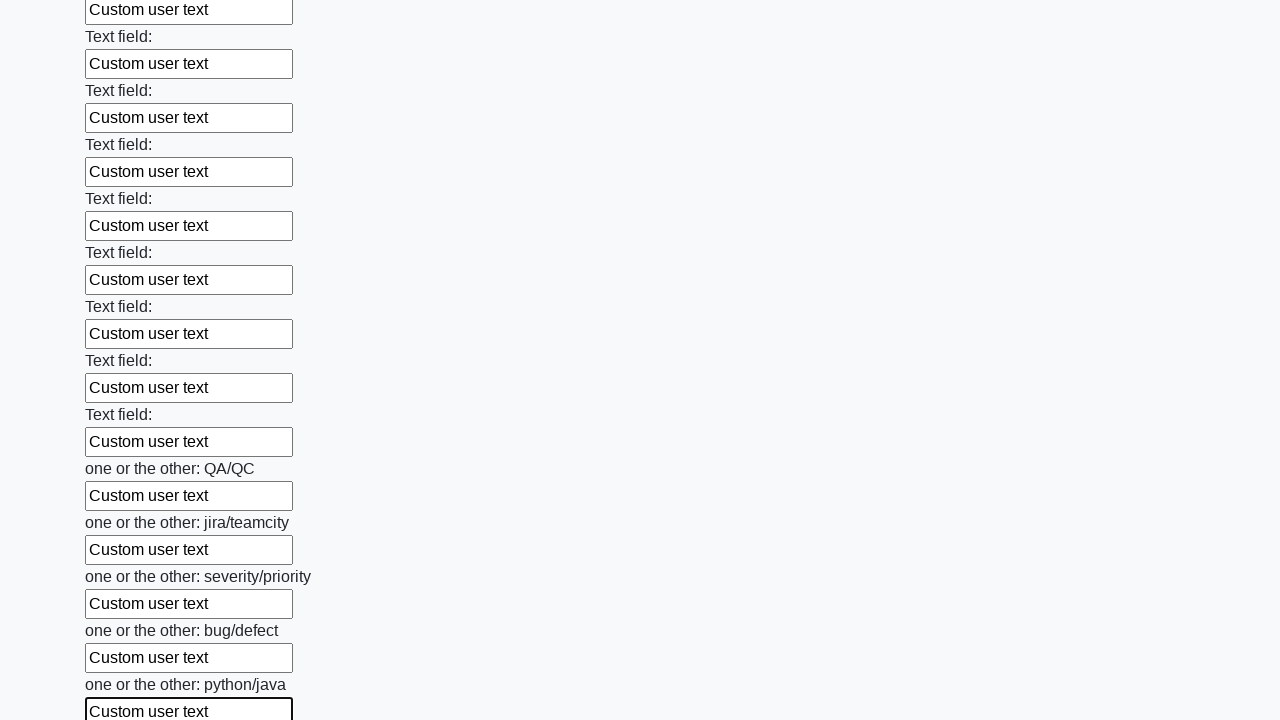

Filled an input field with 'Custom user text' on form[action="#"][method="get"] input >> nth=92
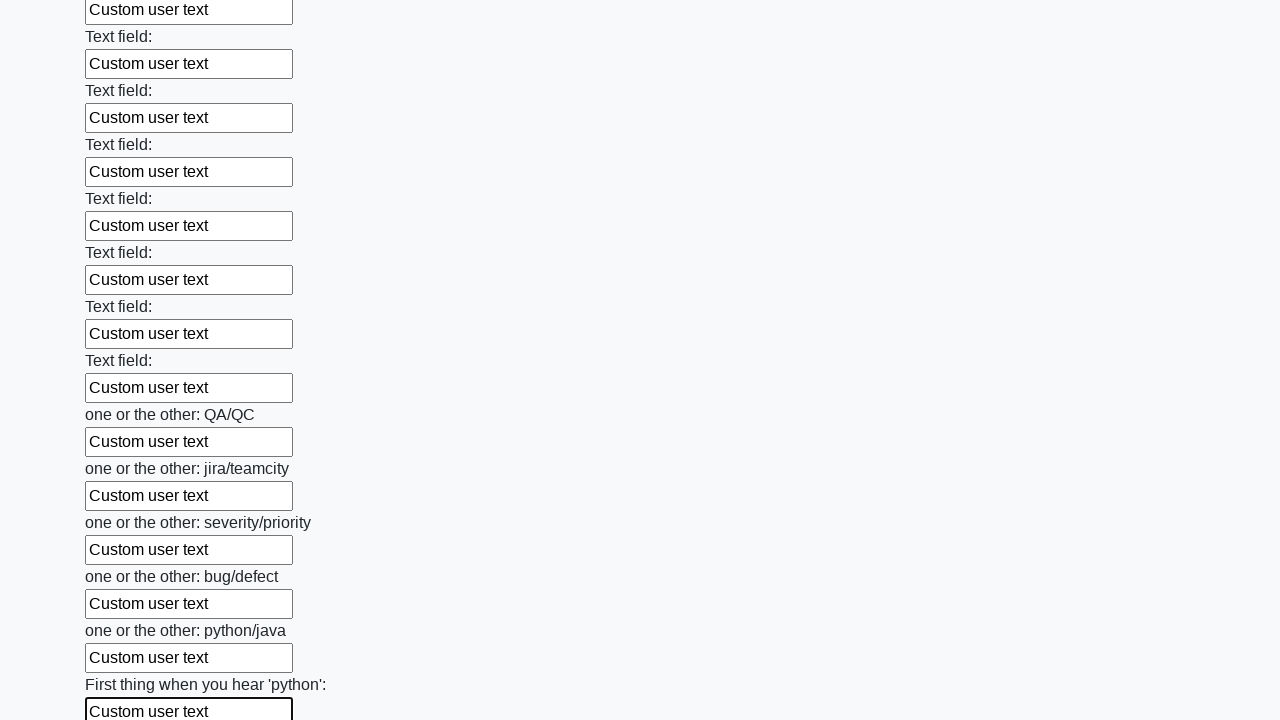

Filled an input field with 'Custom user text' on form[action="#"][method="get"] input >> nth=93
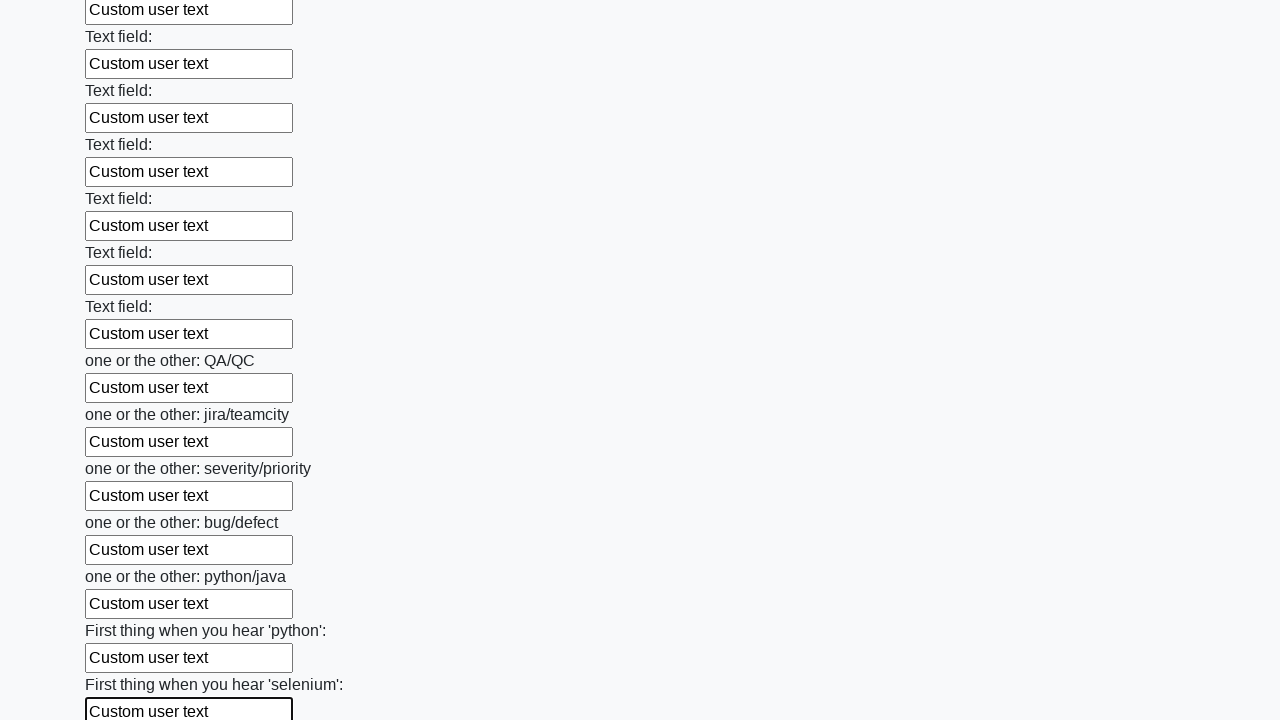

Filled an input field with 'Custom user text' on form[action="#"][method="get"] input >> nth=94
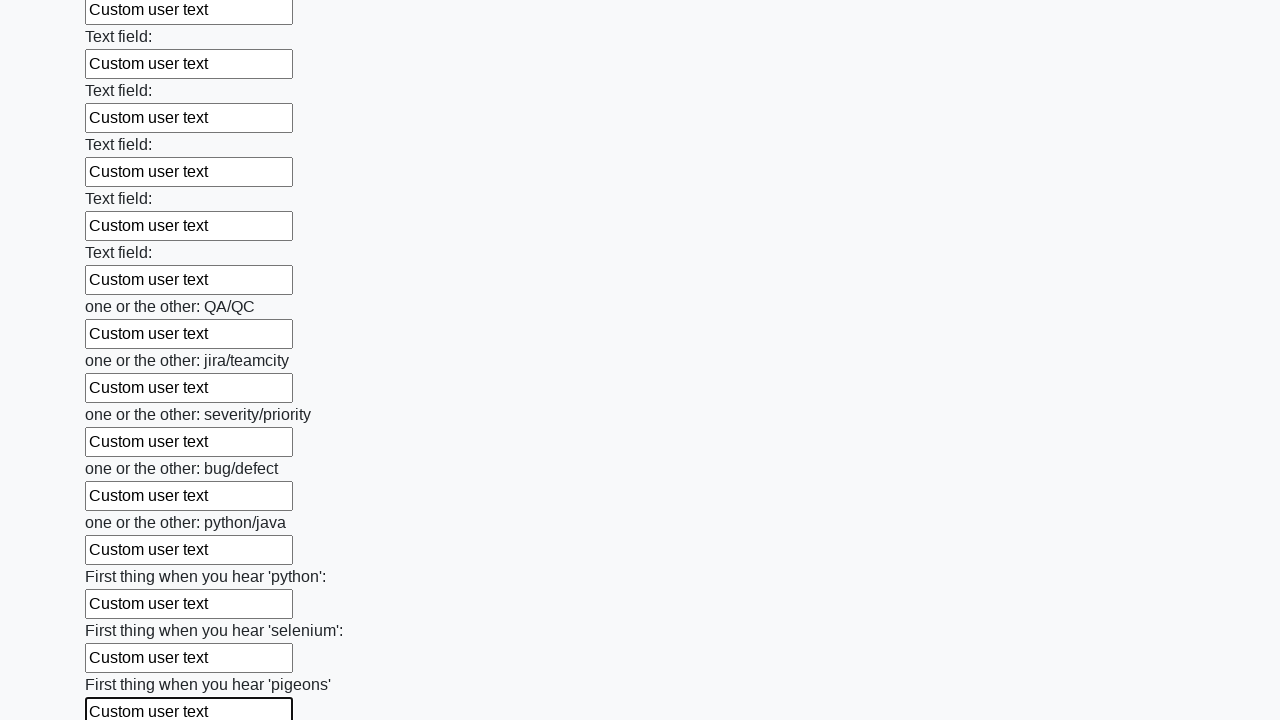

Filled an input field with 'Custom user text' on form[action="#"][method="get"] input >> nth=95
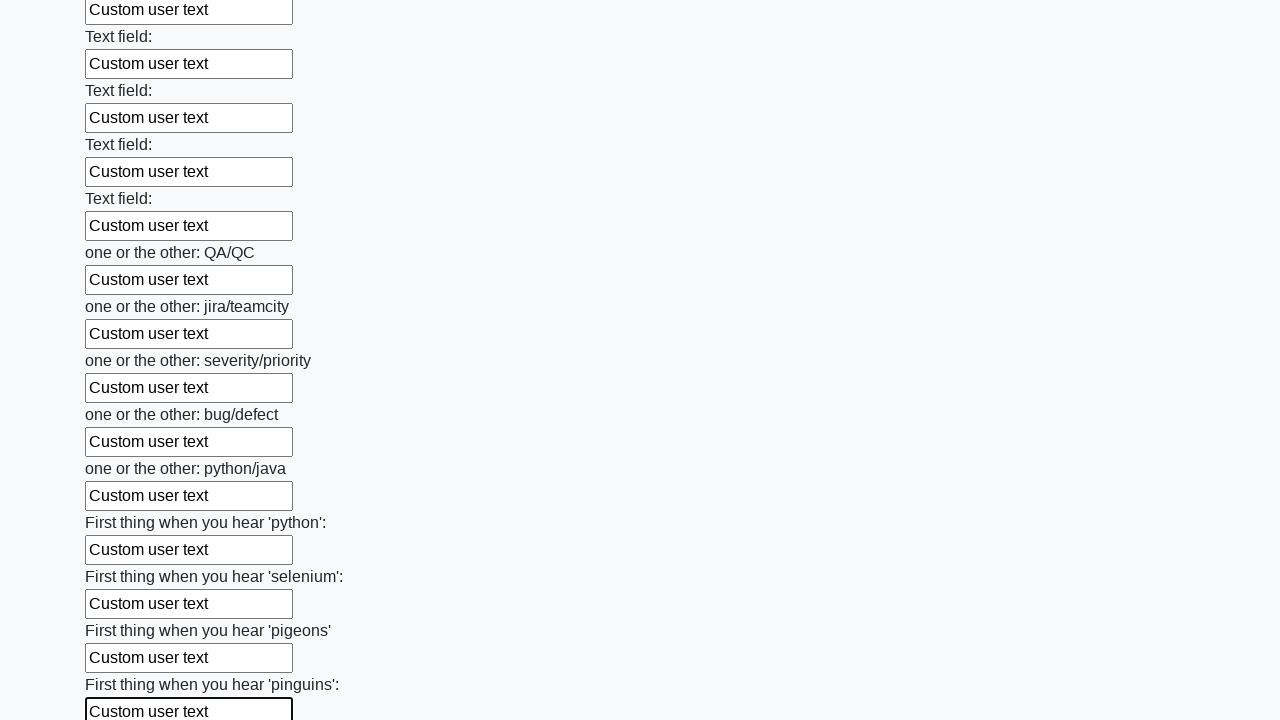

Filled an input field with 'Custom user text' on form[action="#"][method="get"] input >> nth=96
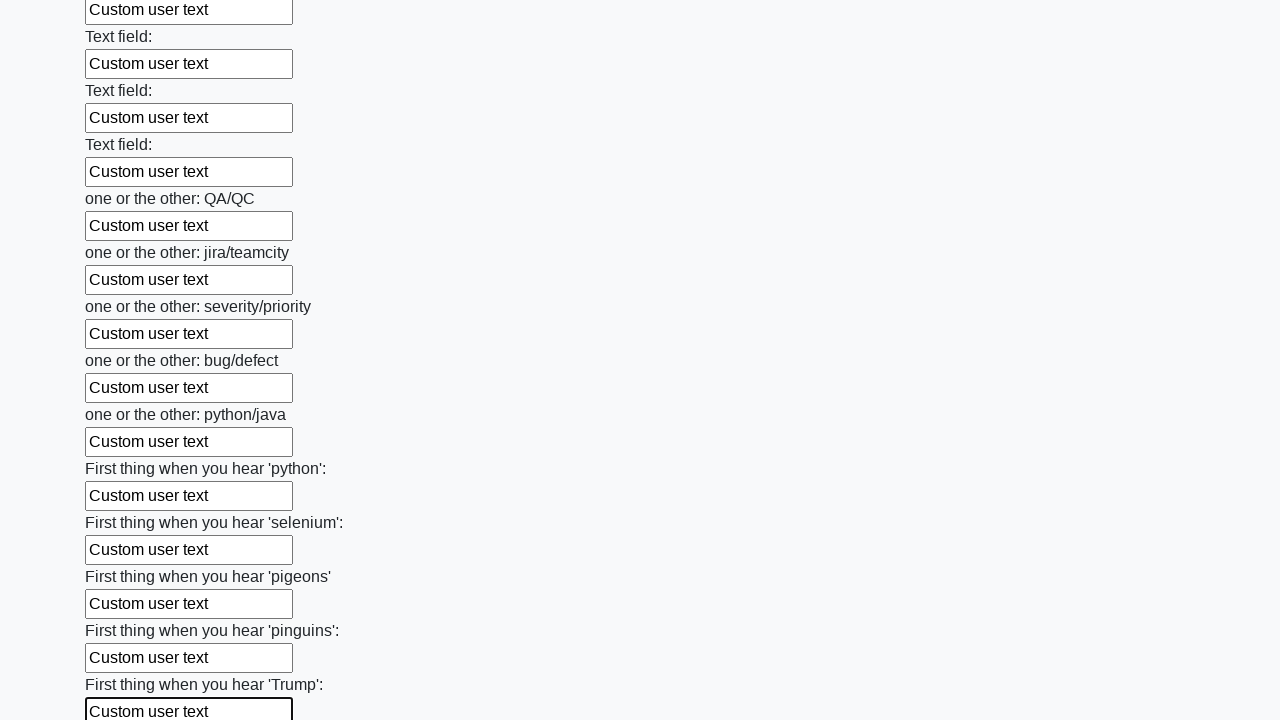

Filled an input field with 'Custom user text' on form[action="#"][method="get"] input >> nth=97
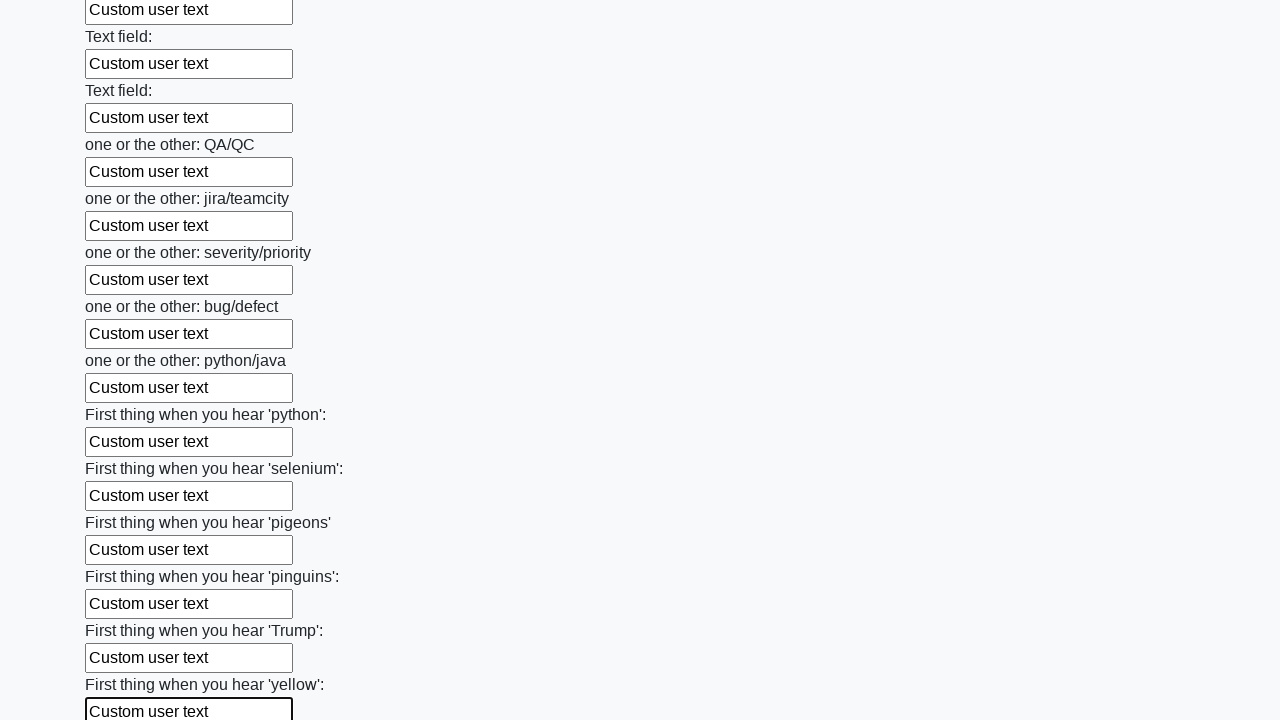

Filled an input field with 'Custom user text' on form[action="#"][method="get"] input >> nth=98
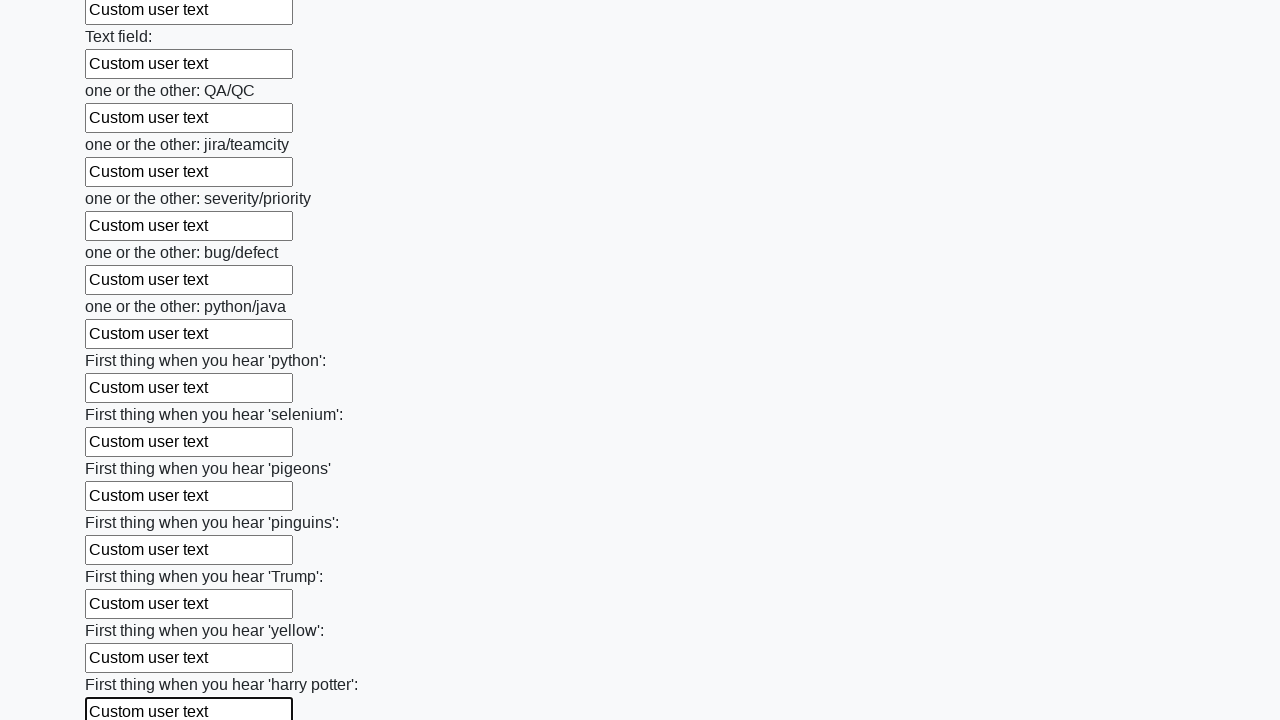

Filled an input field with 'Custom user text' on form[action="#"][method="get"] input >> nth=99
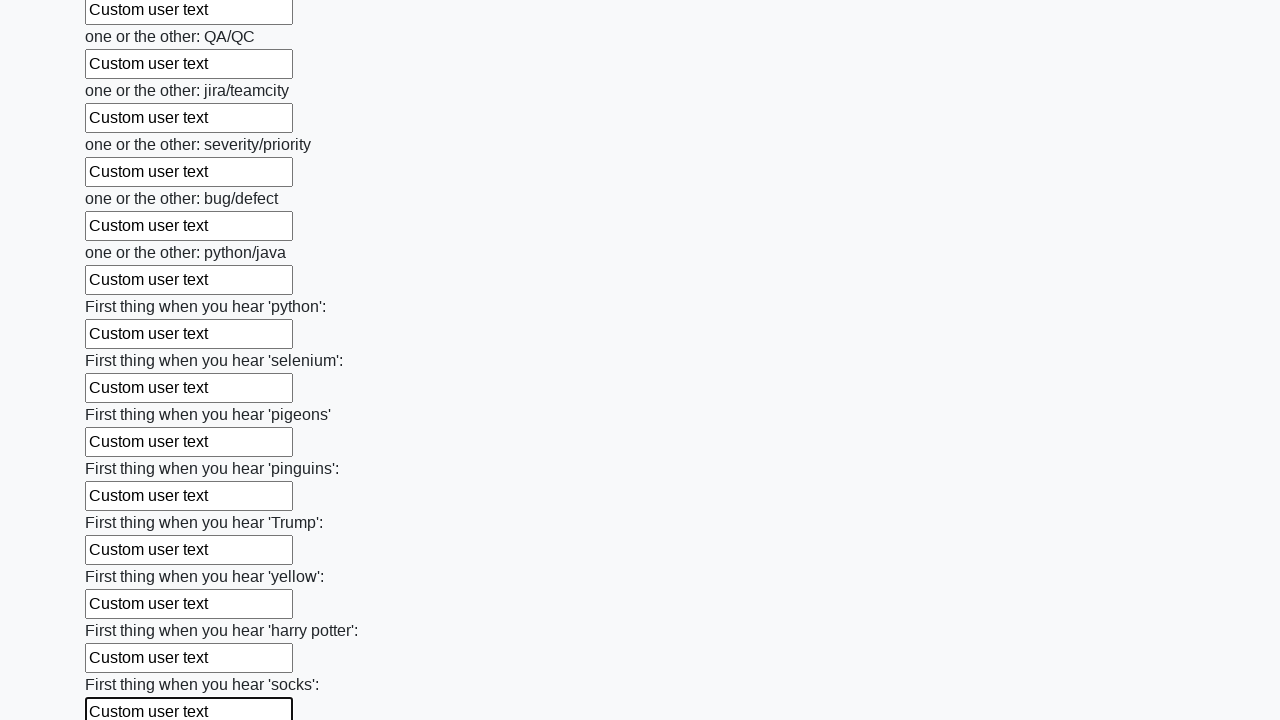

Clicked the Submit button at (123, 611) on button.btn
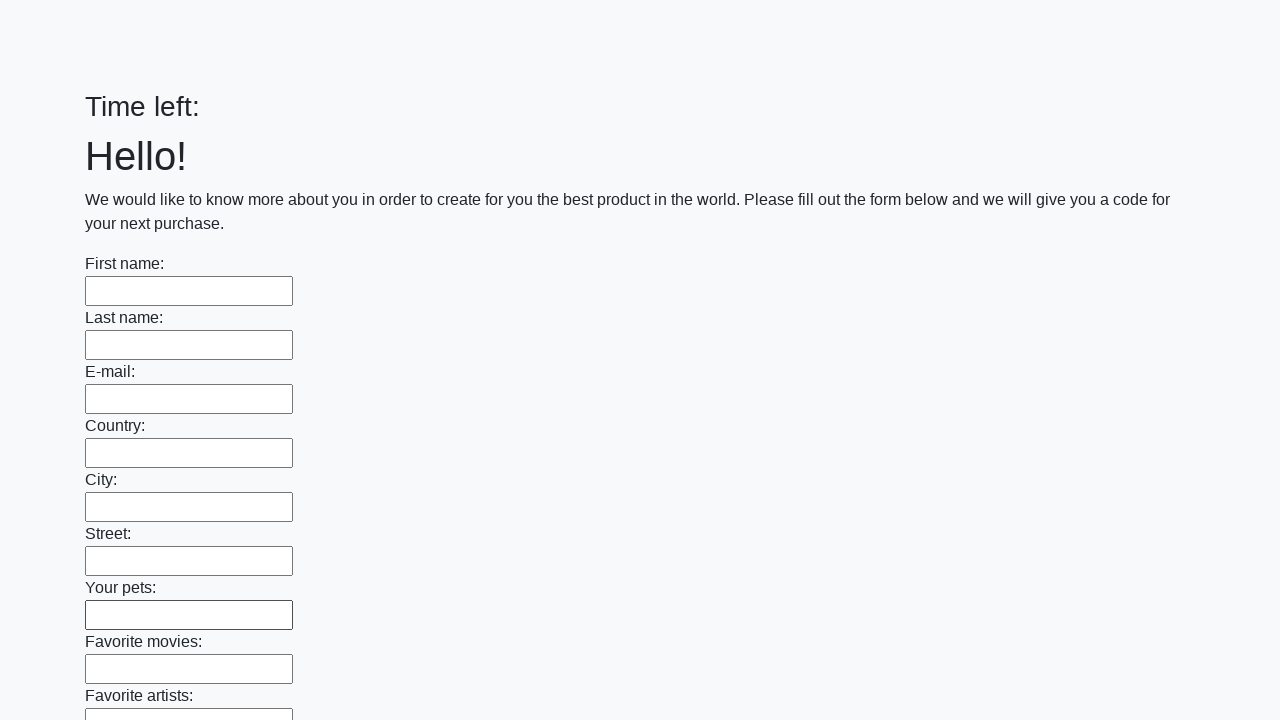

Set up initial dialog handler to accept alerts
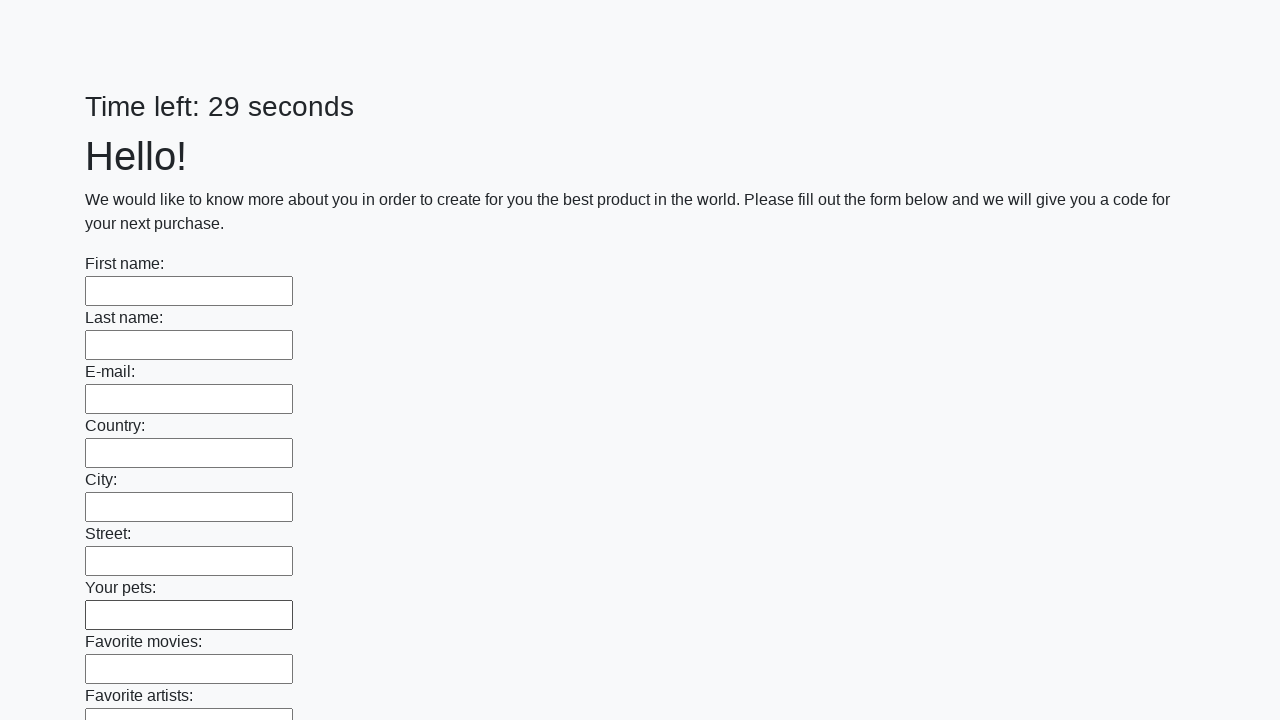

Set up enhanced dialog handler to log and accept alerts
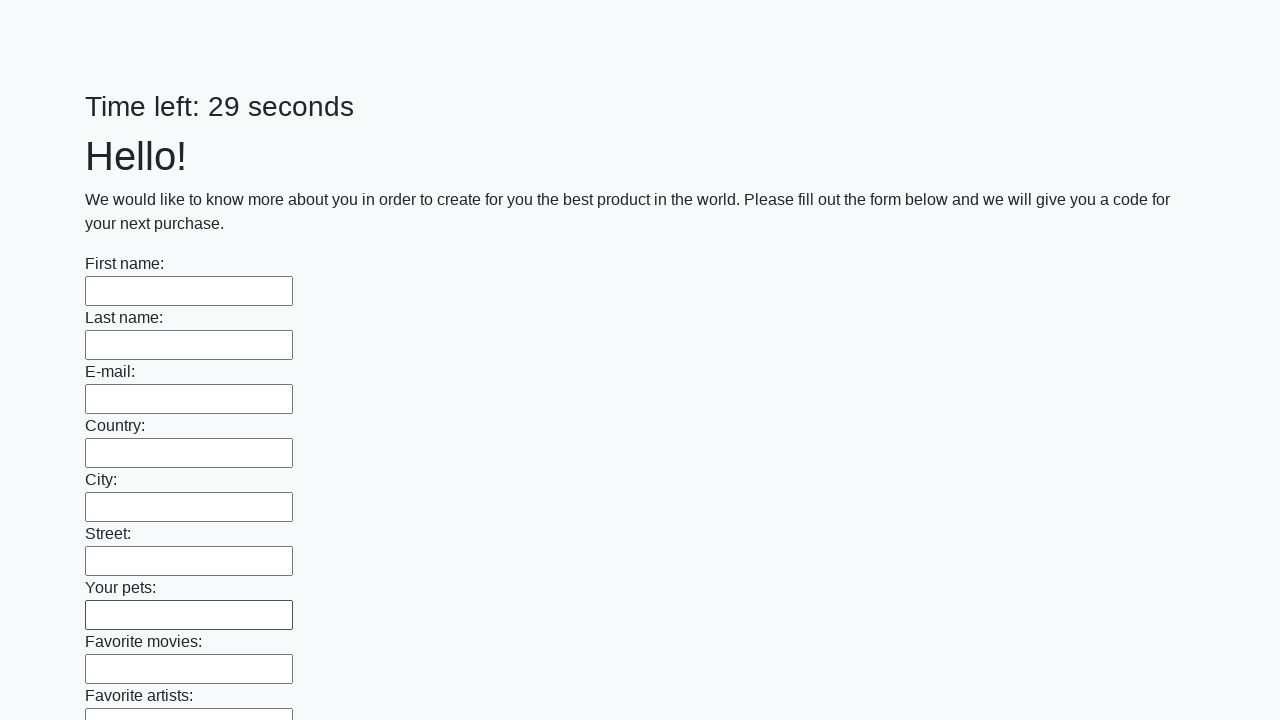

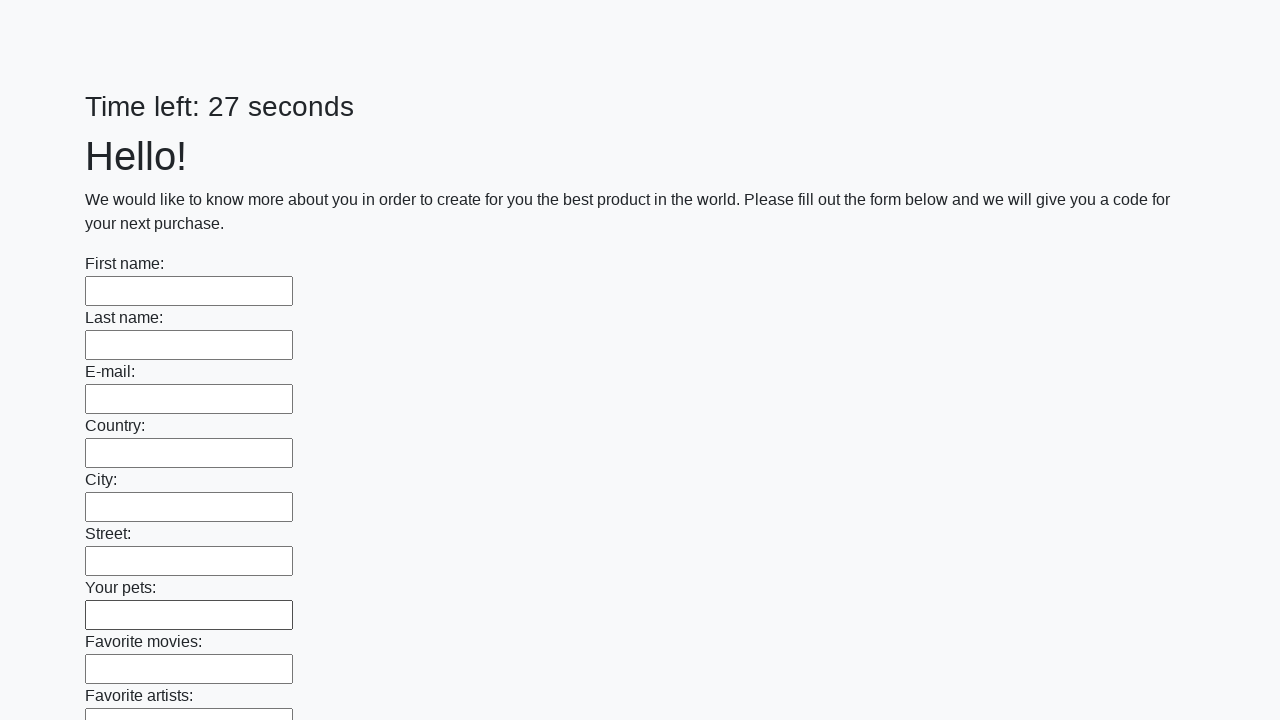